Tests a large form by filling all text input fields with a response and clicking the submit button

Starting URL: http://suninjuly.github.io/huge_form.html

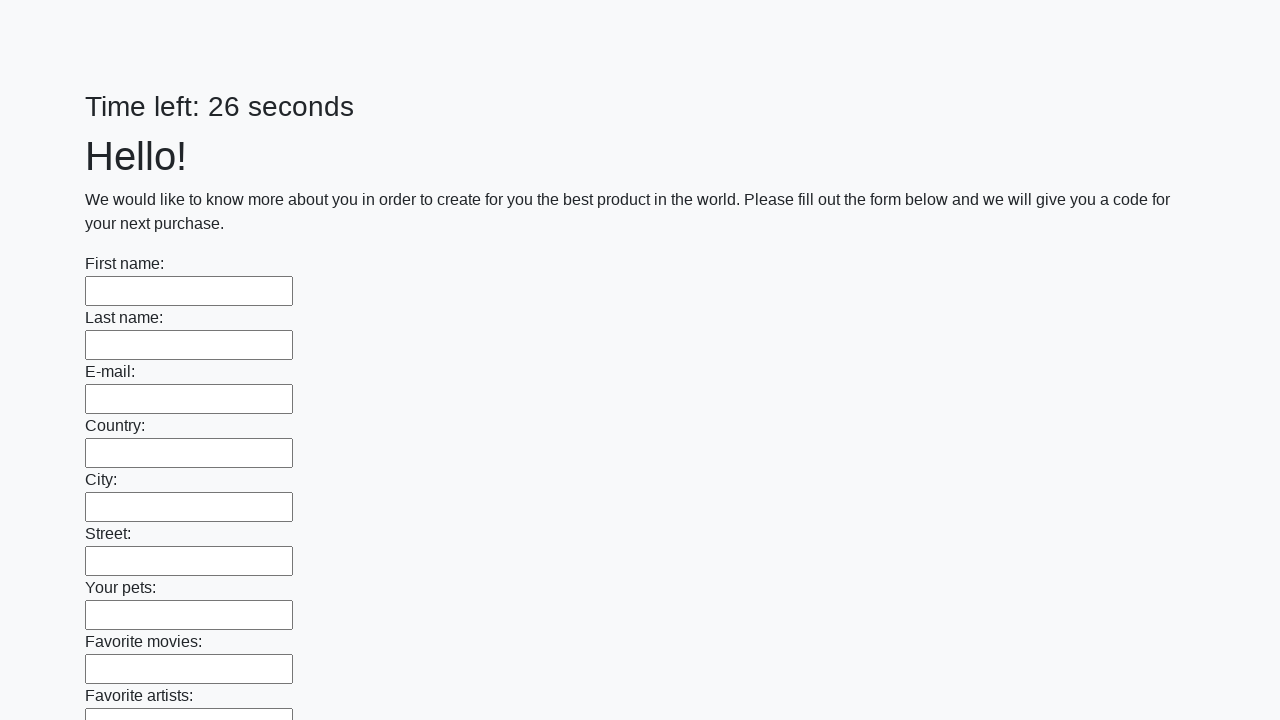

Located all text input fields on the huge form
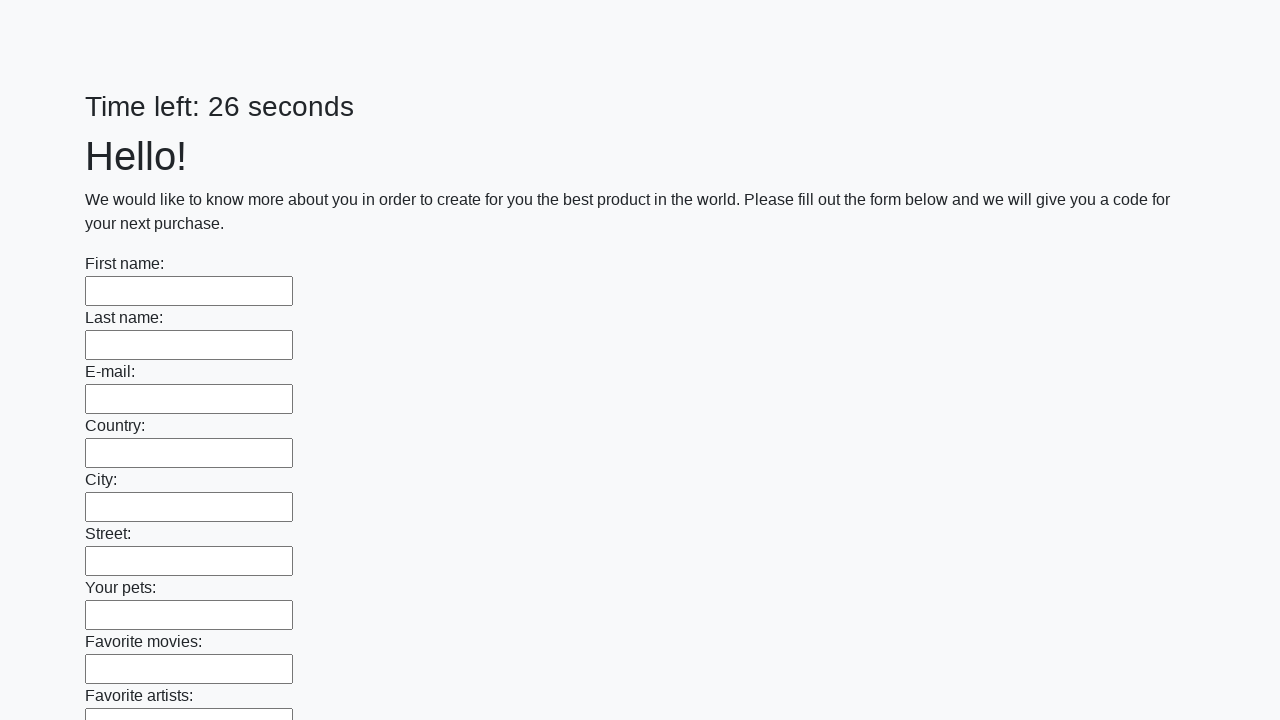

Filled a text input field with 'My answer' on xpath=//input[@type='text'] >> nth=0
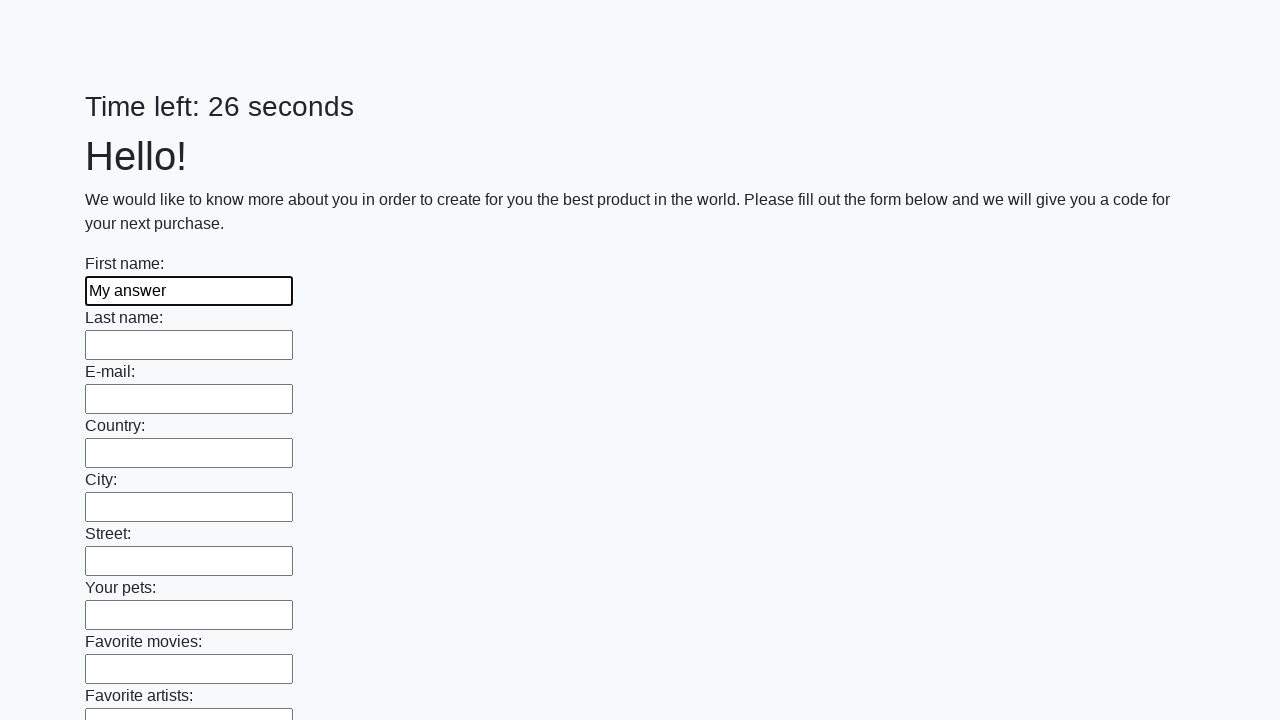

Filled a text input field with 'My answer' on xpath=//input[@type='text'] >> nth=1
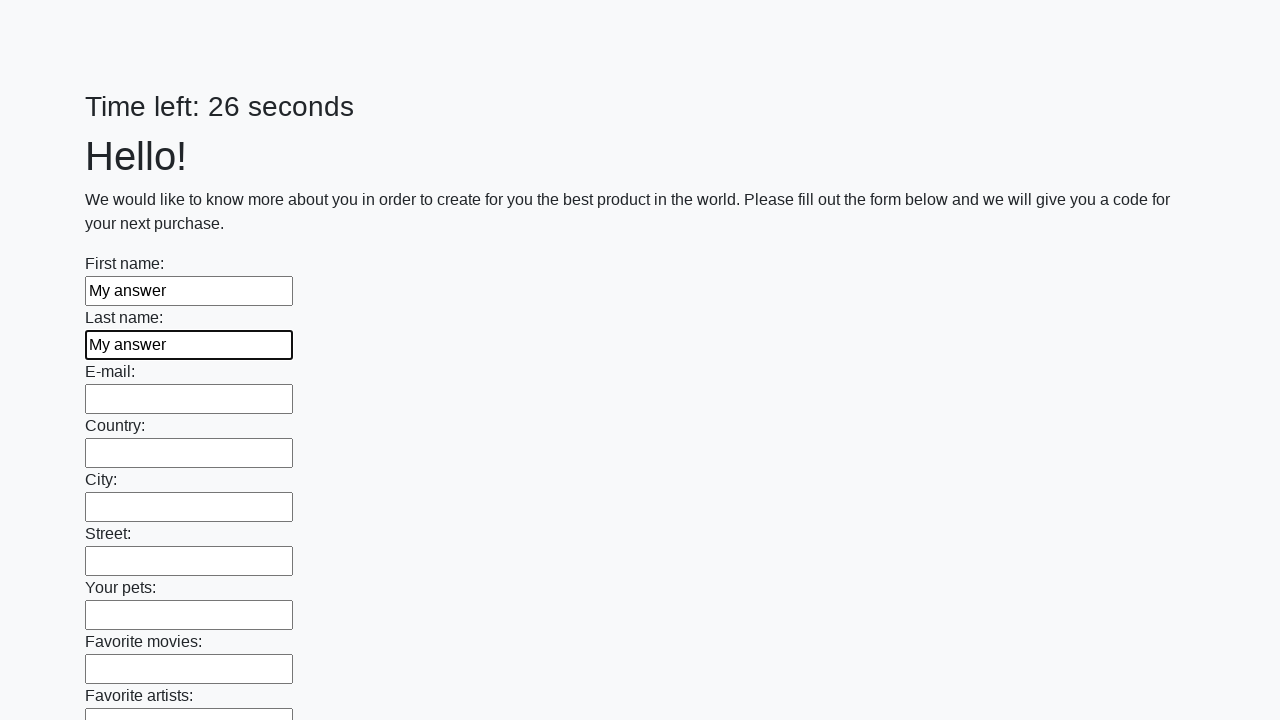

Filled a text input field with 'My answer' on xpath=//input[@type='text'] >> nth=2
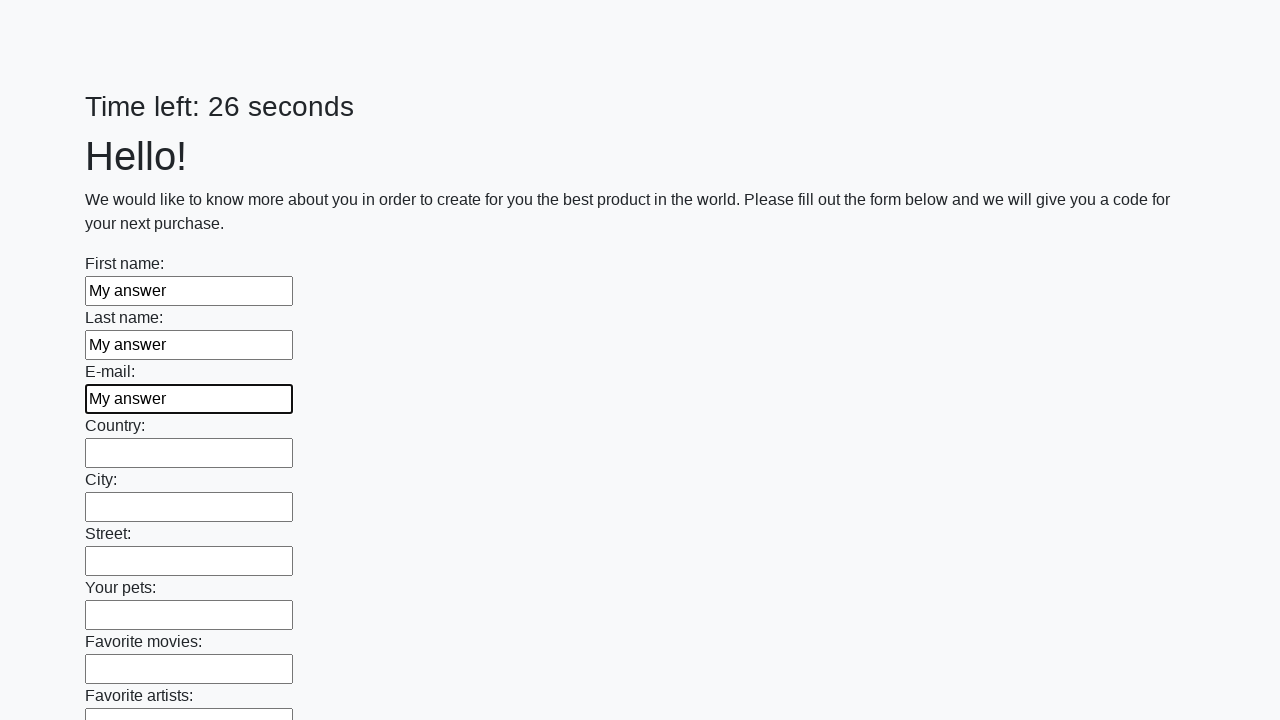

Filled a text input field with 'My answer' on xpath=//input[@type='text'] >> nth=3
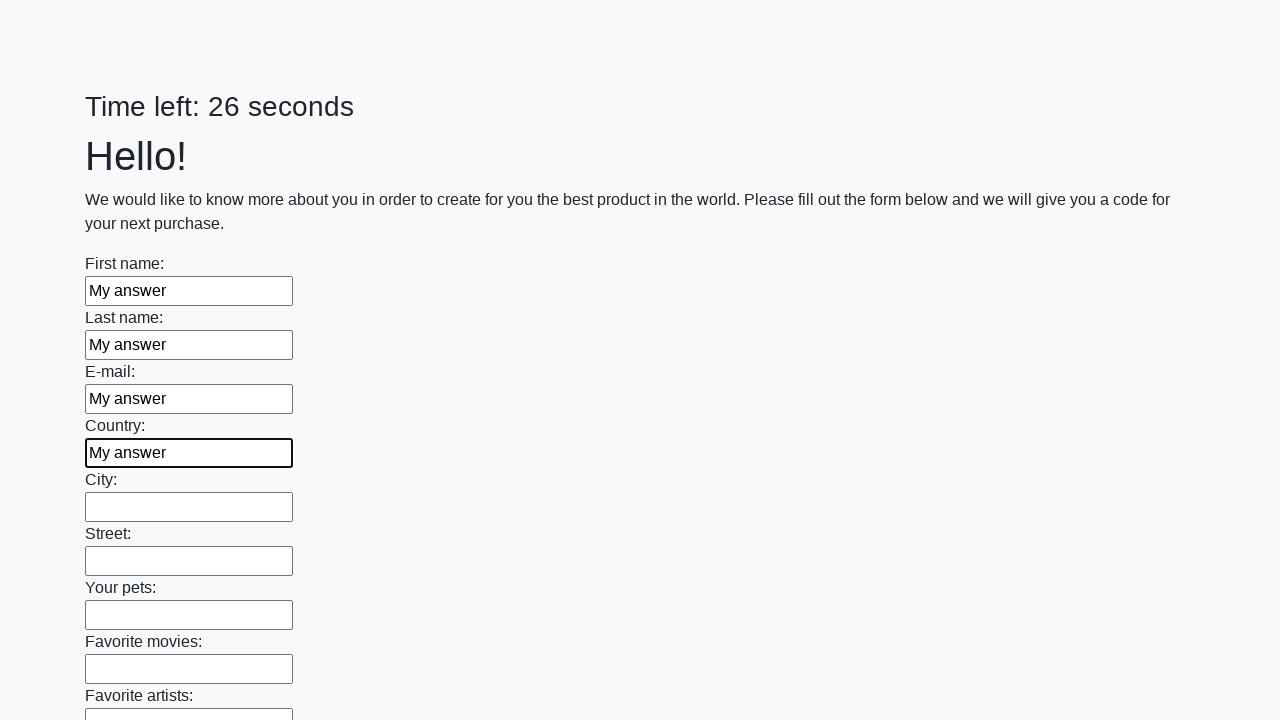

Filled a text input field with 'My answer' on xpath=//input[@type='text'] >> nth=4
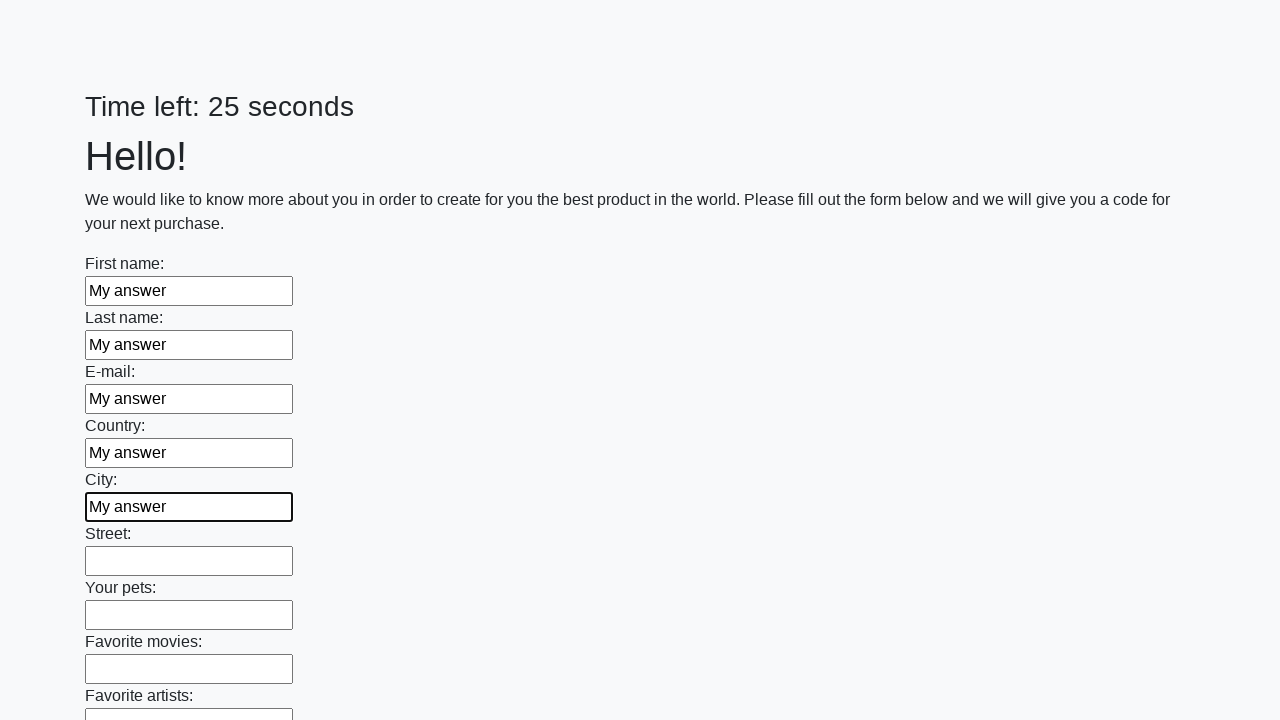

Filled a text input field with 'My answer' on xpath=//input[@type='text'] >> nth=5
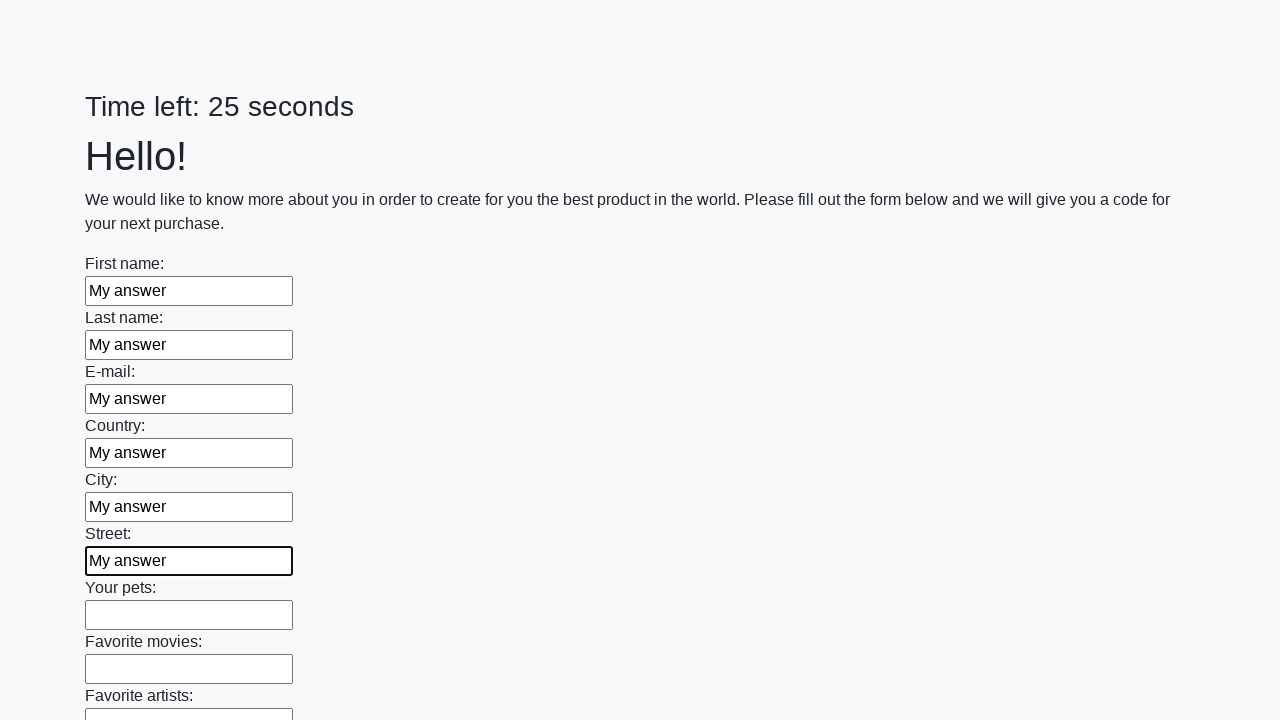

Filled a text input field with 'My answer' on xpath=//input[@type='text'] >> nth=6
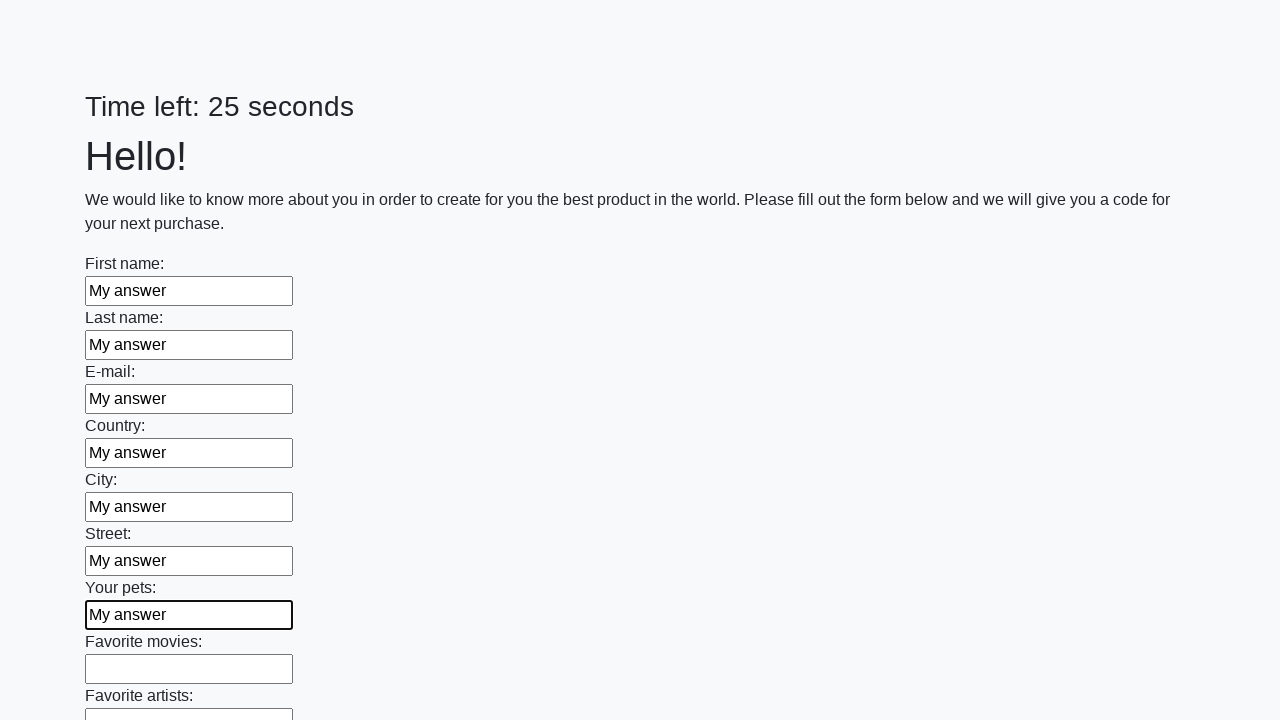

Filled a text input field with 'My answer' on xpath=//input[@type='text'] >> nth=7
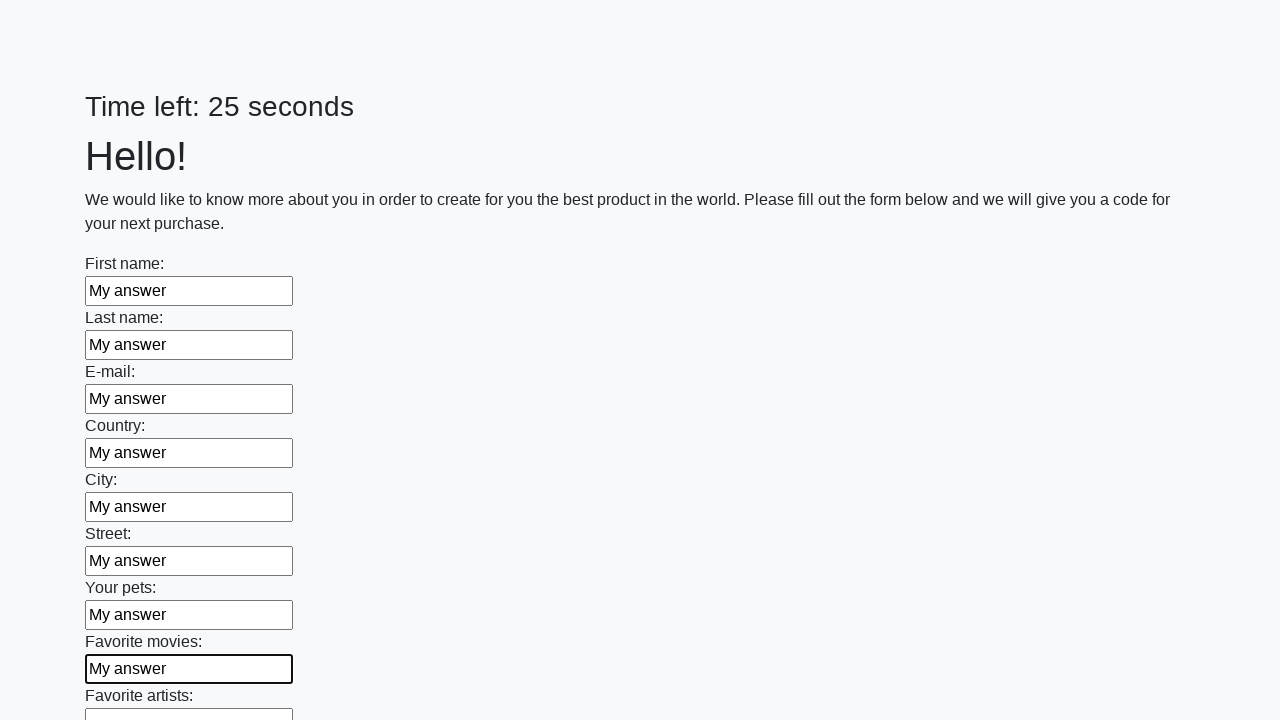

Filled a text input field with 'My answer' on xpath=//input[@type='text'] >> nth=8
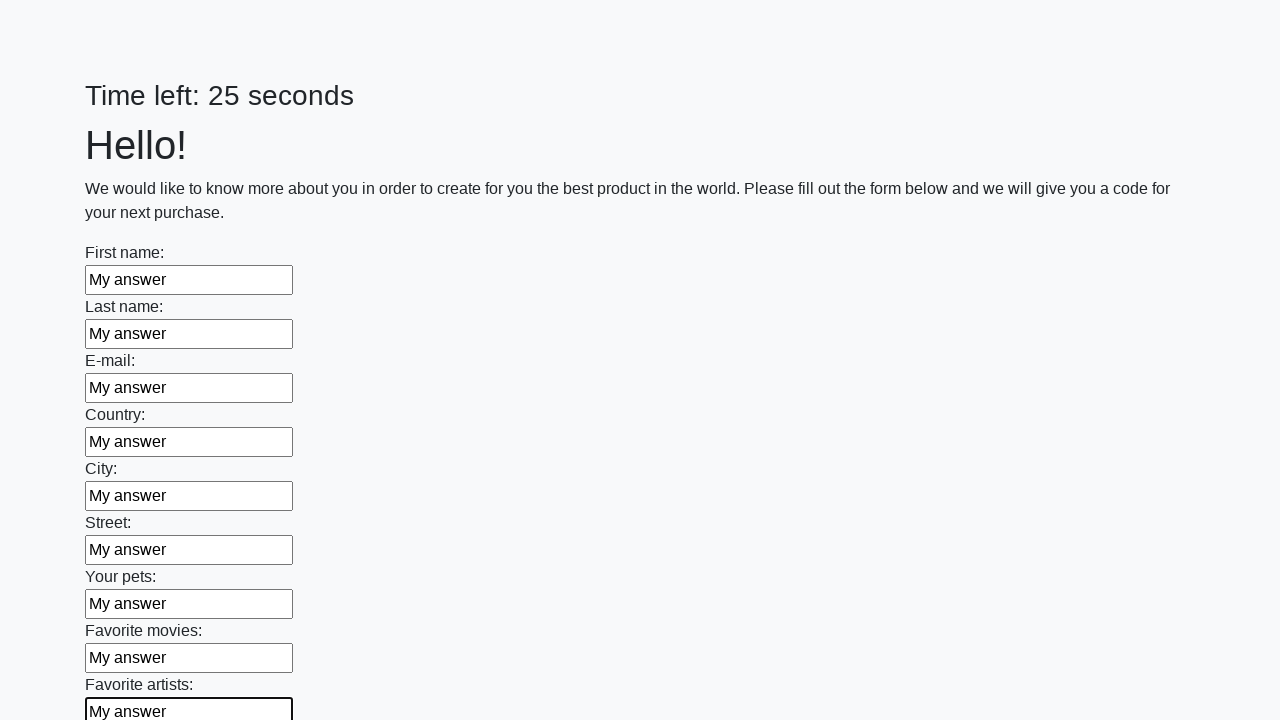

Filled a text input field with 'My answer' on xpath=//input[@type='text'] >> nth=9
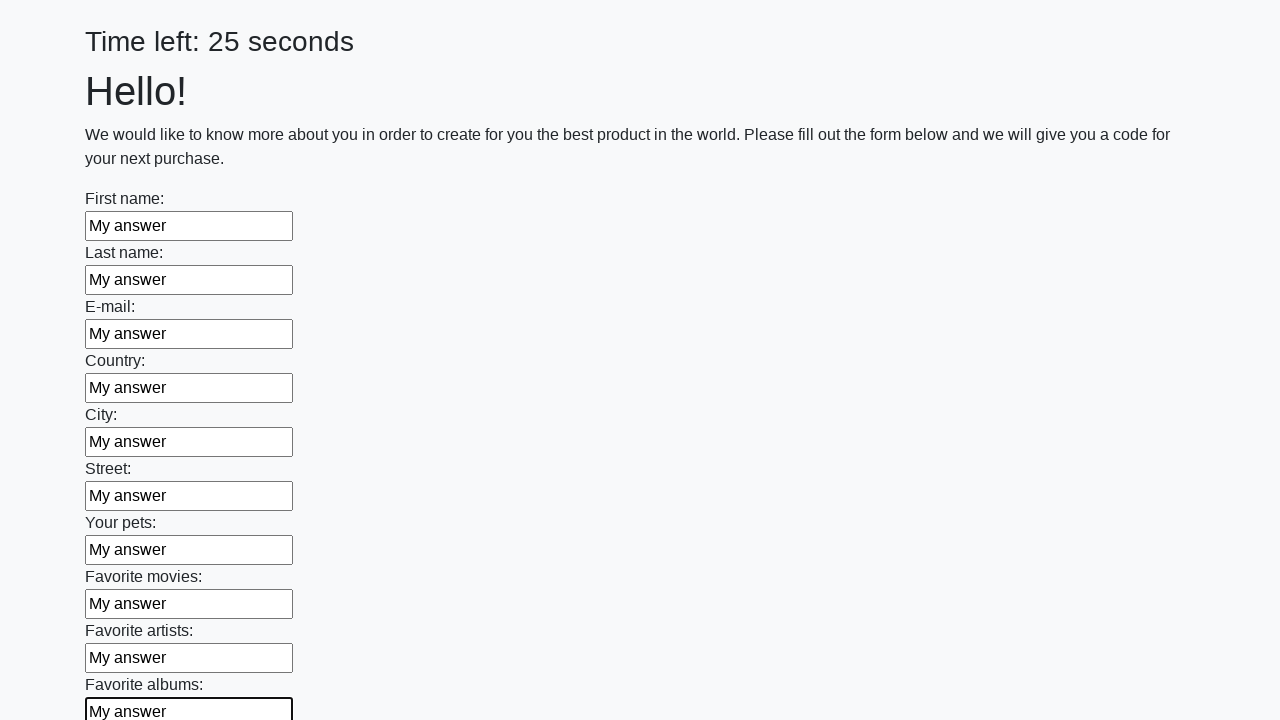

Filled a text input field with 'My answer' on xpath=//input[@type='text'] >> nth=10
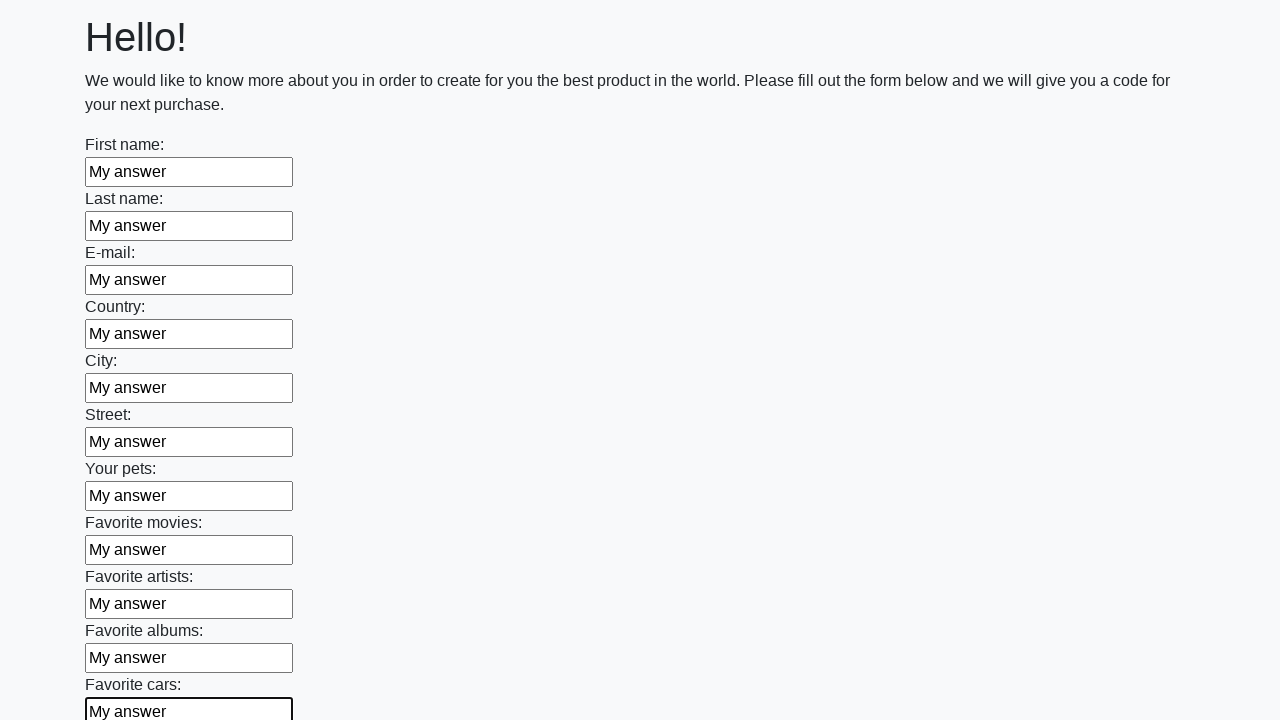

Filled a text input field with 'My answer' on xpath=//input[@type='text'] >> nth=11
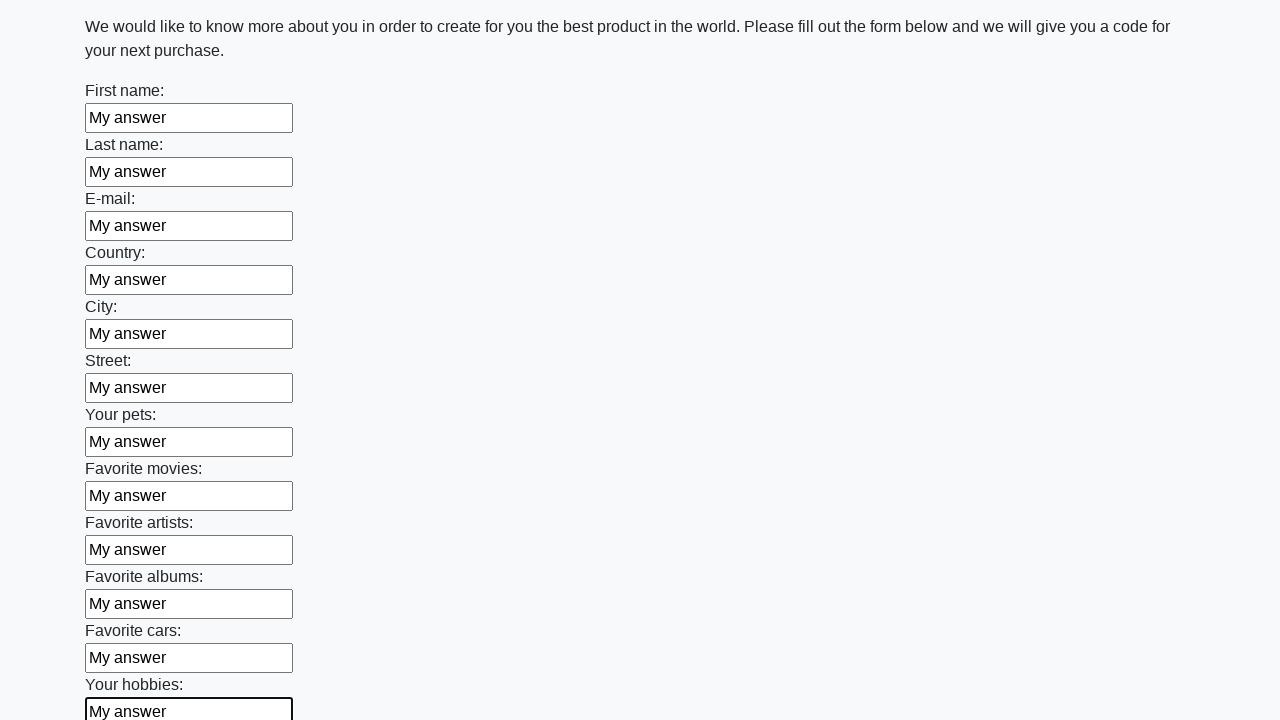

Filled a text input field with 'My answer' on xpath=//input[@type='text'] >> nth=12
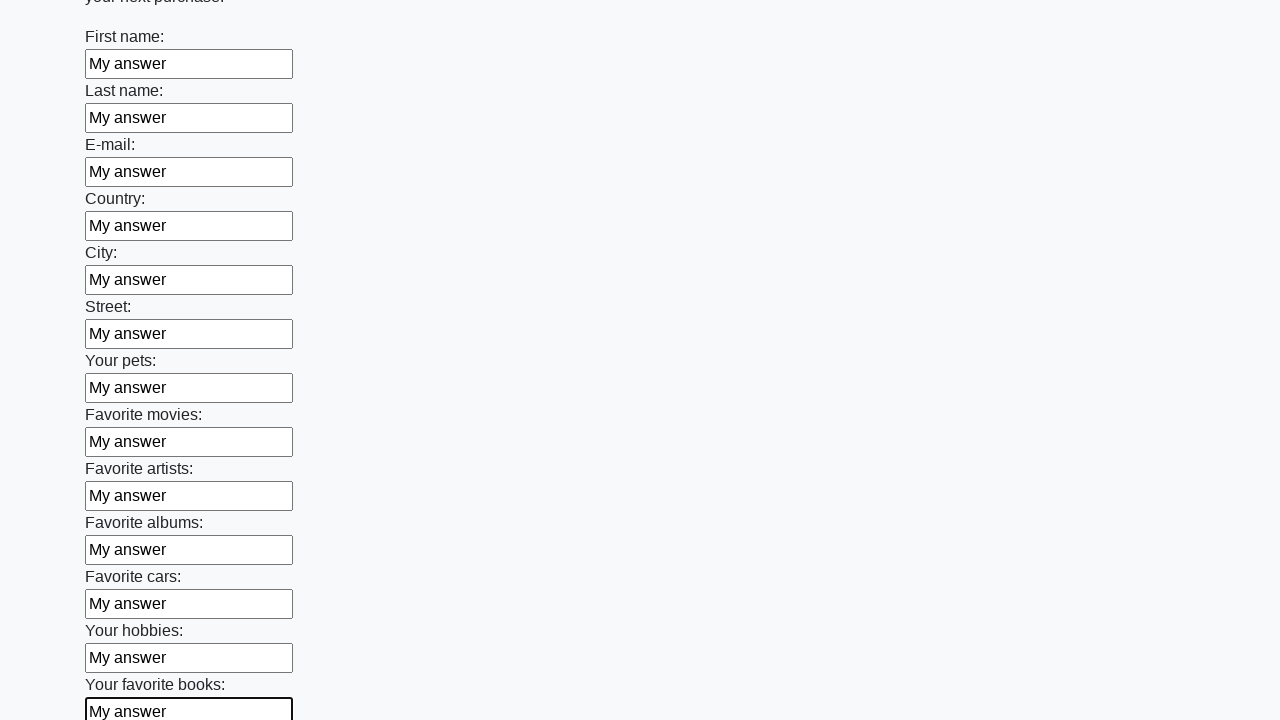

Filled a text input field with 'My answer' on xpath=//input[@type='text'] >> nth=13
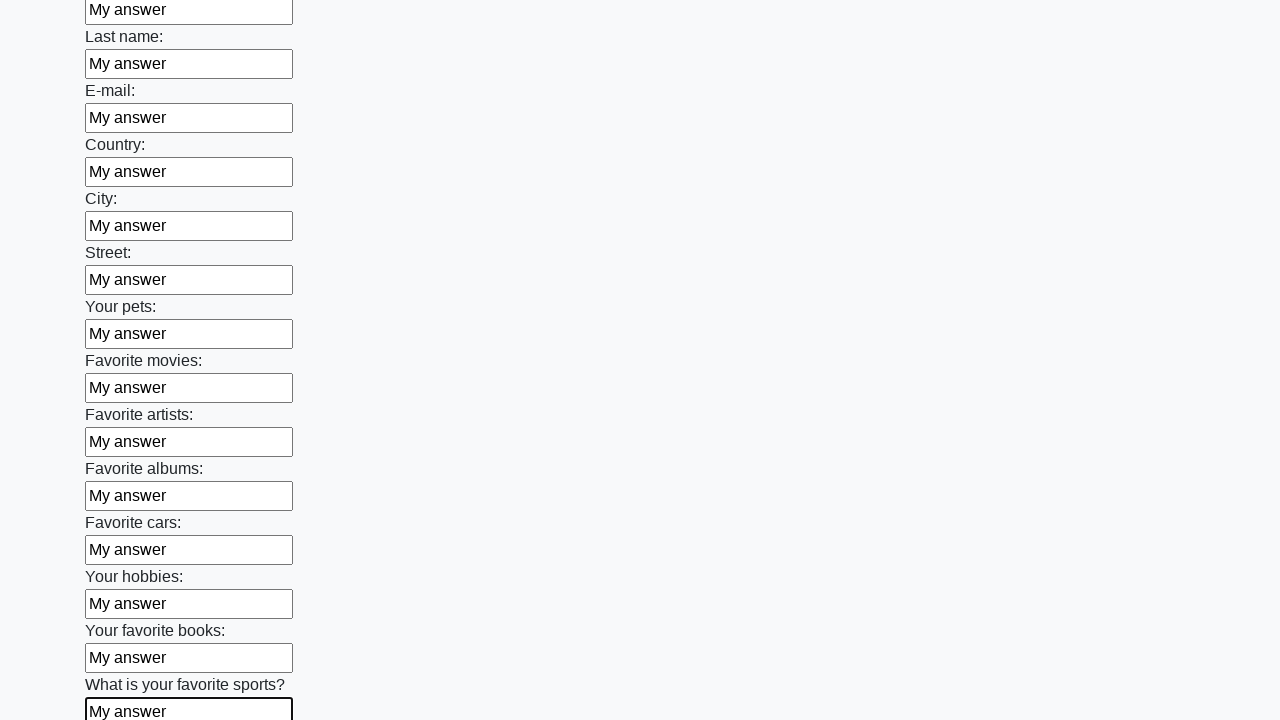

Filled a text input field with 'My answer' on xpath=//input[@type='text'] >> nth=14
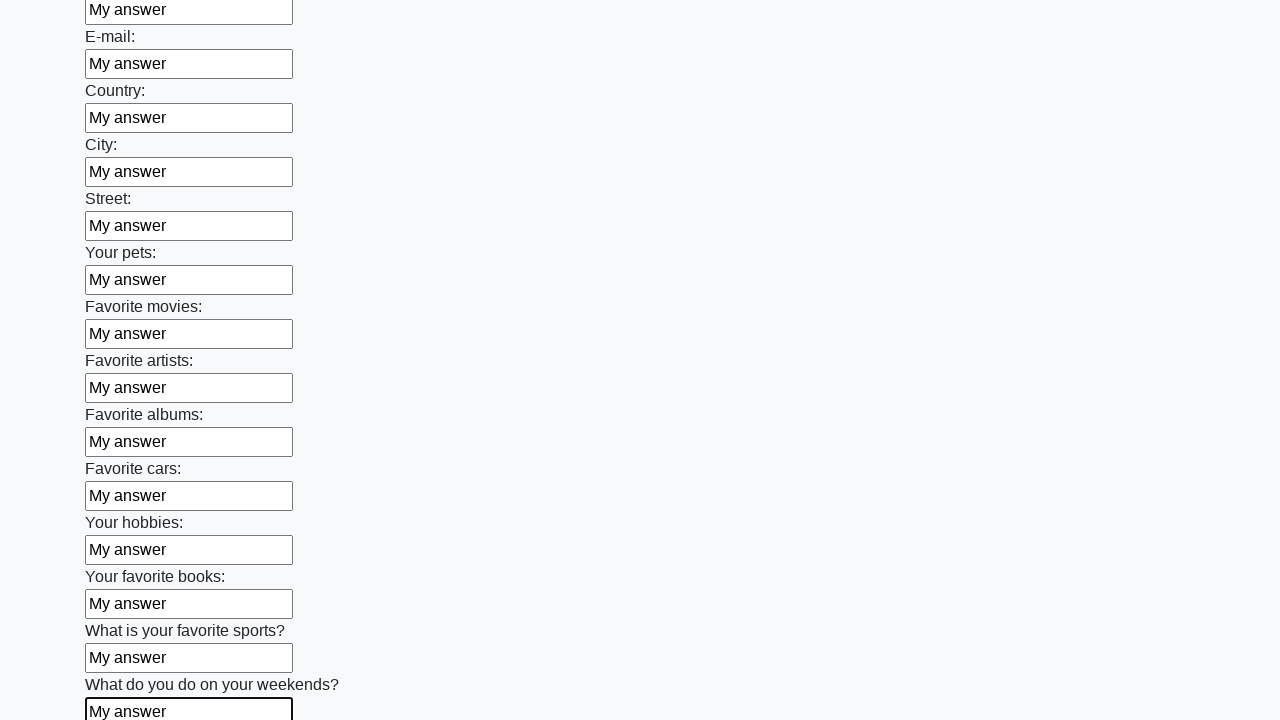

Filled a text input field with 'My answer' on xpath=//input[@type='text'] >> nth=15
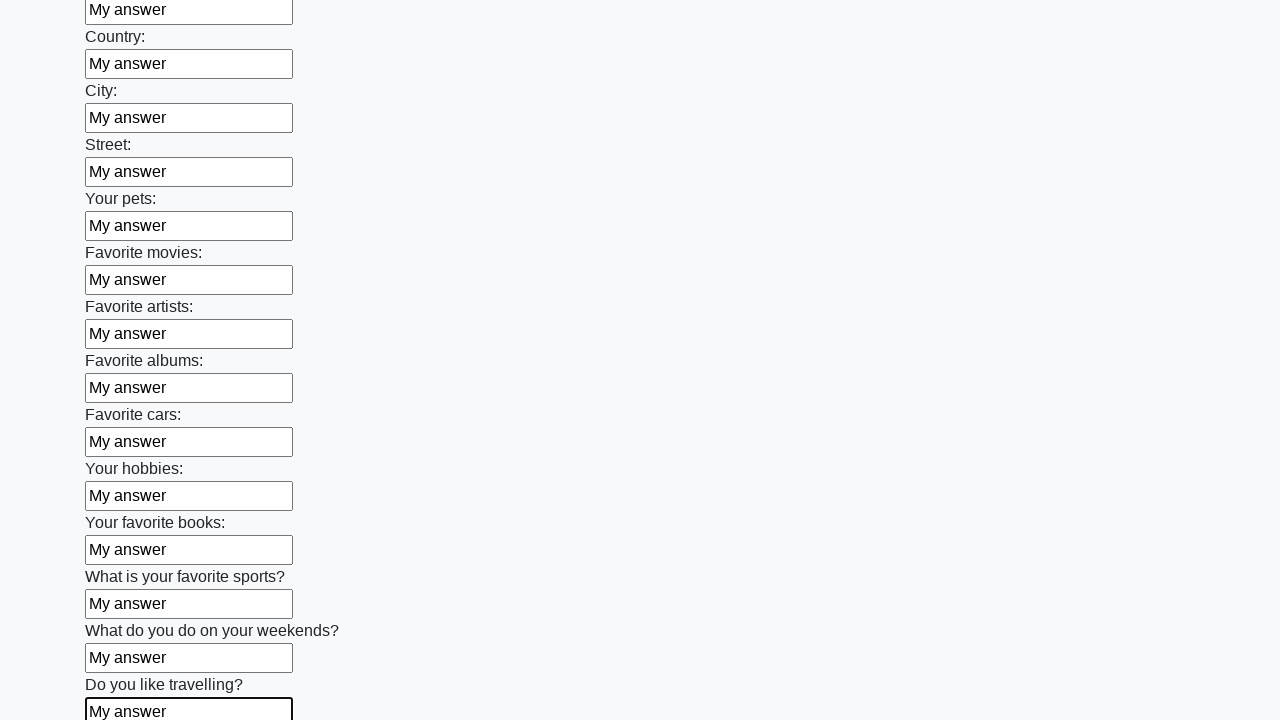

Filled a text input field with 'My answer' on xpath=//input[@type='text'] >> nth=16
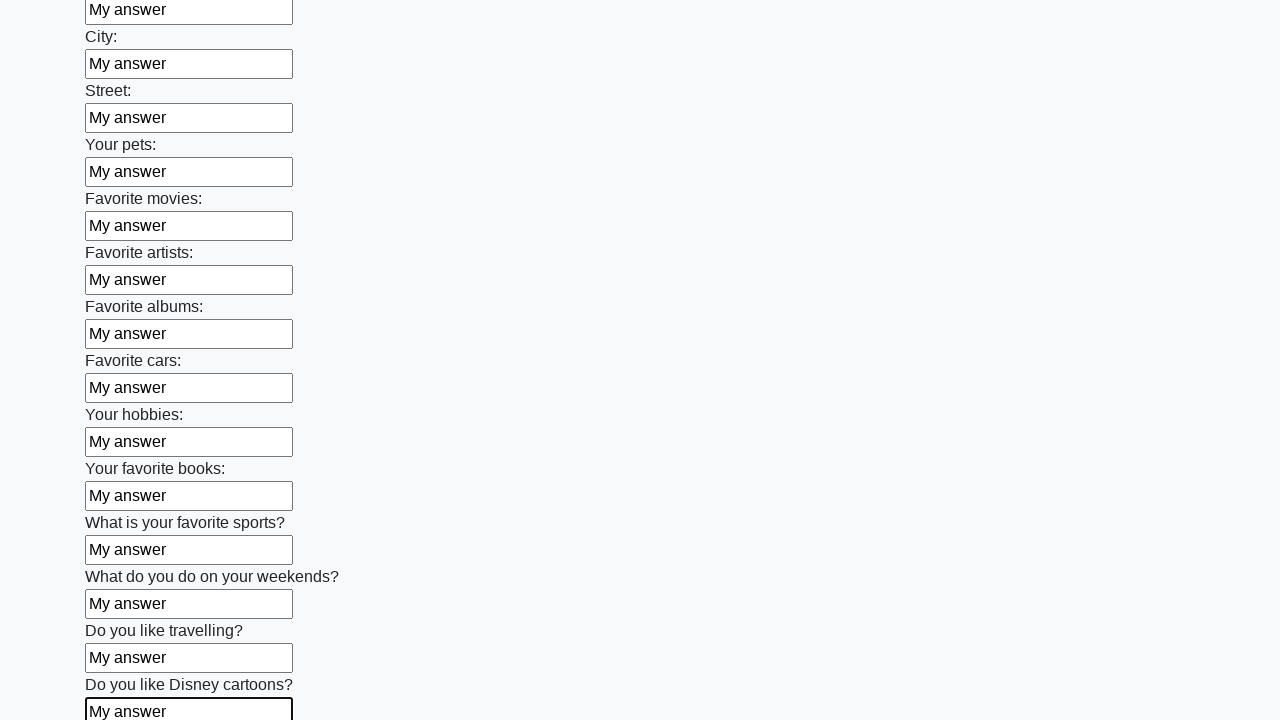

Filled a text input field with 'My answer' on xpath=//input[@type='text'] >> nth=17
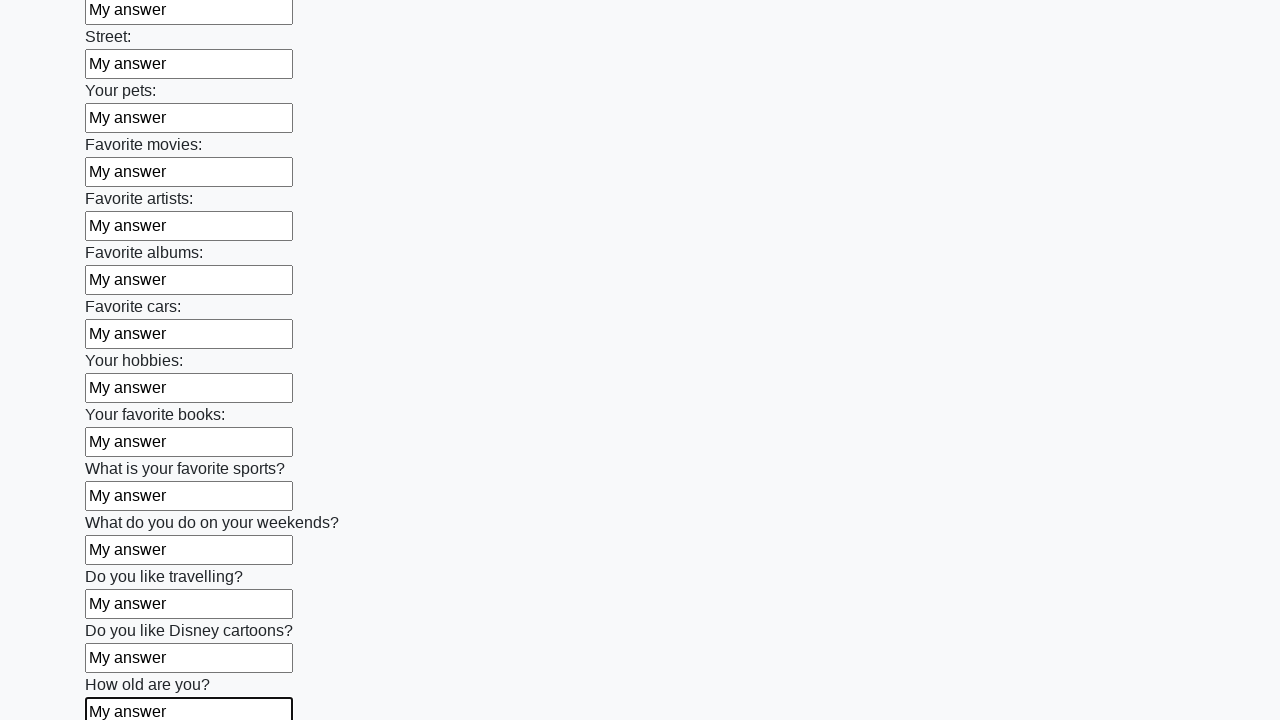

Filled a text input field with 'My answer' on xpath=//input[@type='text'] >> nth=18
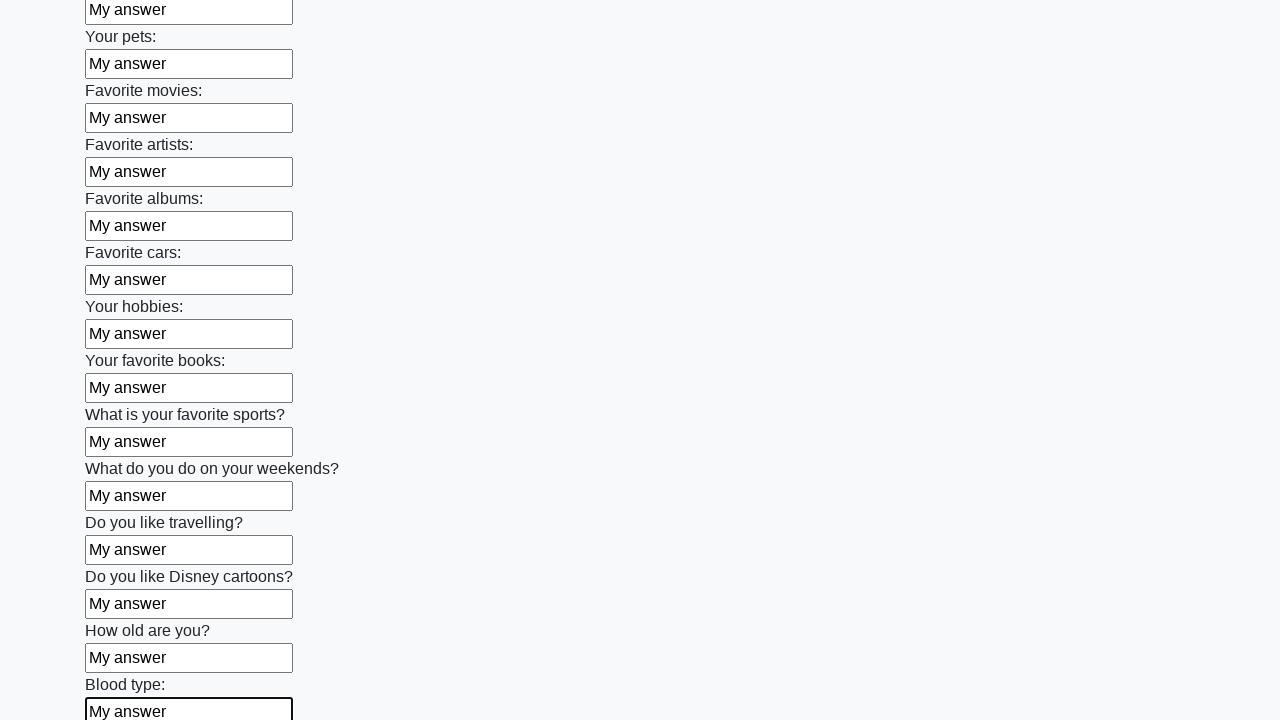

Filled a text input field with 'My answer' on xpath=//input[@type='text'] >> nth=19
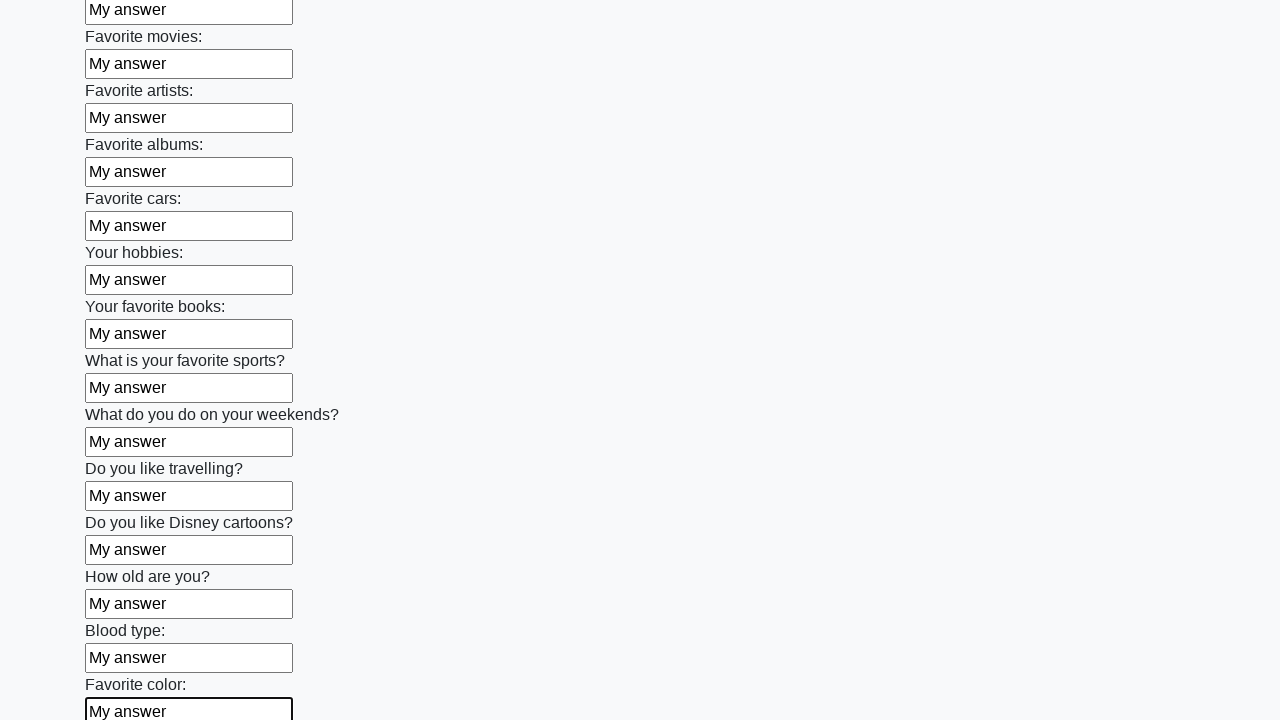

Filled a text input field with 'My answer' on xpath=//input[@type='text'] >> nth=20
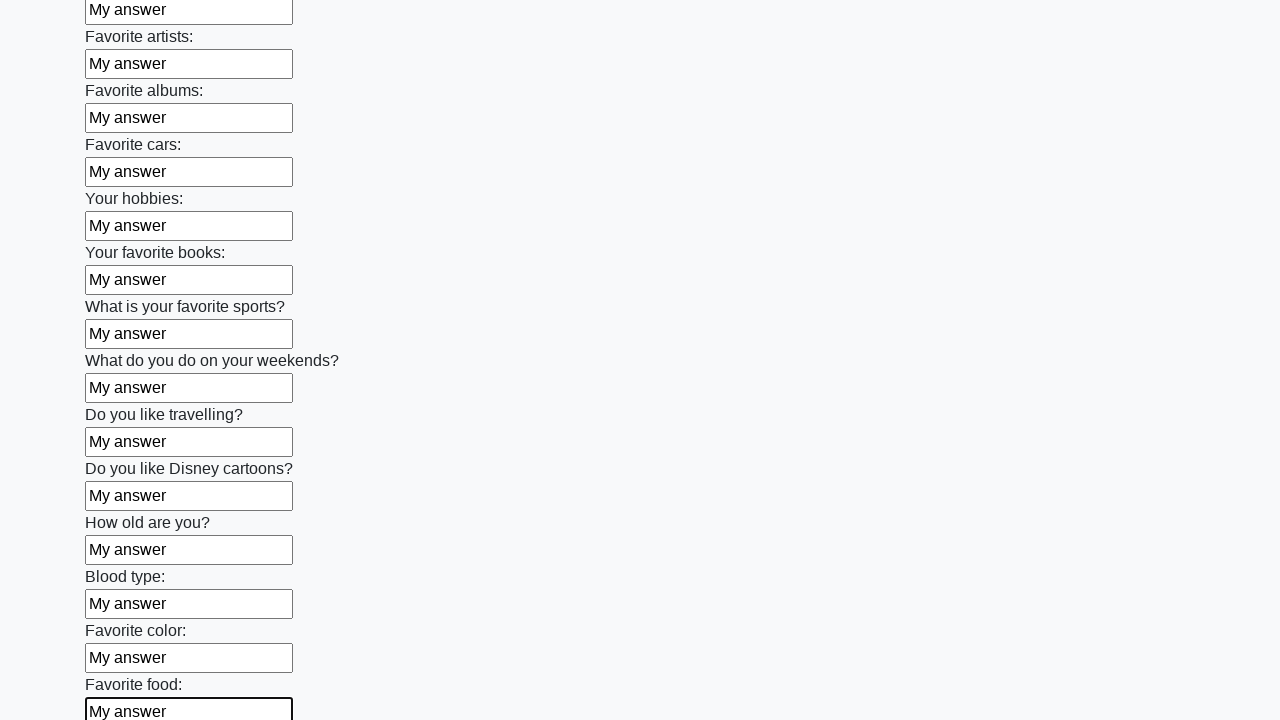

Filled a text input field with 'My answer' on xpath=//input[@type='text'] >> nth=21
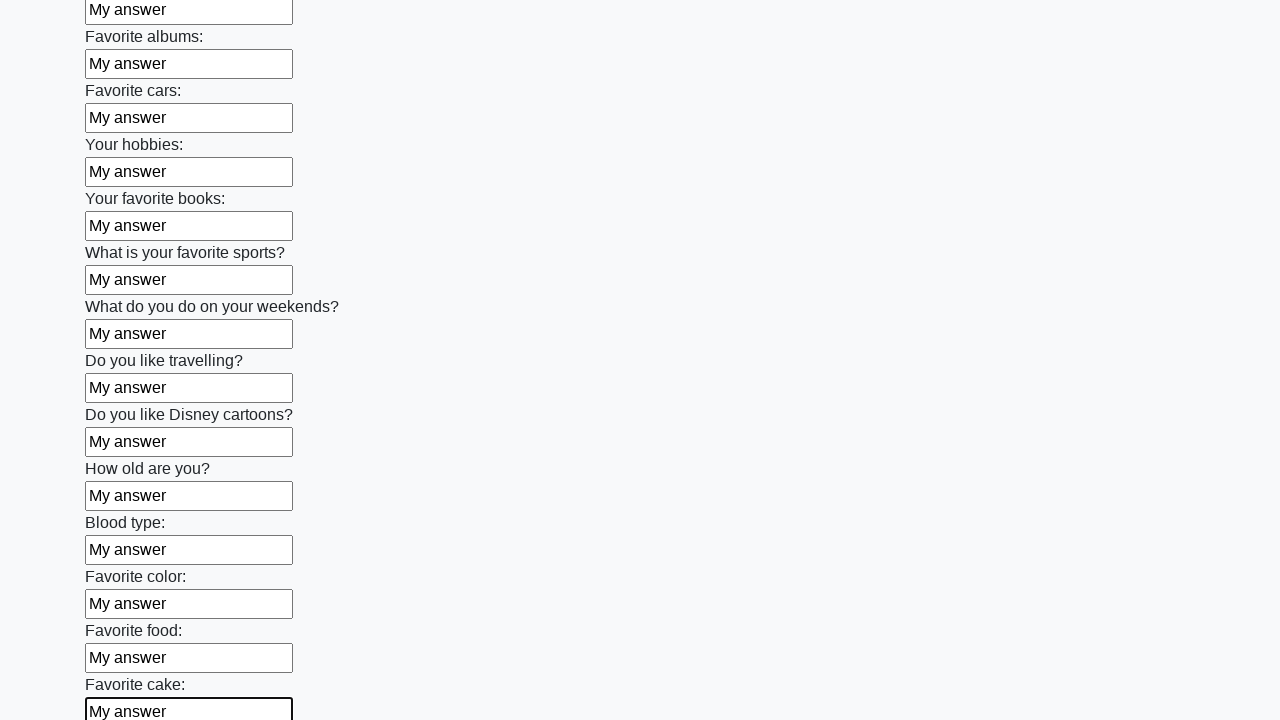

Filled a text input field with 'My answer' on xpath=//input[@type='text'] >> nth=22
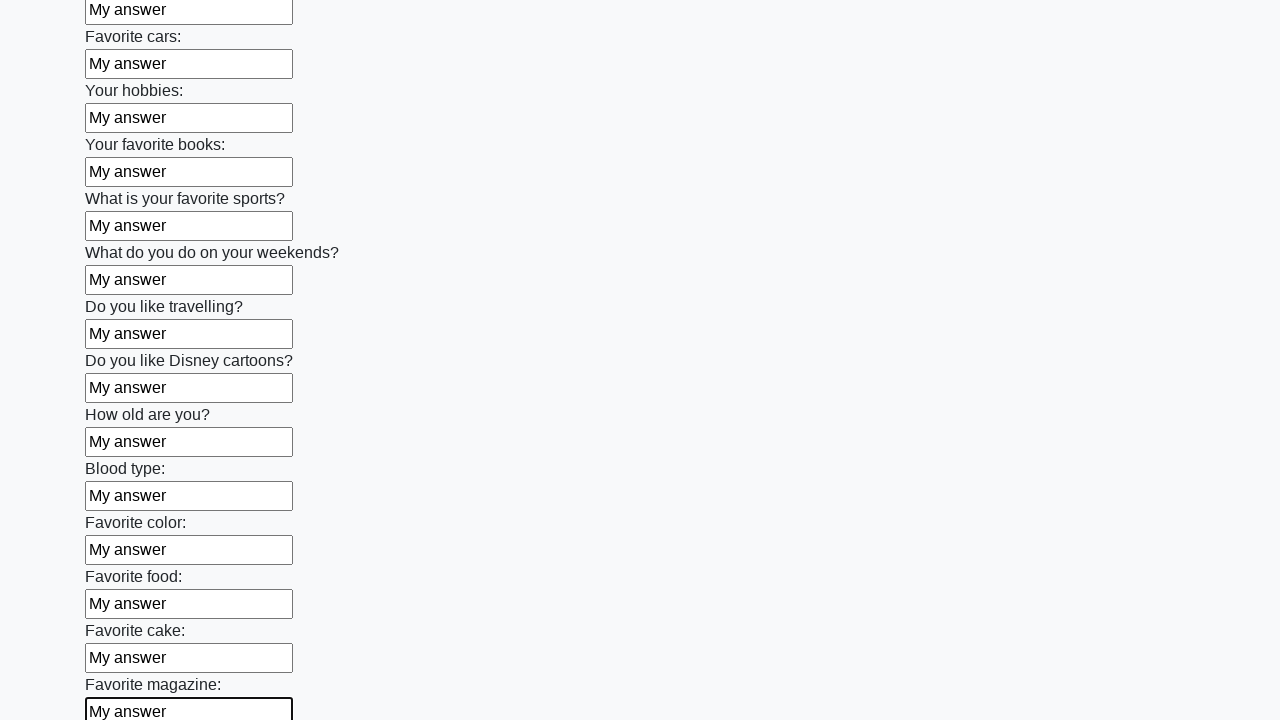

Filled a text input field with 'My answer' on xpath=//input[@type='text'] >> nth=23
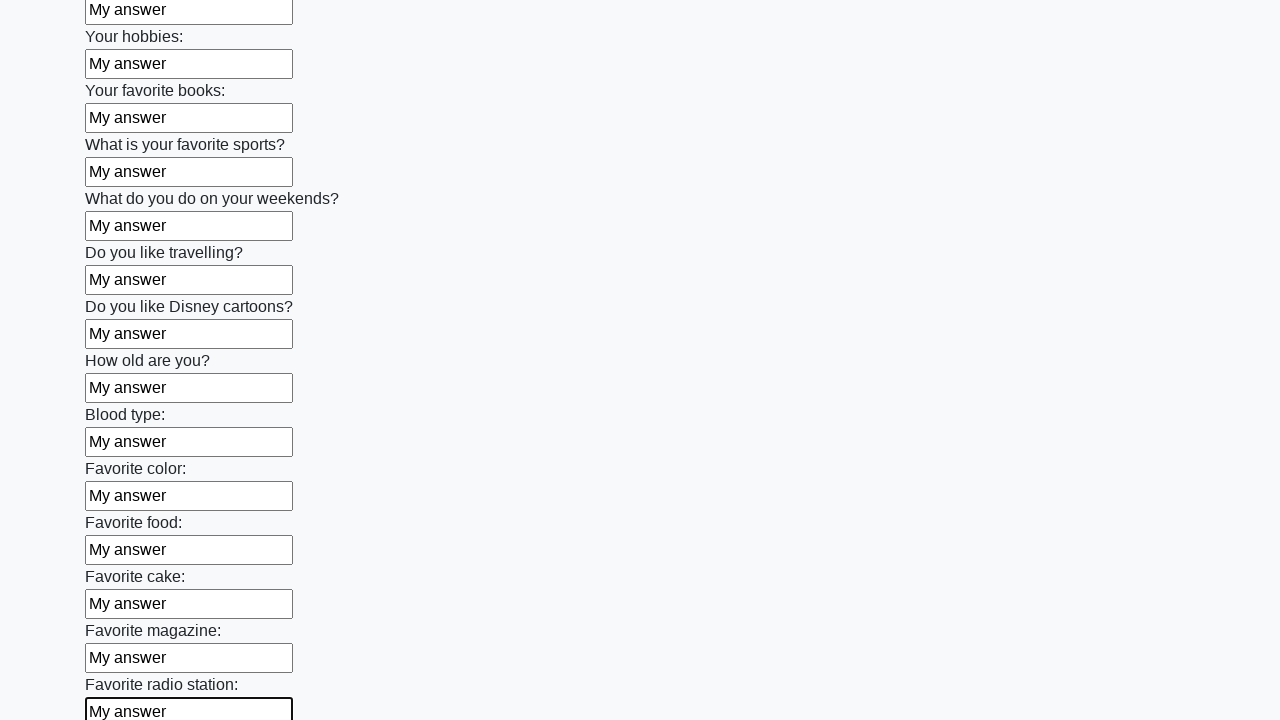

Filled a text input field with 'My answer' on xpath=//input[@type='text'] >> nth=24
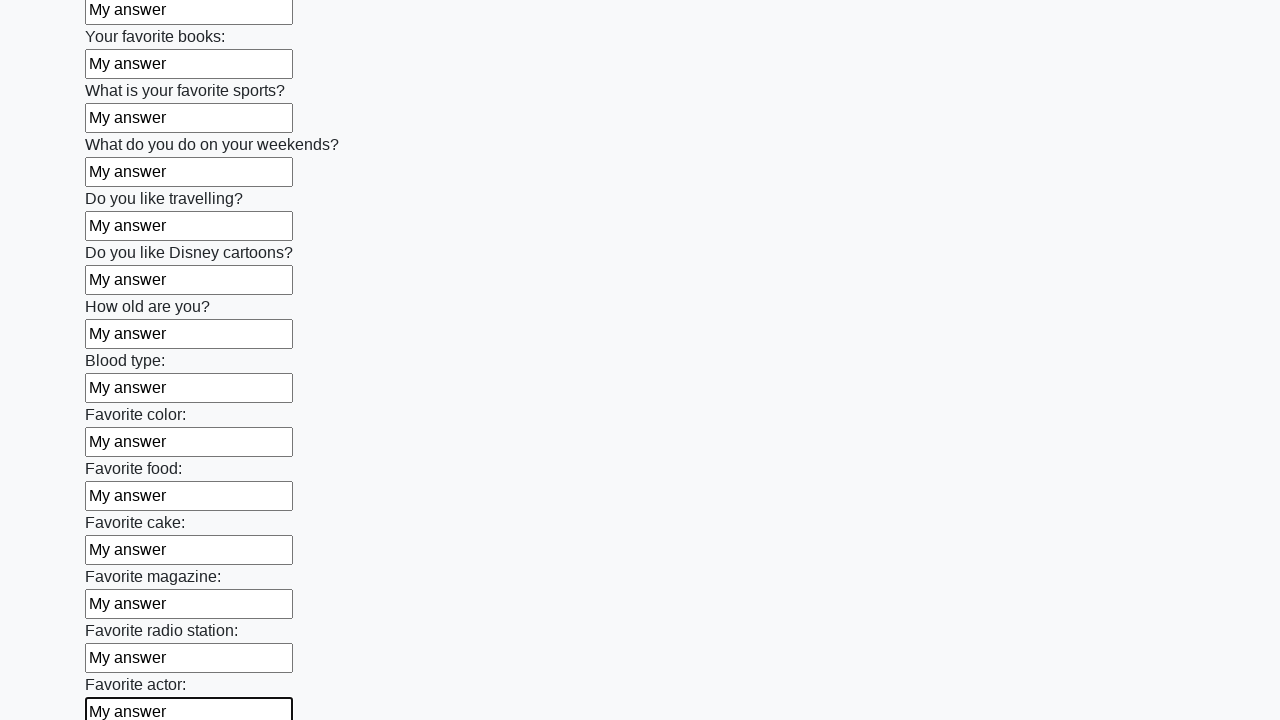

Filled a text input field with 'My answer' on xpath=//input[@type='text'] >> nth=25
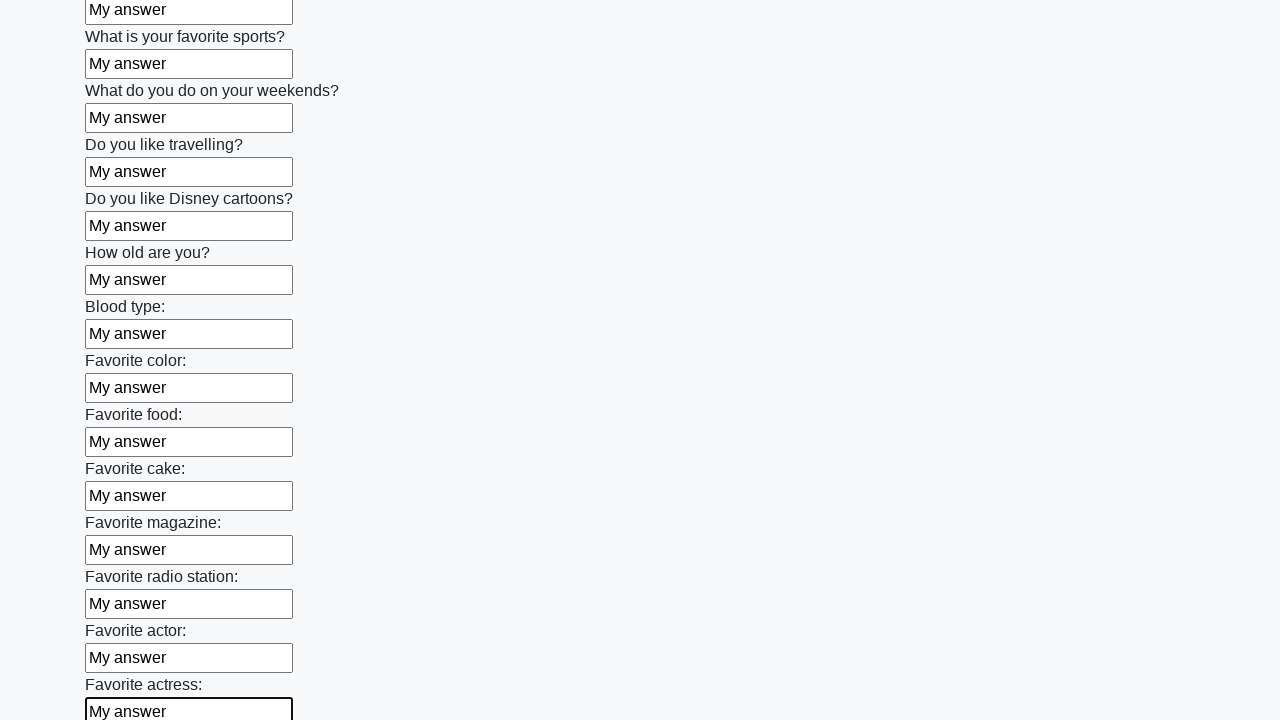

Filled a text input field with 'My answer' on xpath=//input[@type='text'] >> nth=26
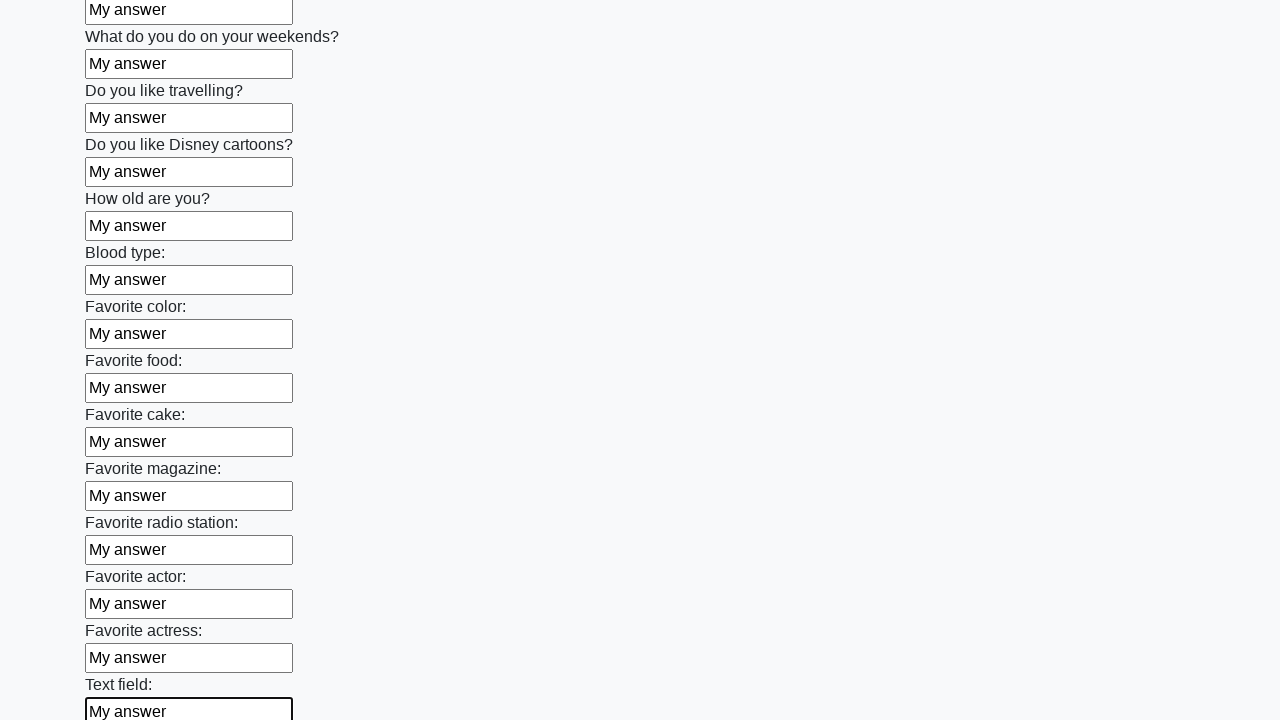

Filled a text input field with 'My answer' on xpath=//input[@type='text'] >> nth=27
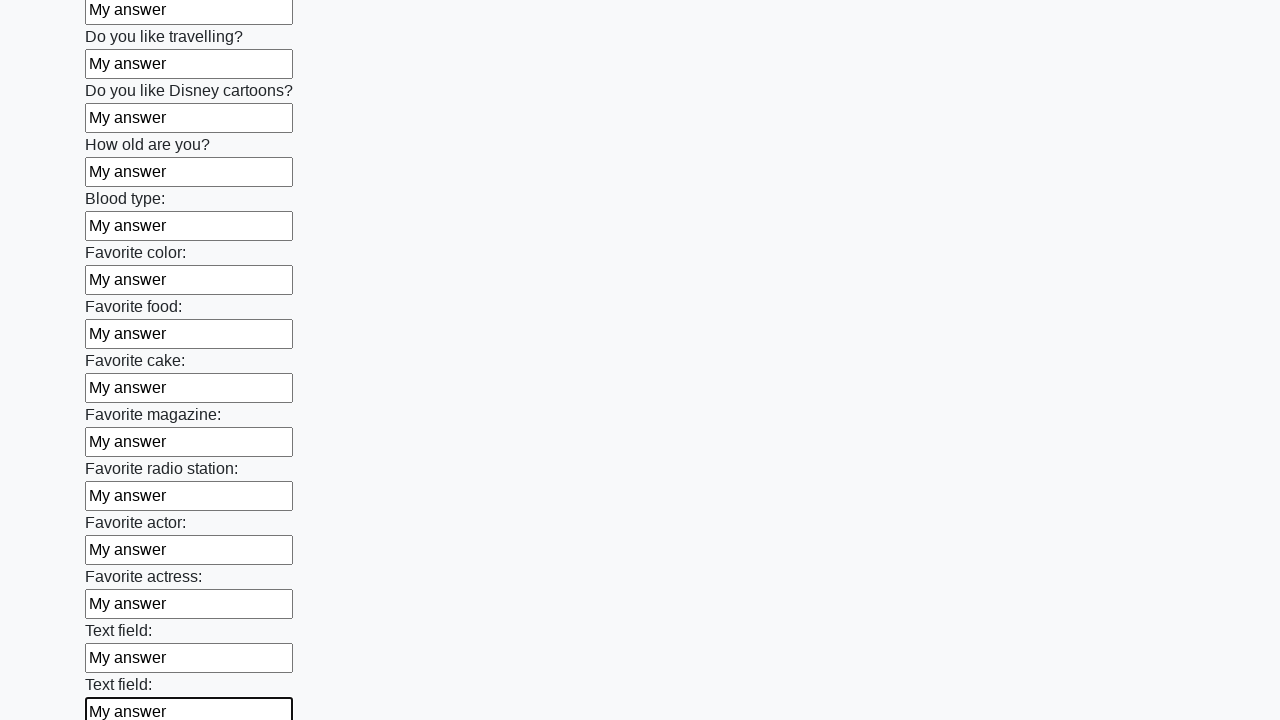

Filled a text input field with 'My answer' on xpath=//input[@type='text'] >> nth=28
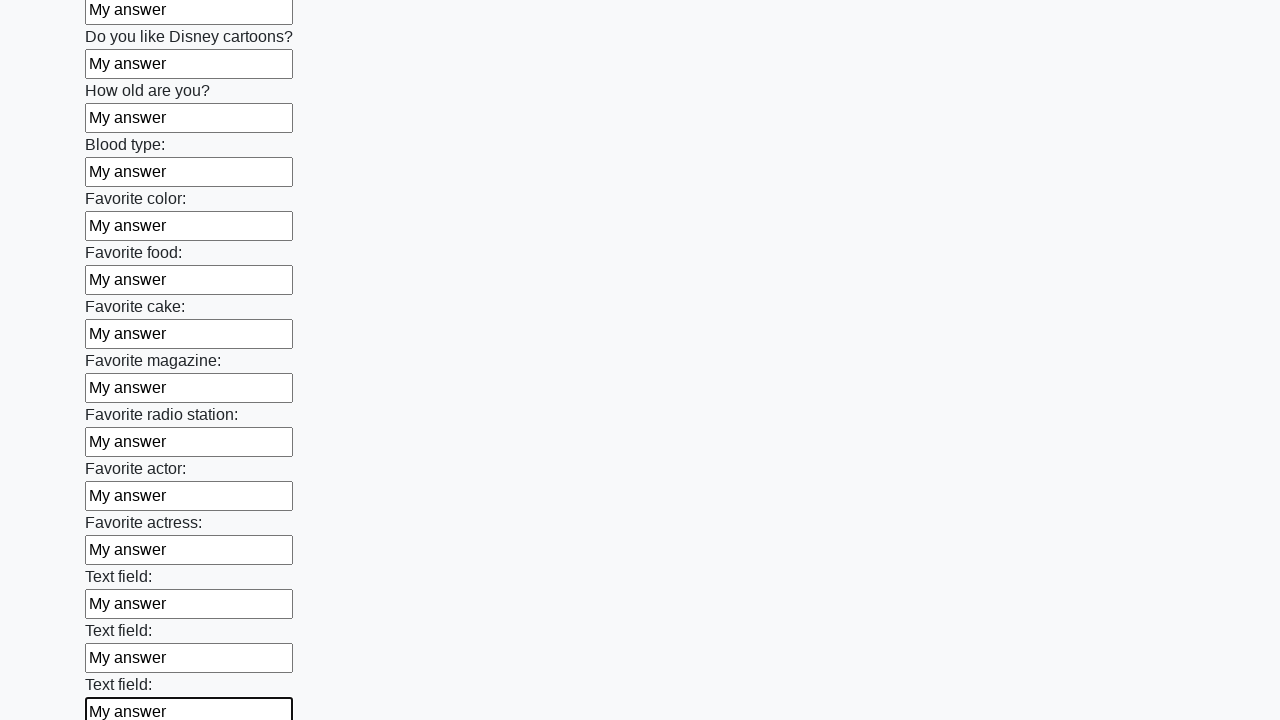

Filled a text input field with 'My answer' on xpath=//input[@type='text'] >> nth=29
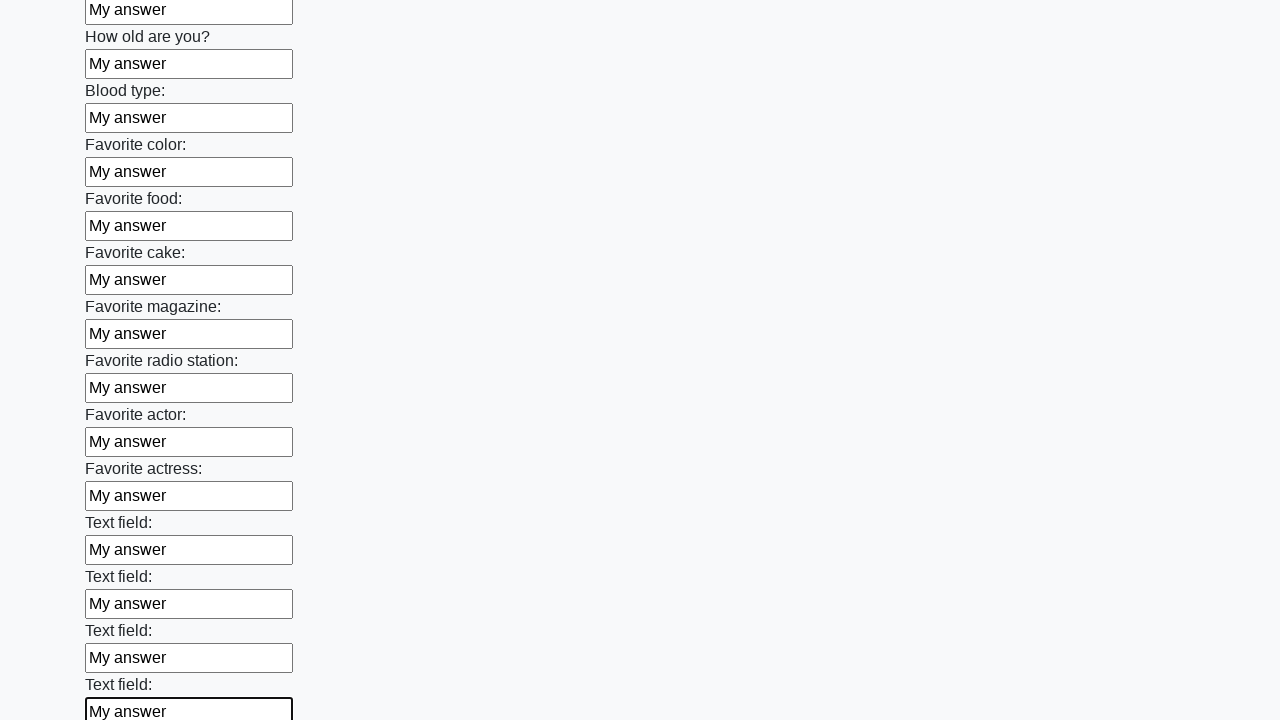

Filled a text input field with 'My answer' on xpath=//input[@type='text'] >> nth=30
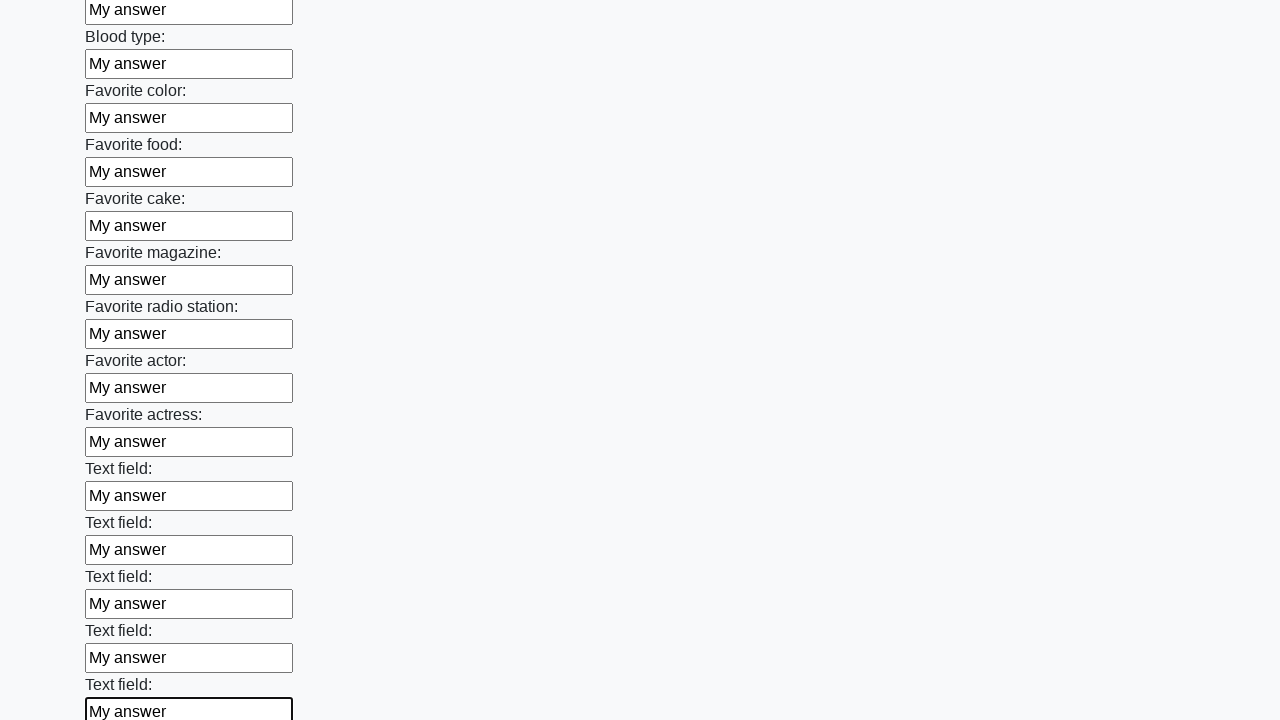

Filled a text input field with 'My answer' on xpath=//input[@type='text'] >> nth=31
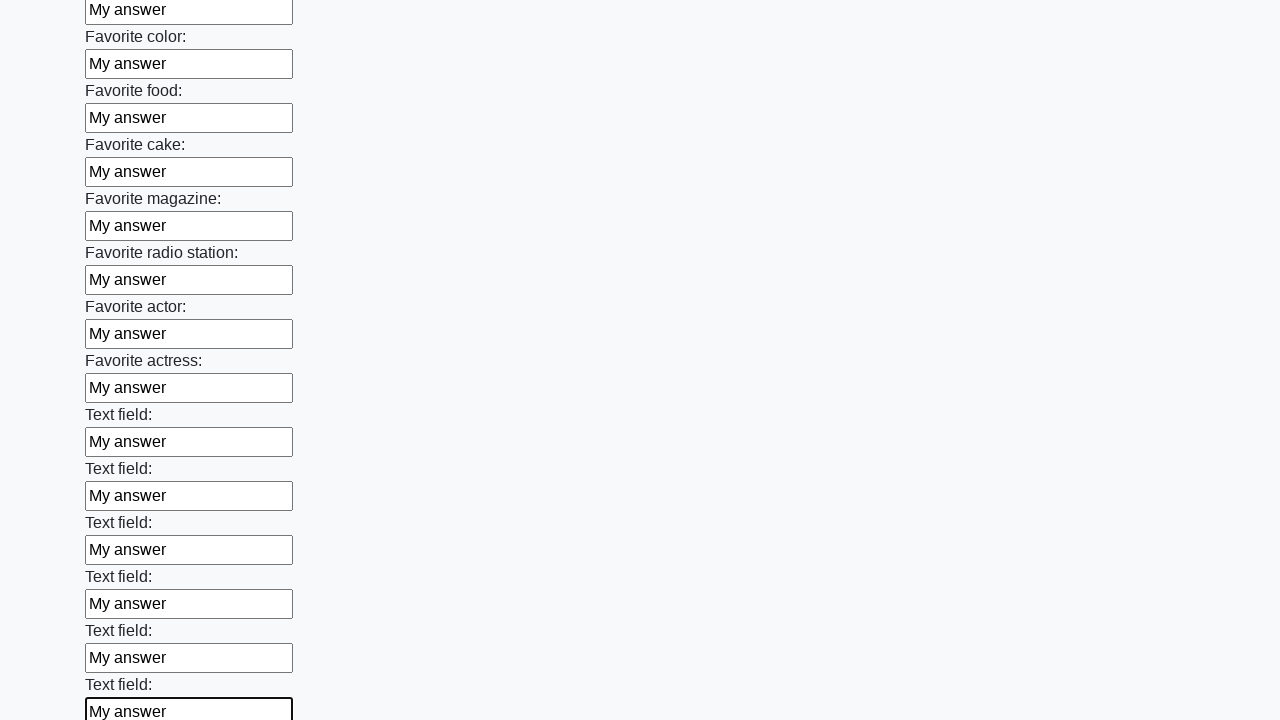

Filled a text input field with 'My answer' on xpath=//input[@type='text'] >> nth=32
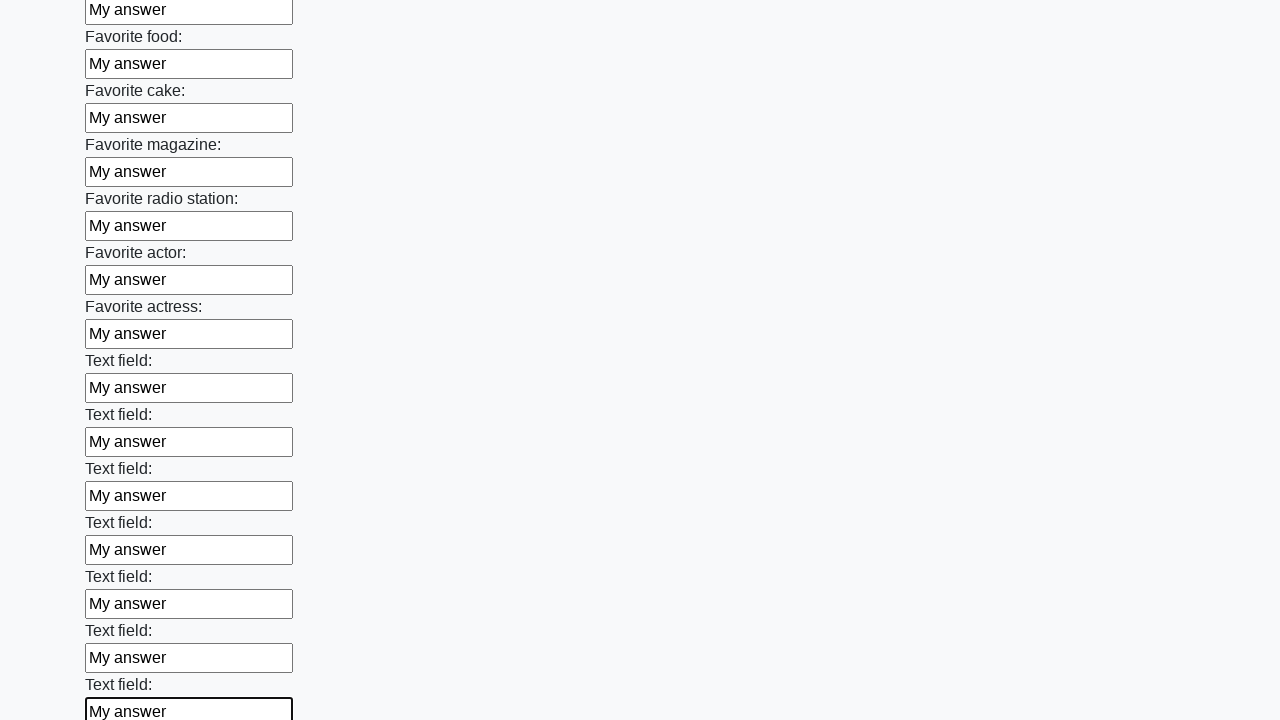

Filled a text input field with 'My answer' on xpath=//input[@type='text'] >> nth=33
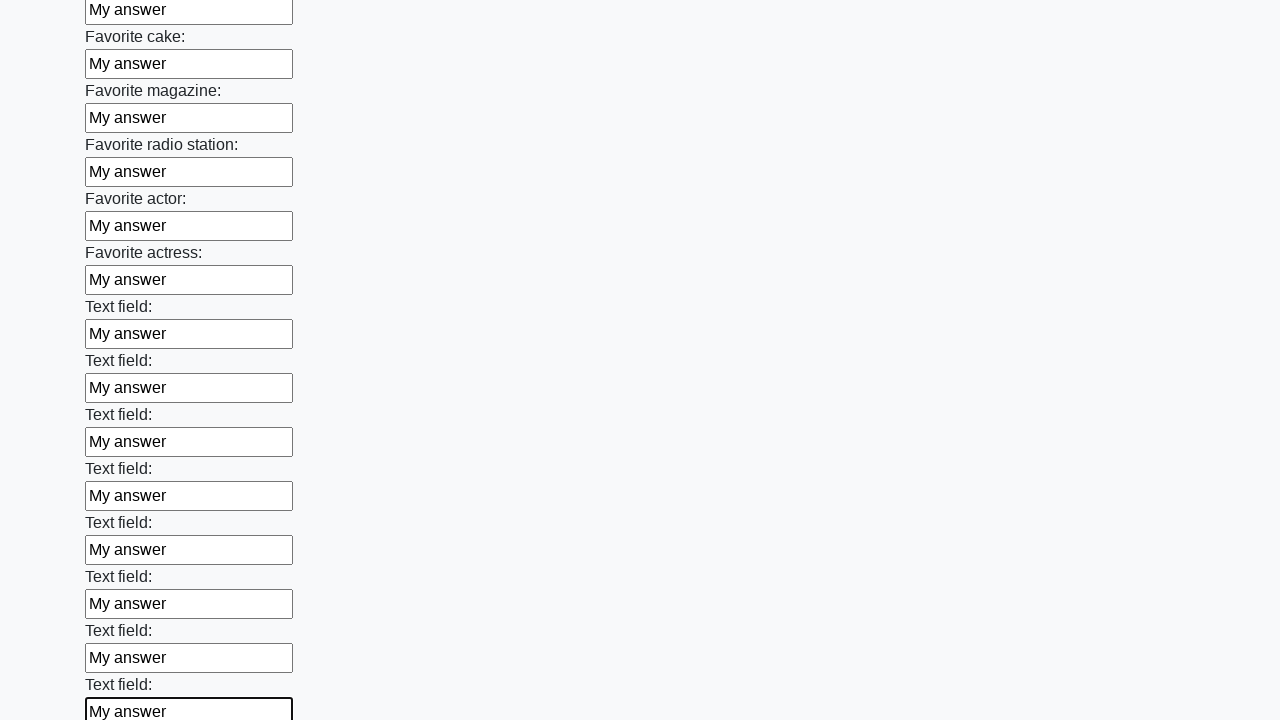

Filled a text input field with 'My answer' on xpath=//input[@type='text'] >> nth=34
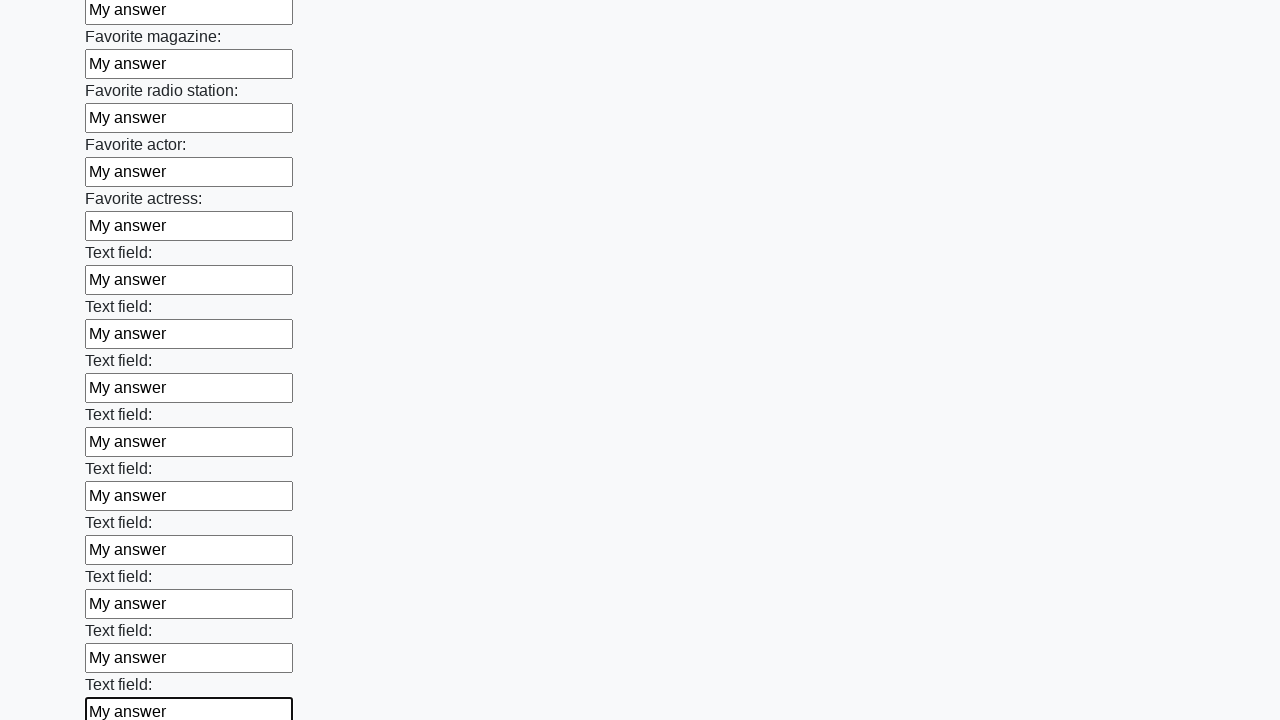

Filled a text input field with 'My answer' on xpath=//input[@type='text'] >> nth=35
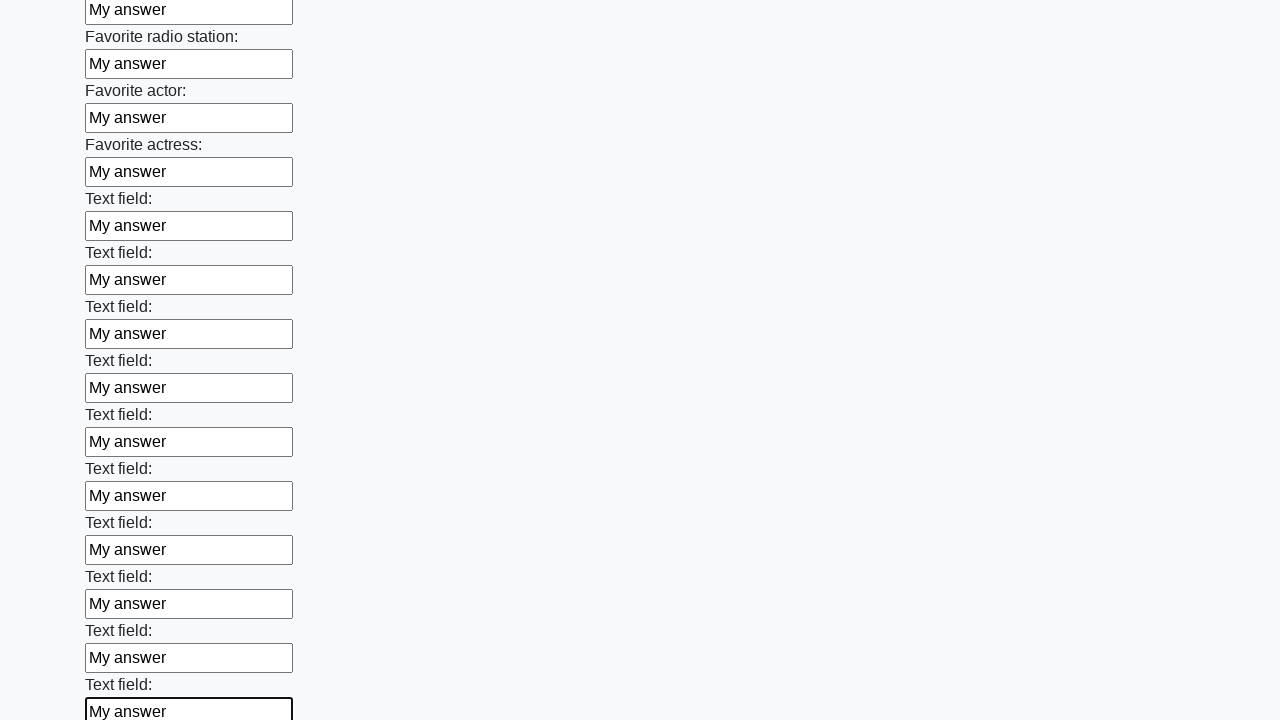

Filled a text input field with 'My answer' on xpath=//input[@type='text'] >> nth=36
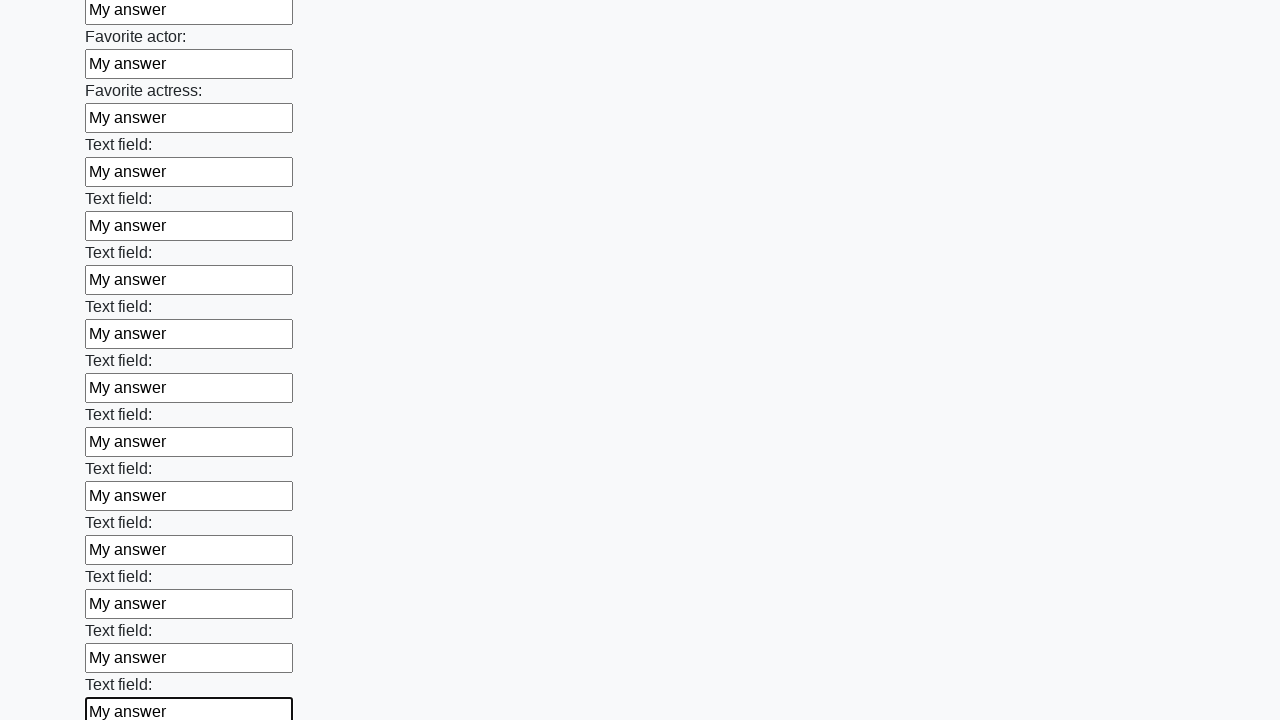

Filled a text input field with 'My answer' on xpath=//input[@type='text'] >> nth=37
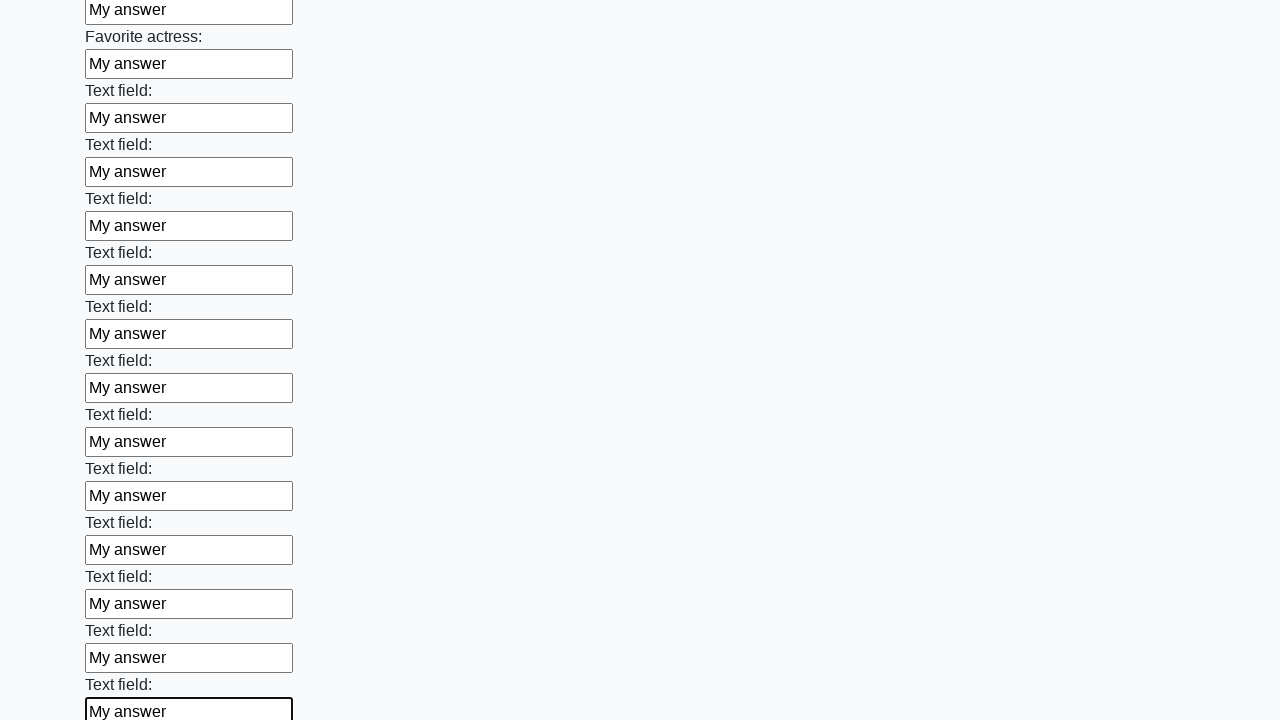

Filled a text input field with 'My answer' on xpath=//input[@type='text'] >> nth=38
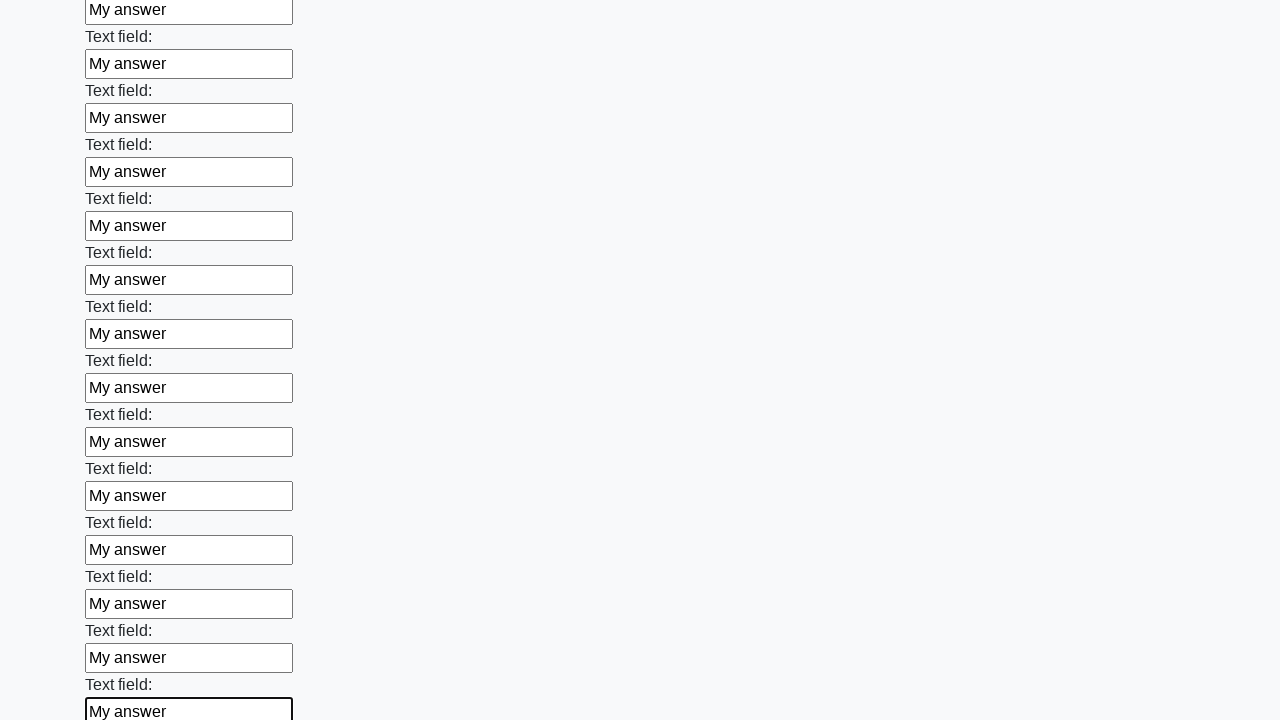

Filled a text input field with 'My answer' on xpath=//input[@type='text'] >> nth=39
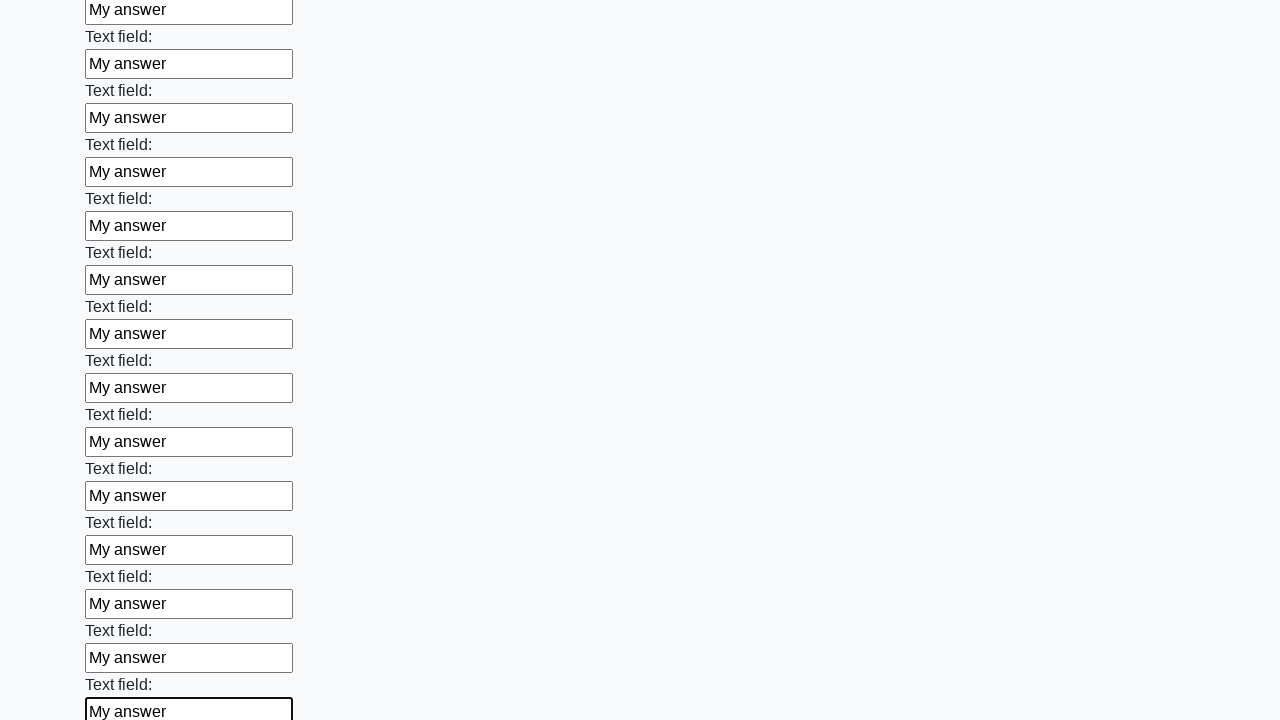

Filled a text input field with 'My answer' on xpath=//input[@type='text'] >> nth=40
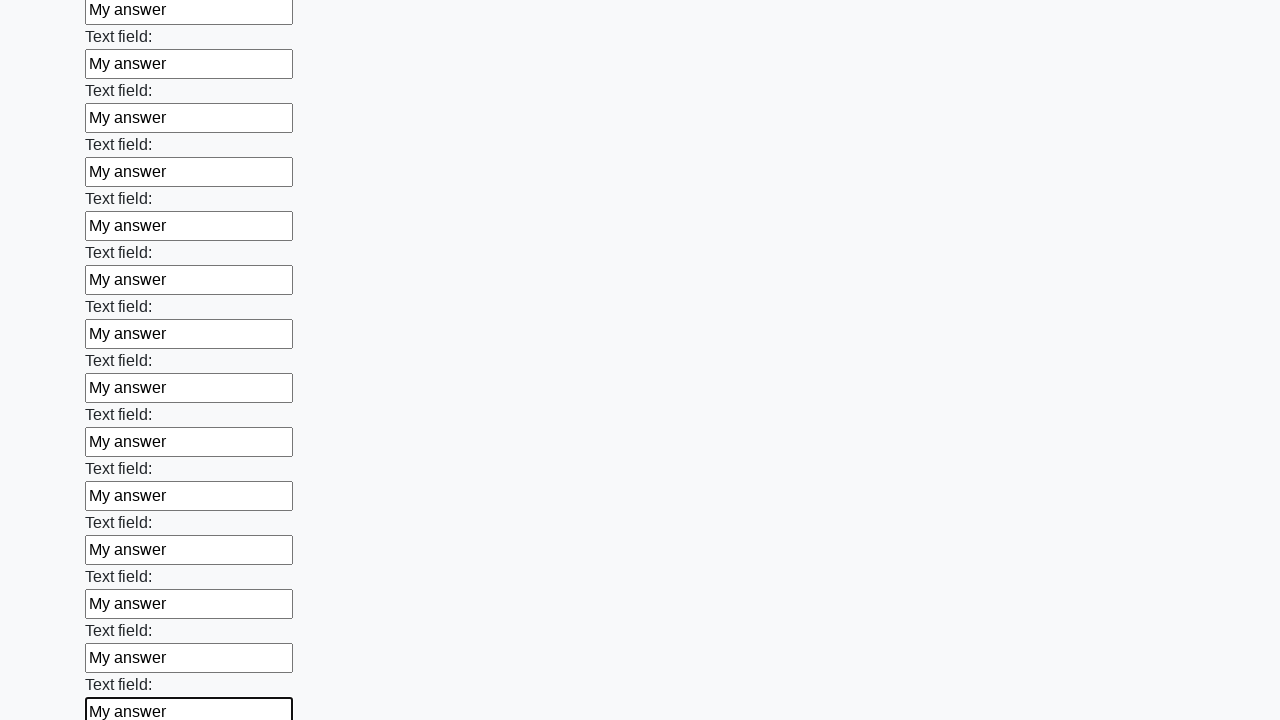

Filled a text input field with 'My answer' on xpath=//input[@type='text'] >> nth=41
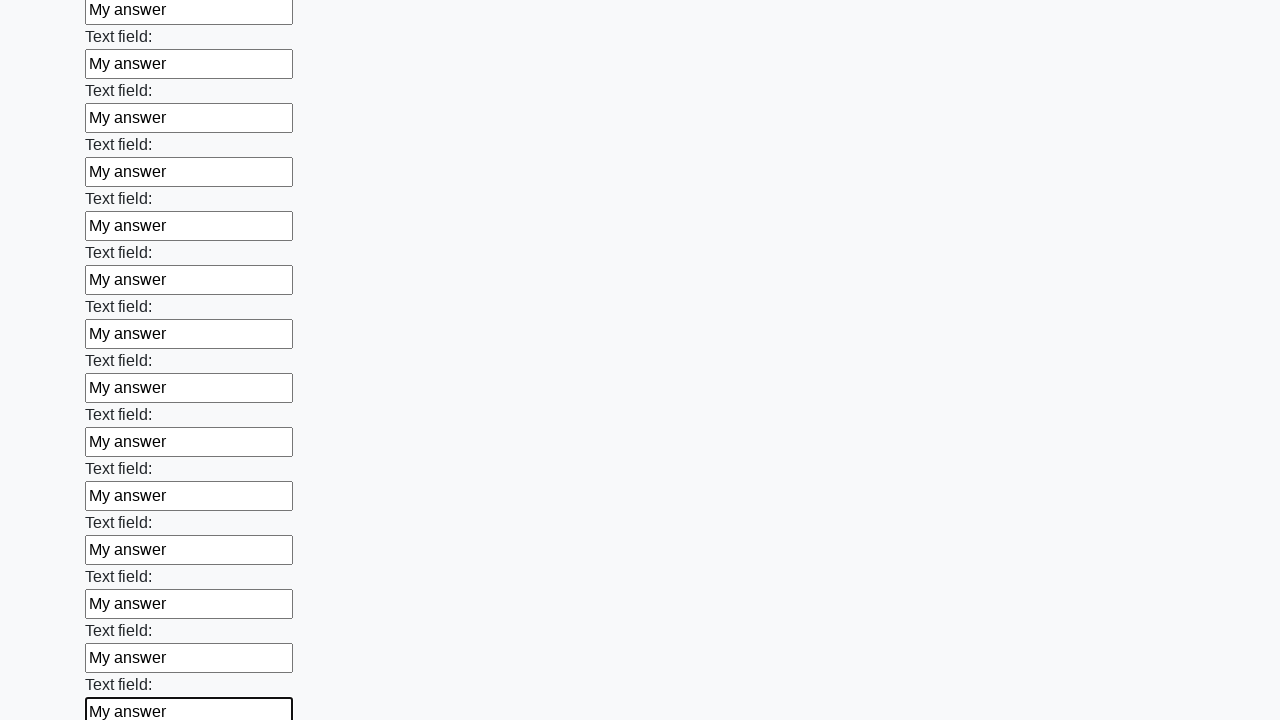

Filled a text input field with 'My answer' on xpath=//input[@type='text'] >> nth=42
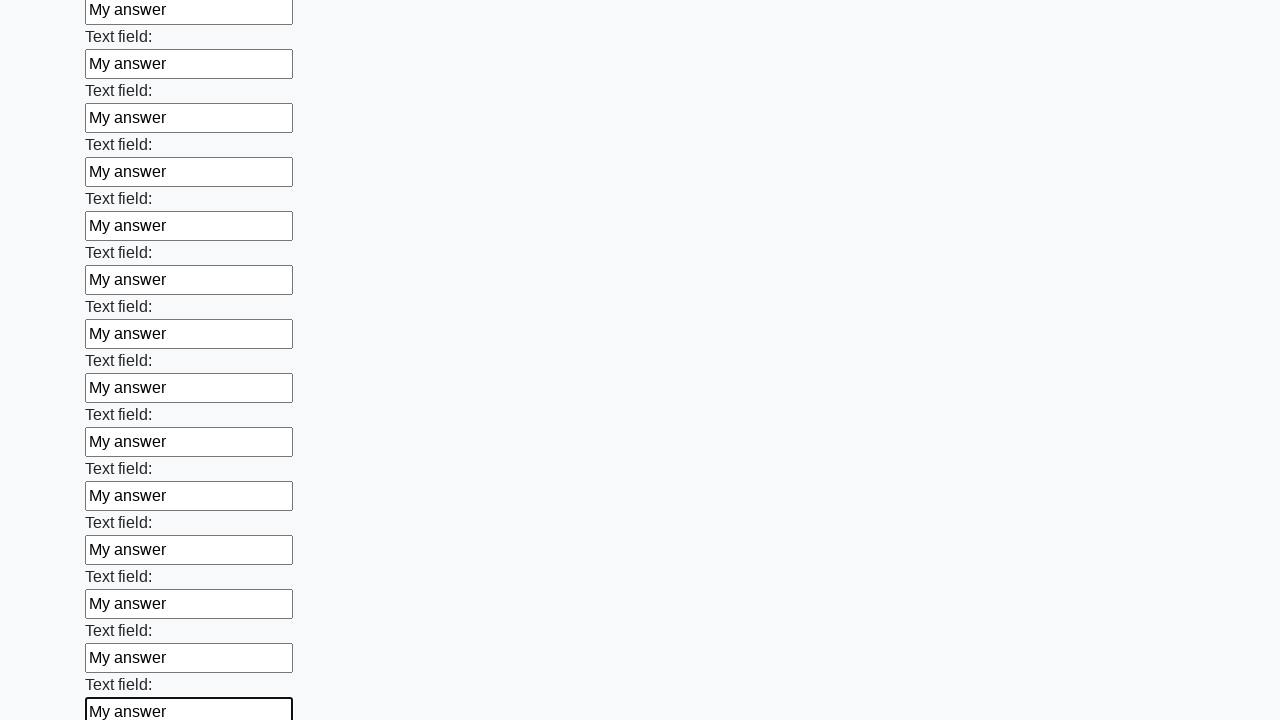

Filled a text input field with 'My answer' on xpath=//input[@type='text'] >> nth=43
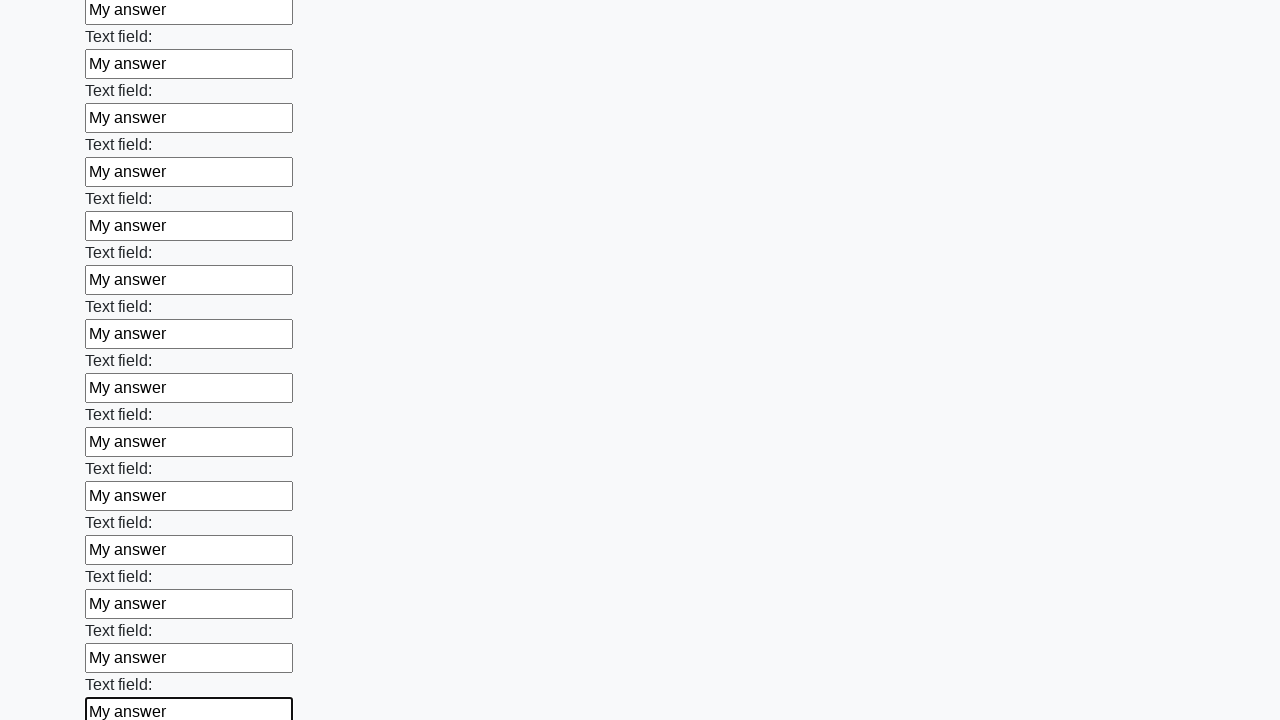

Filled a text input field with 'My answer' on xpath=//input[@type='text'] >> nth=44
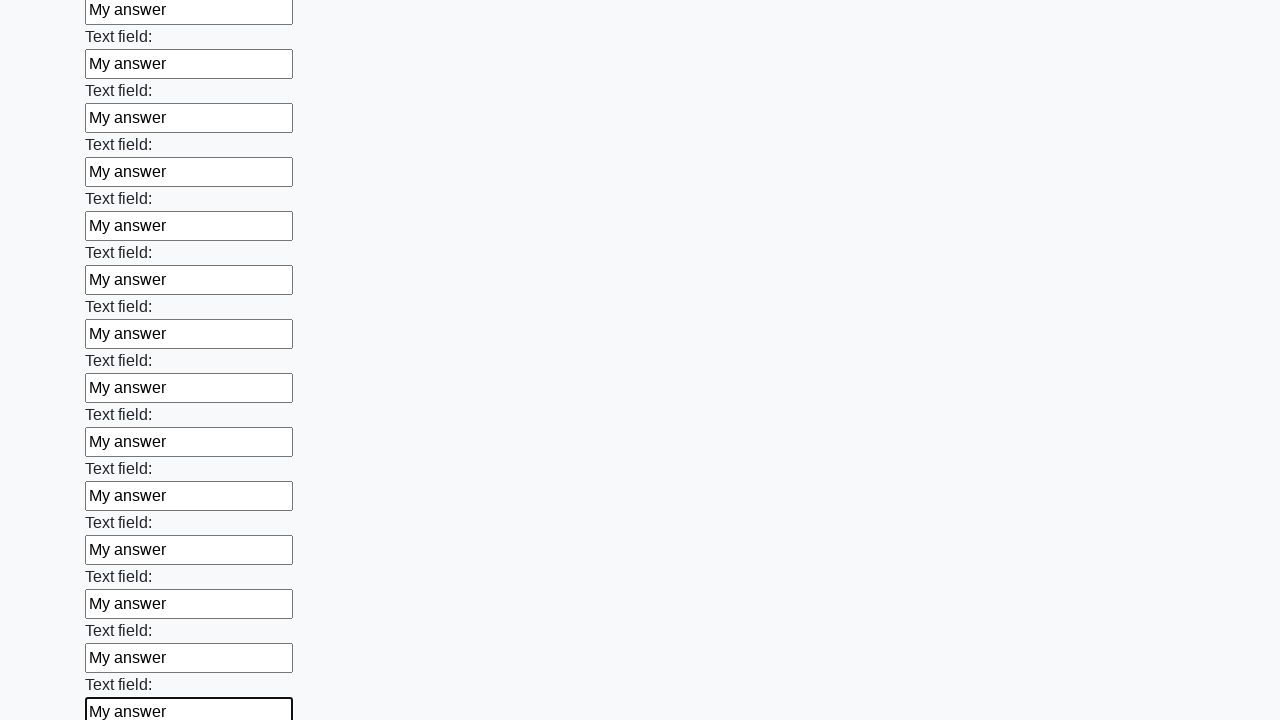

Filled a text input field with 'My answer' on xpath=//input[@type='text'] >> nth=45
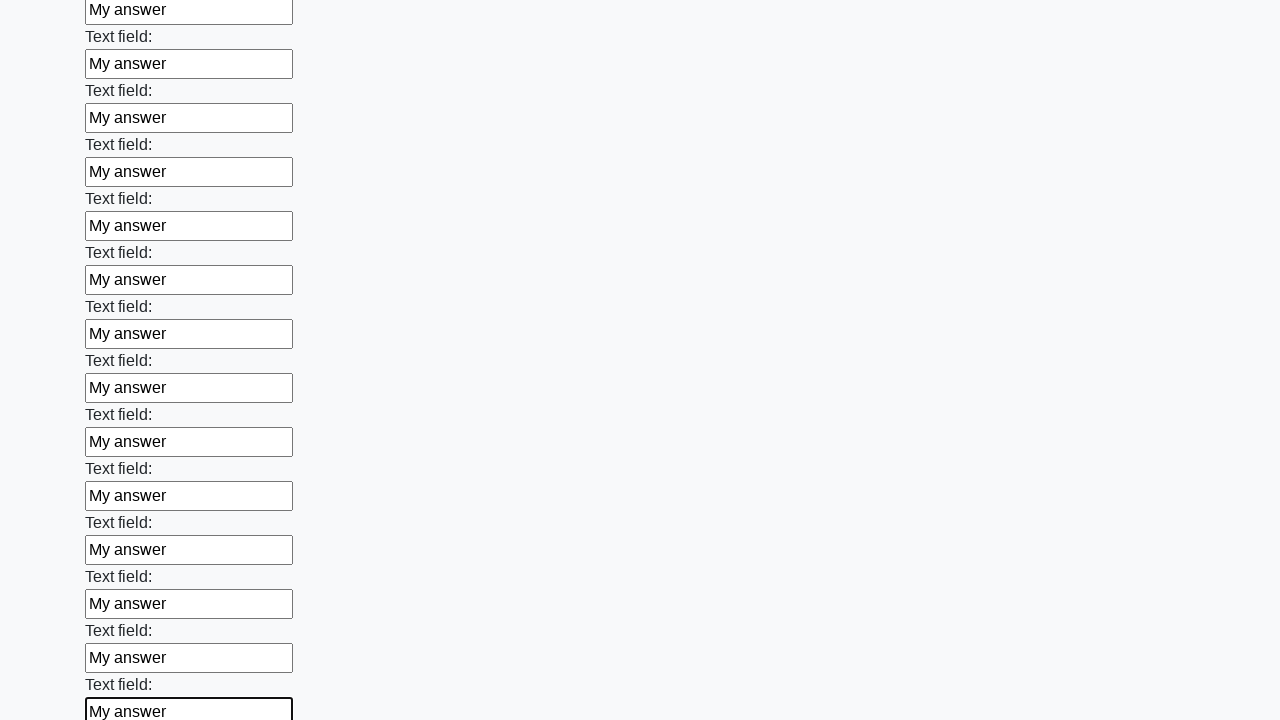

Filled a text input field with 'My answer' on xpath=//input[@type='text'] >> nth=46
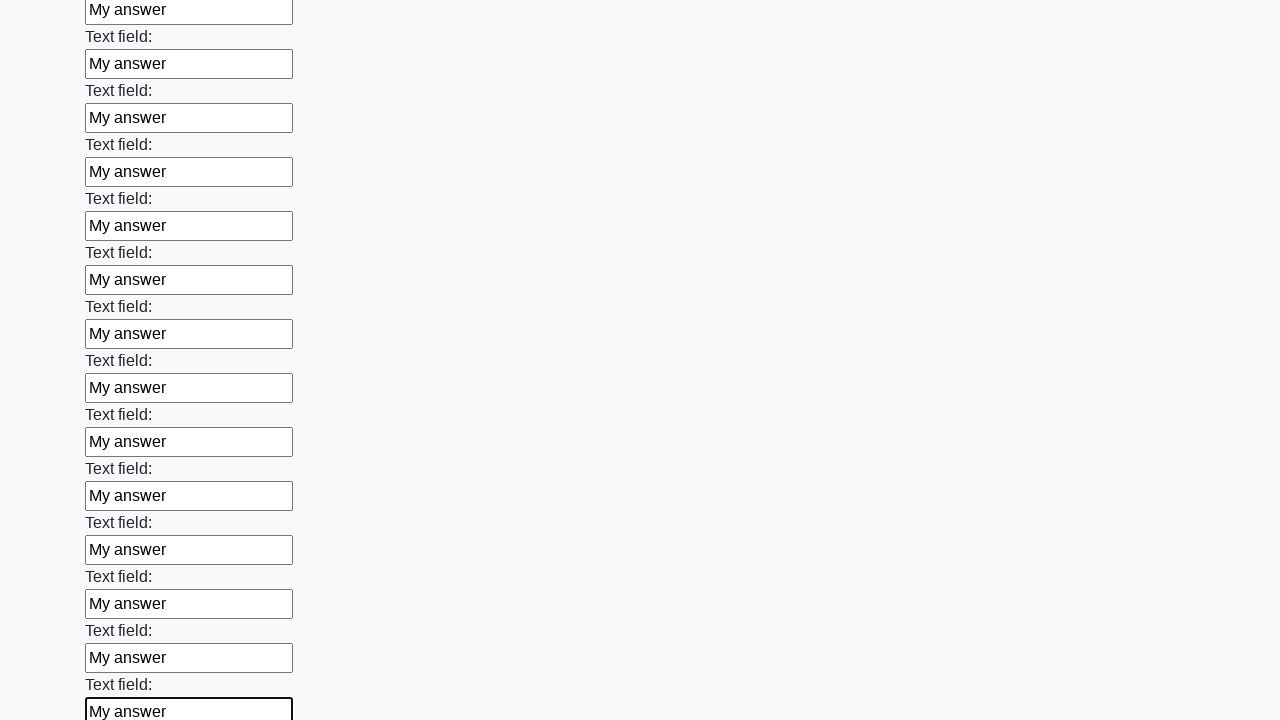

Filled a text input field with 'My answer' on xpath=//input[@type='text'] >> nth=47
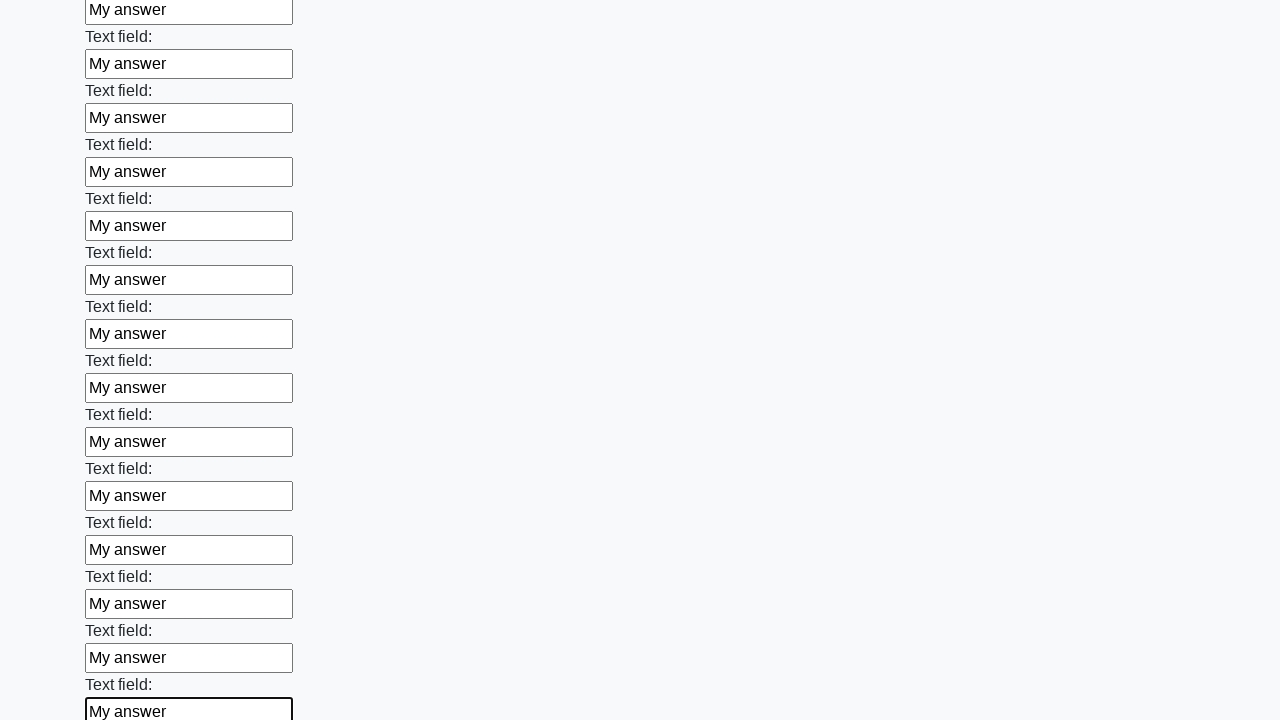

Filled a text input field with 'My answer' on xpath=//input[@type='text'] >> nth=48
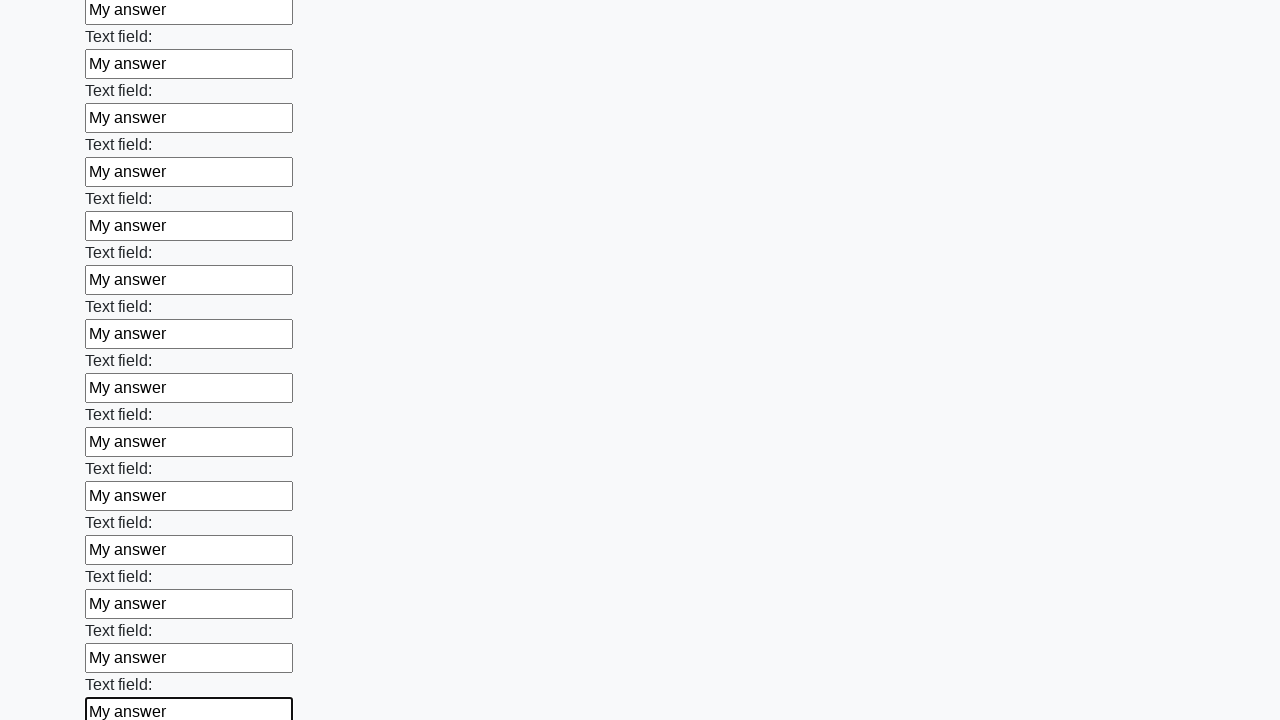

Filled a text input field with 'My answer' on xpath=//input[@type='text'] >> nth=49
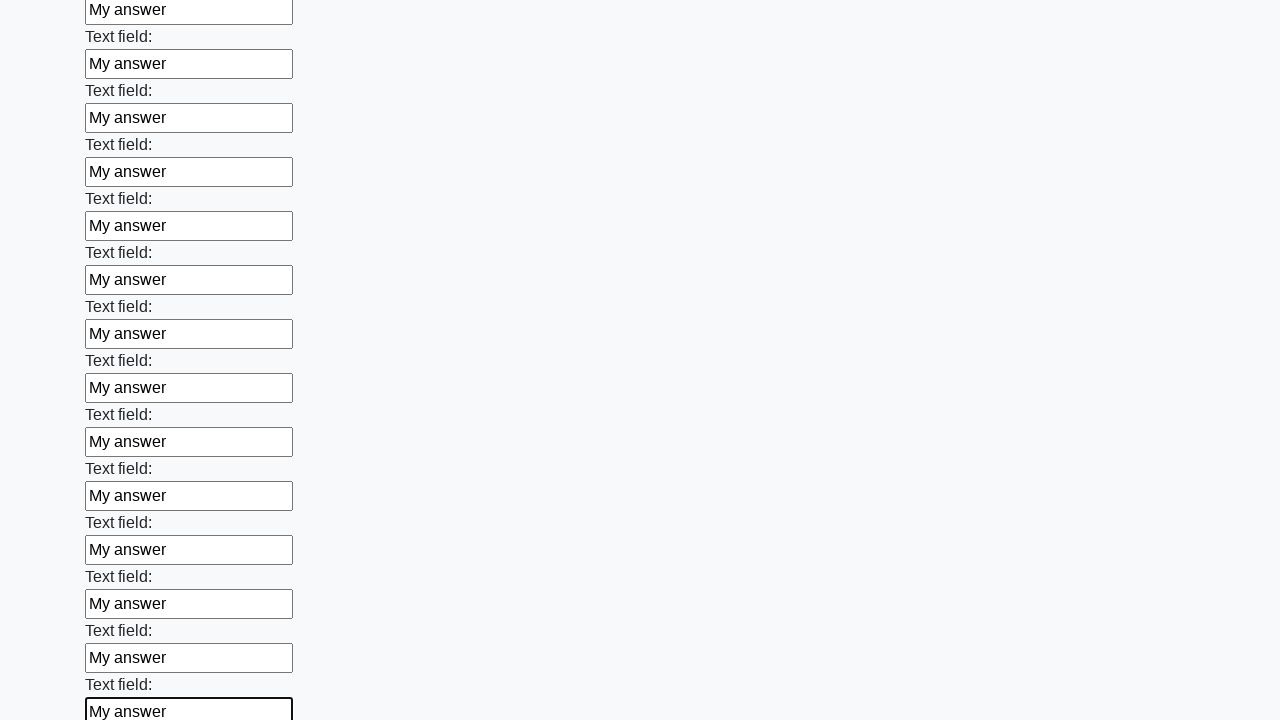

Filled a text input field with 'My answer' on xpath=//input[@type='text'] >> nth=50
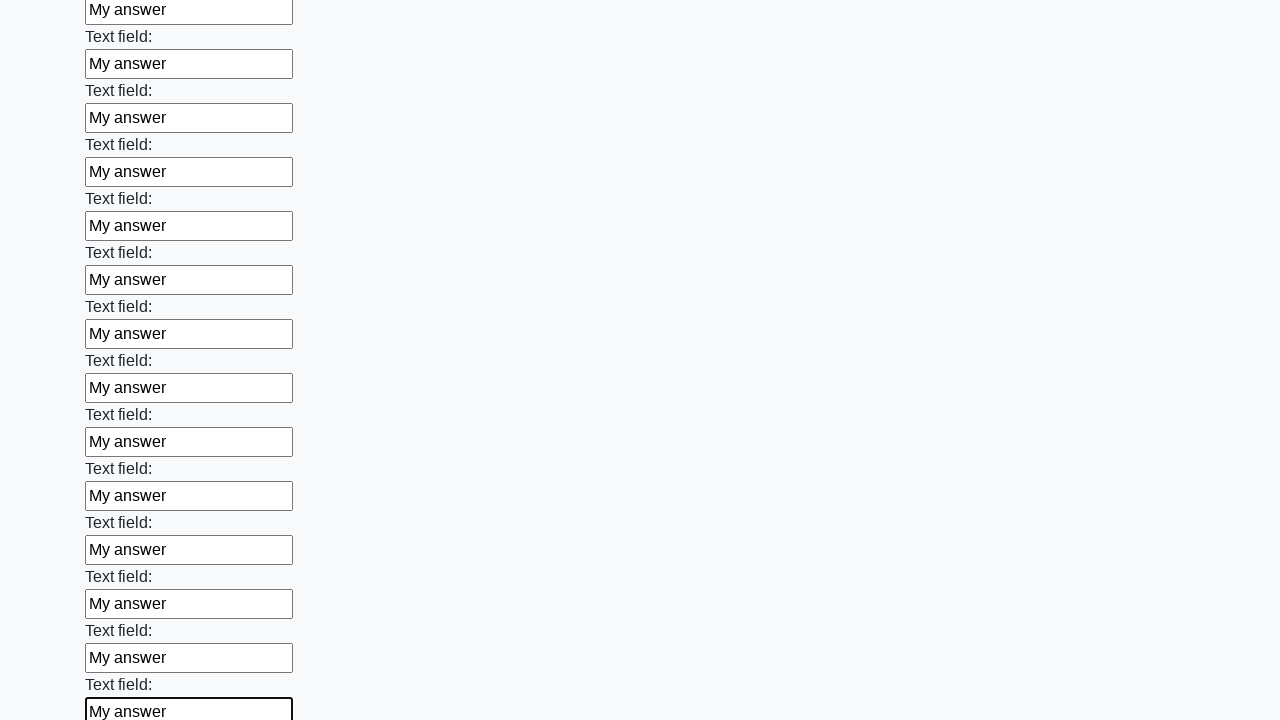

Filled a text input field with 'My answer' on xpath=//input[@type='text'] >> nth=51
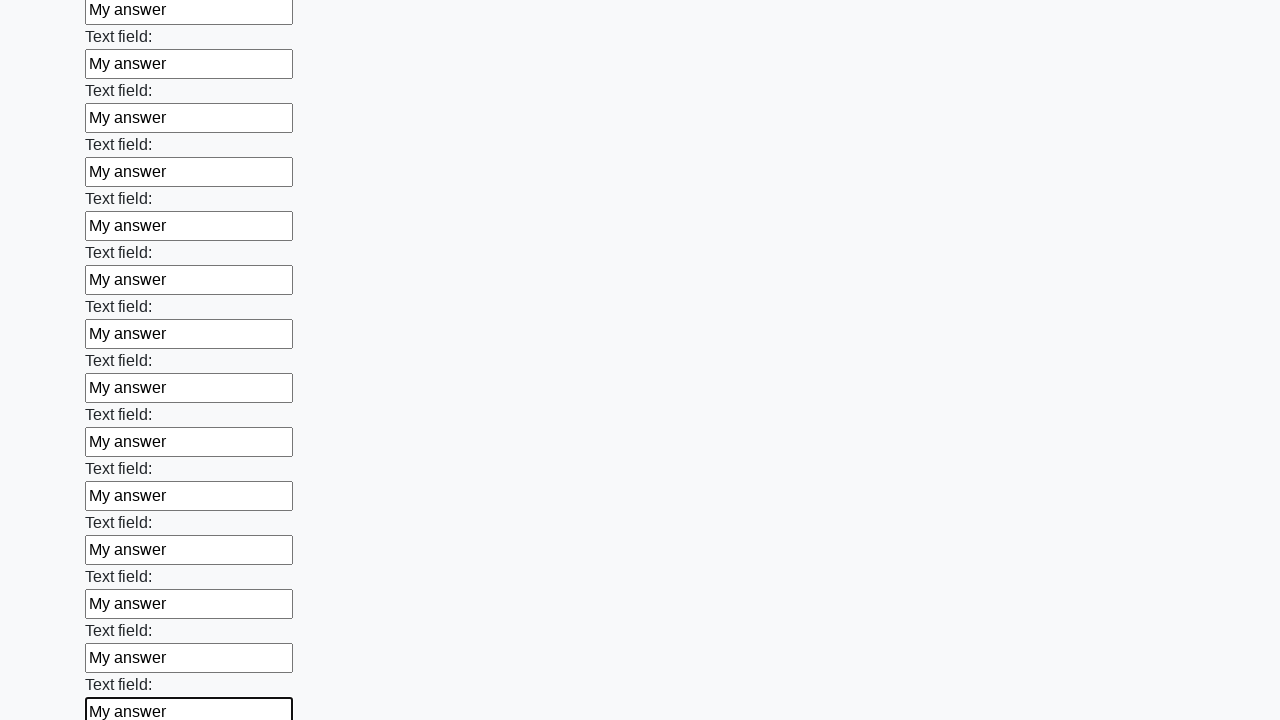

Filled a text input field with 'My answer' on xpath=//input[@type='text'] >> nth=52
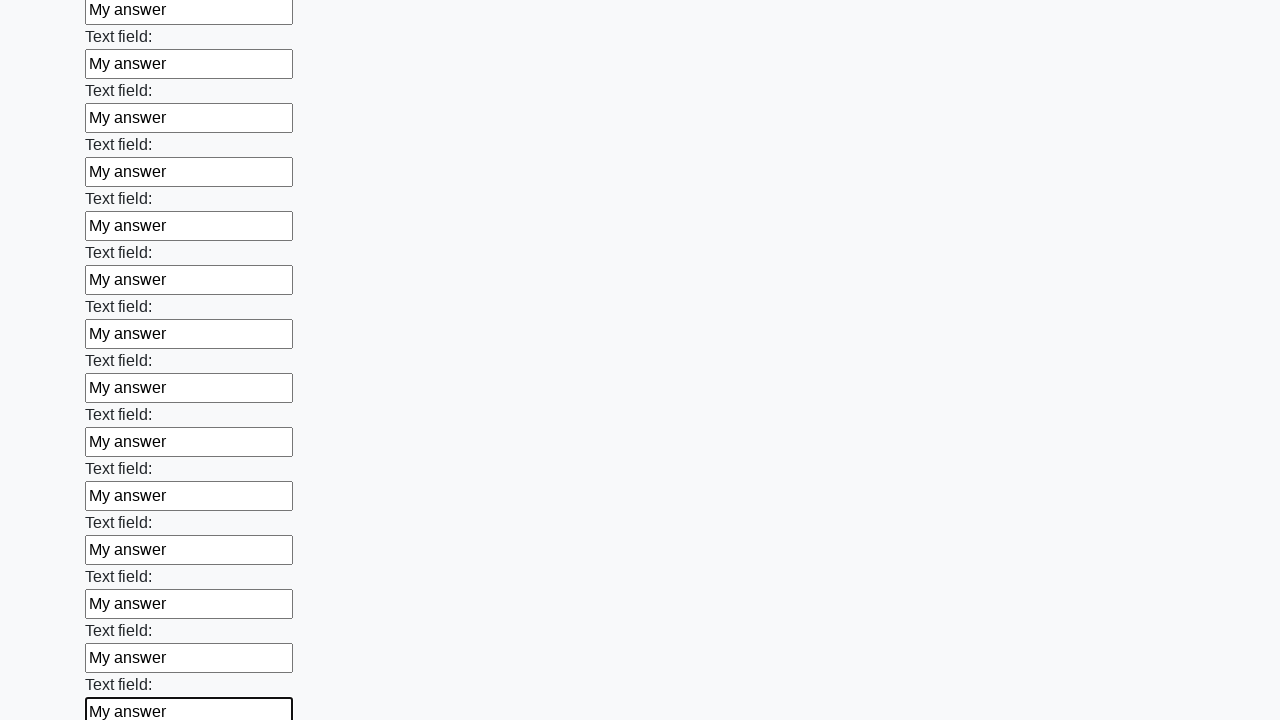

Filled a text input field with 'My answer' on xpath=//input[@type='text'] >> nth=53
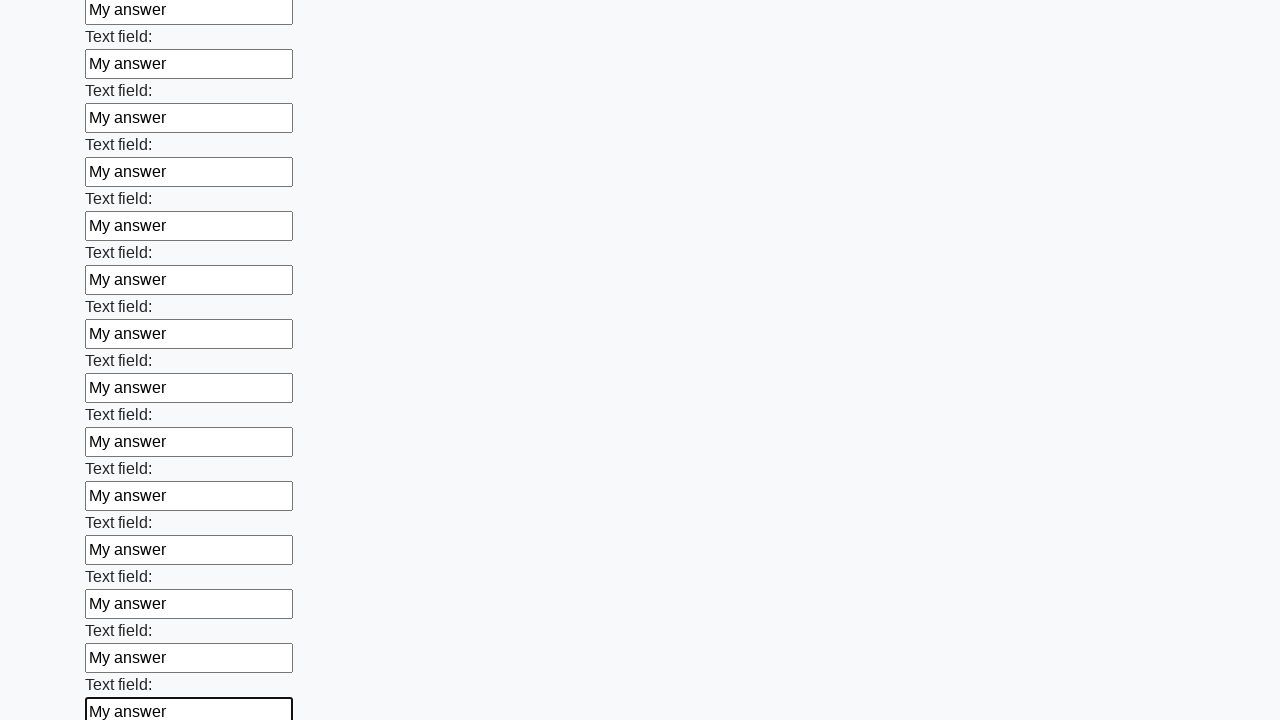

Filled a text input field with 'My answer' on xpath=//input[@type='text'] >> nth=54
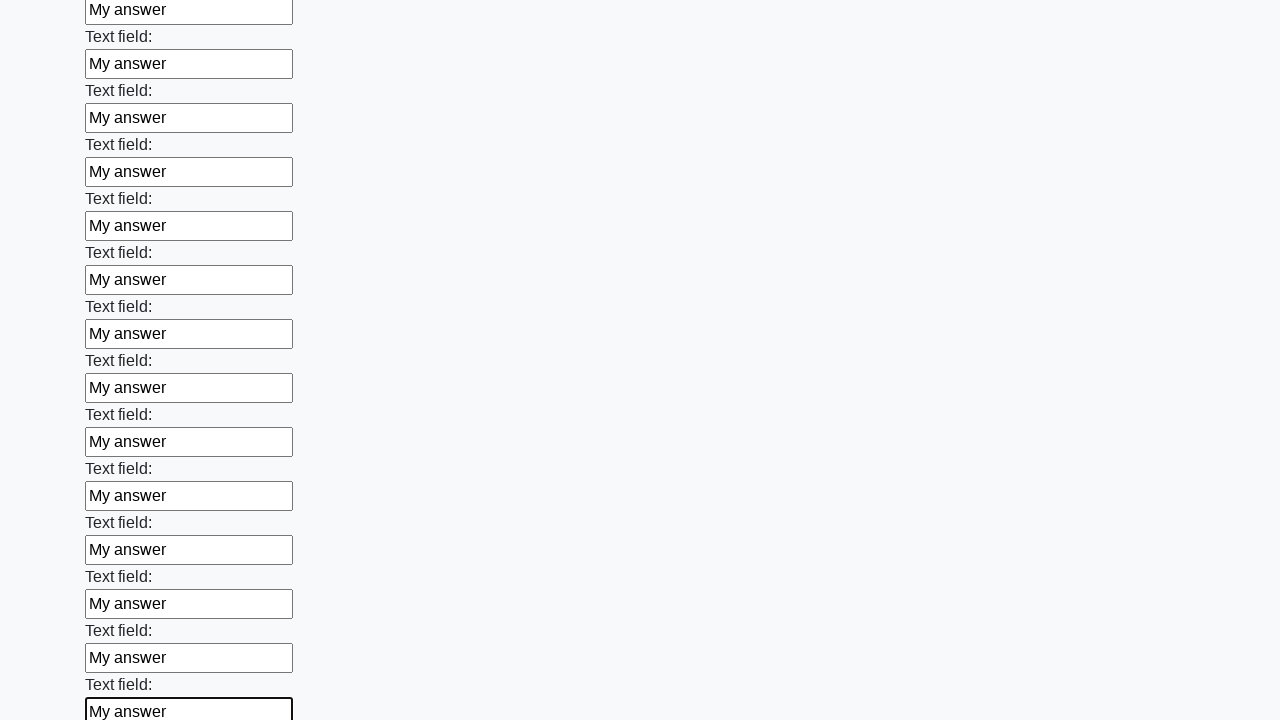

Filled a text input field with 'My answer' on xpath=//input[@type='text'] >> nth=55
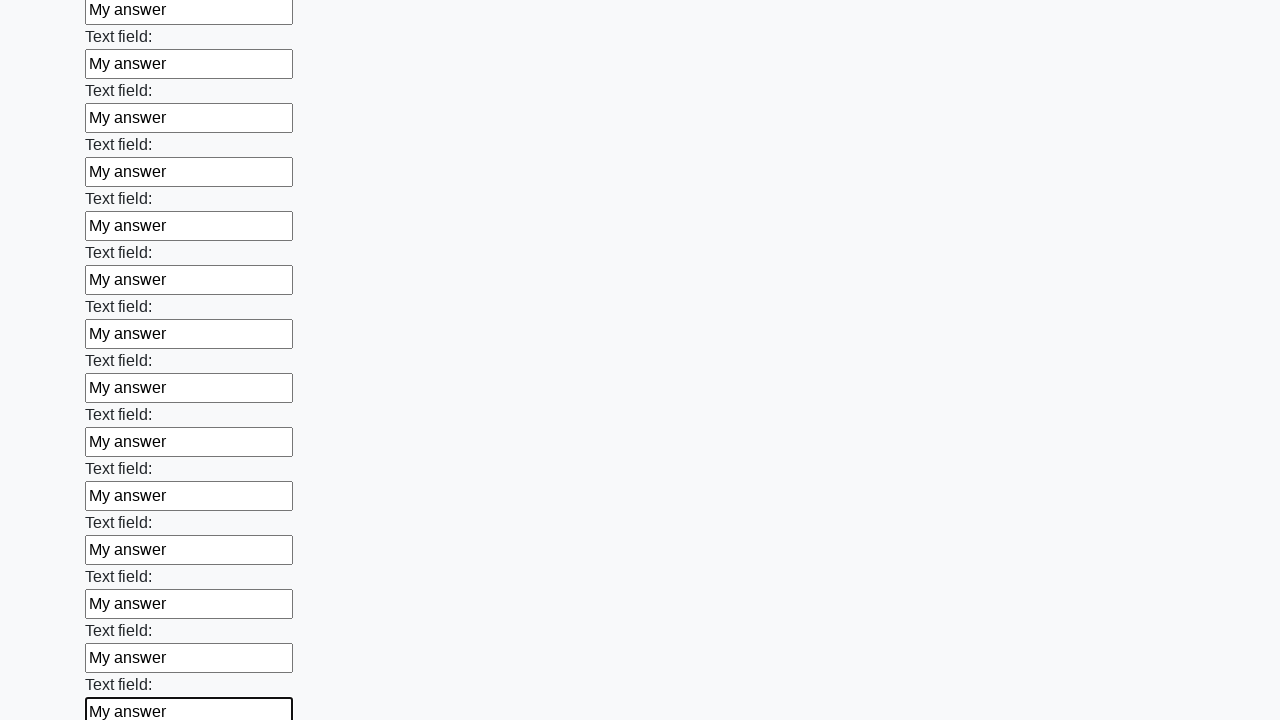

Filled a text input field with 'My answer' on xpath=//input[@type='text'] >> nth=56
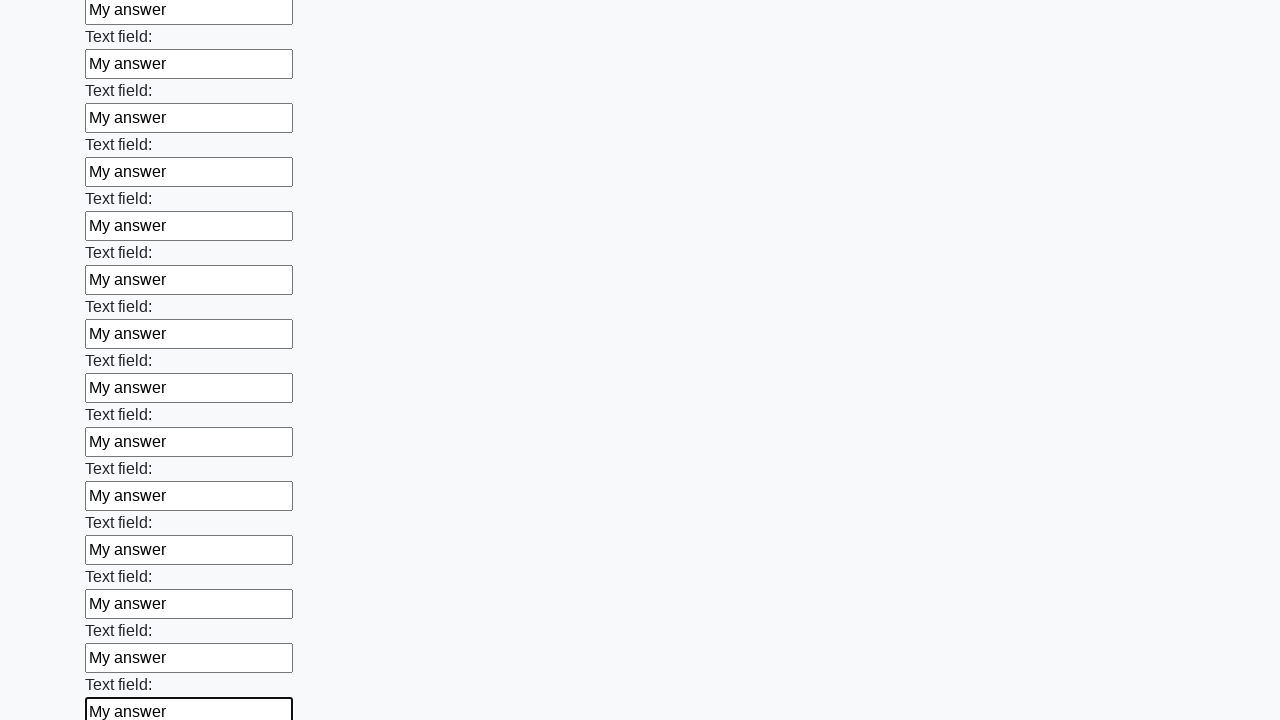

Filled a text input field with 'My answer' on xpath=//input[@type='text'] >> nth=57
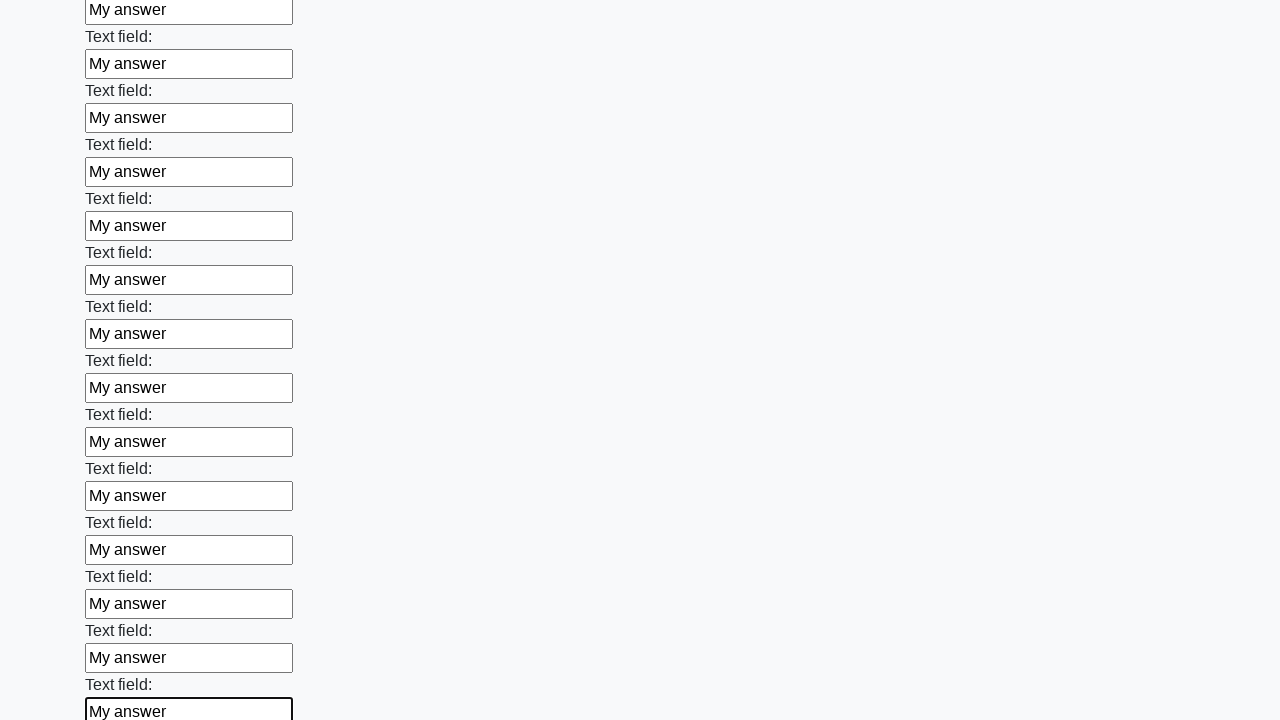

Filled a text input field with 'My answer' on xpath=//input[@type='text'] >> nth=58
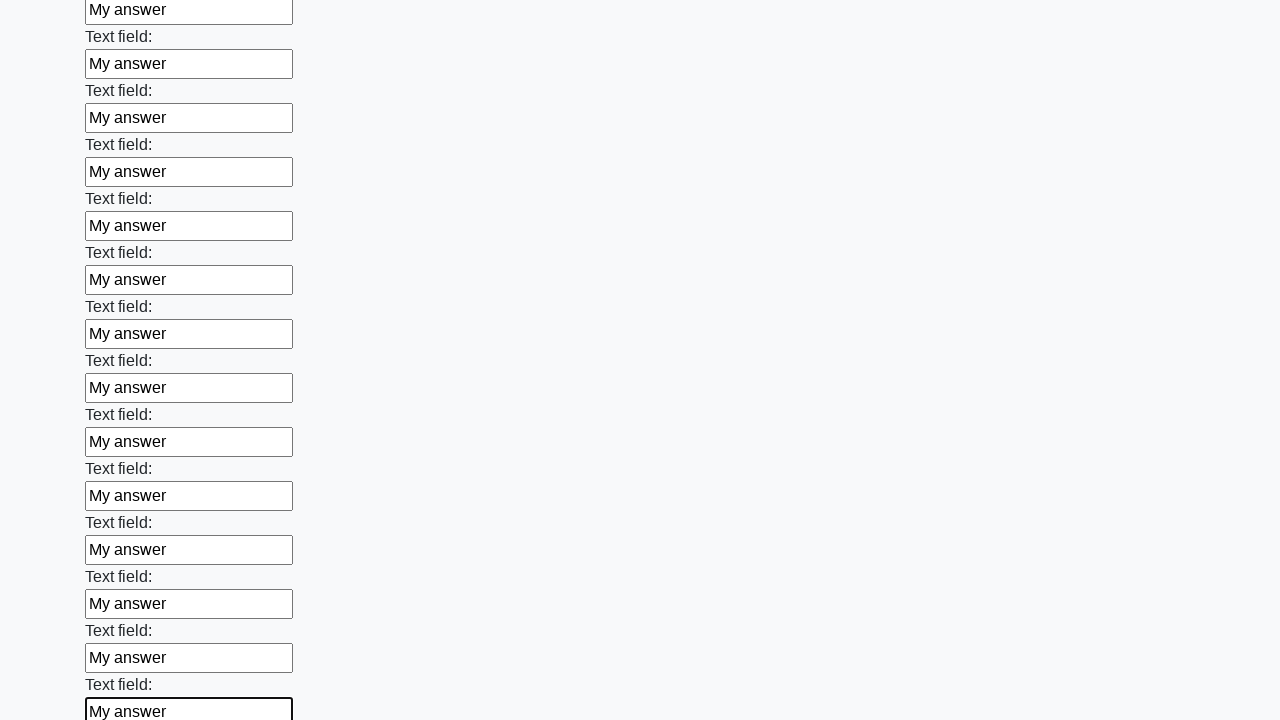

Filled a text input field with 'My answer' on xpath=//input[@type='text'] >> nth=59
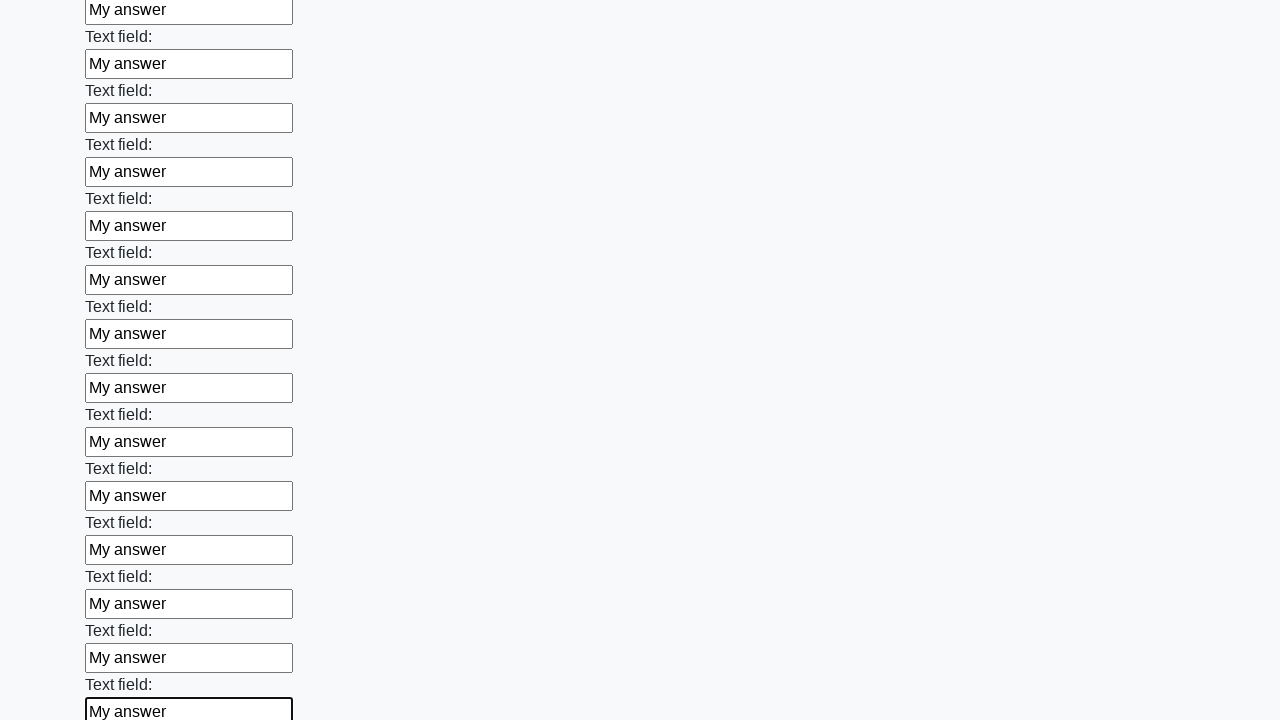

Filled a text input field with 'My answer' on xpath=//input[@type='text'] >> nth=60
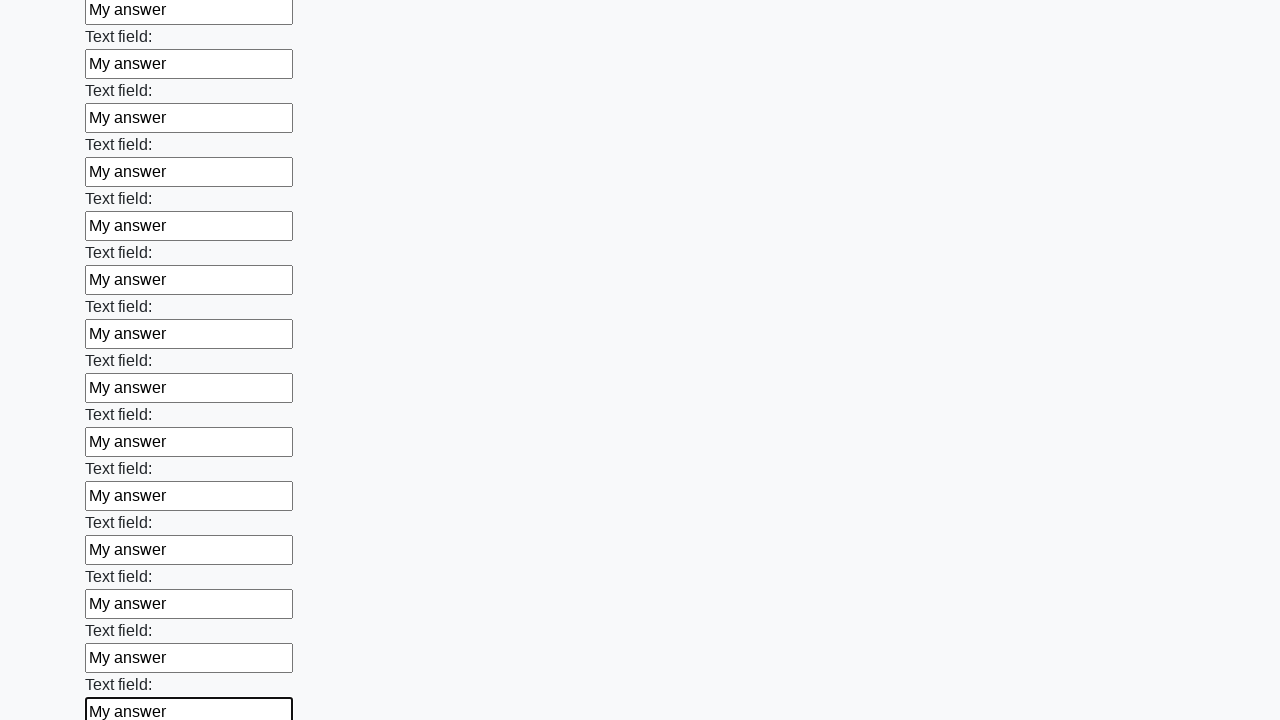

Filled a text input field with 'My answer' on xpath=//input[@type='text'] >> nth=61
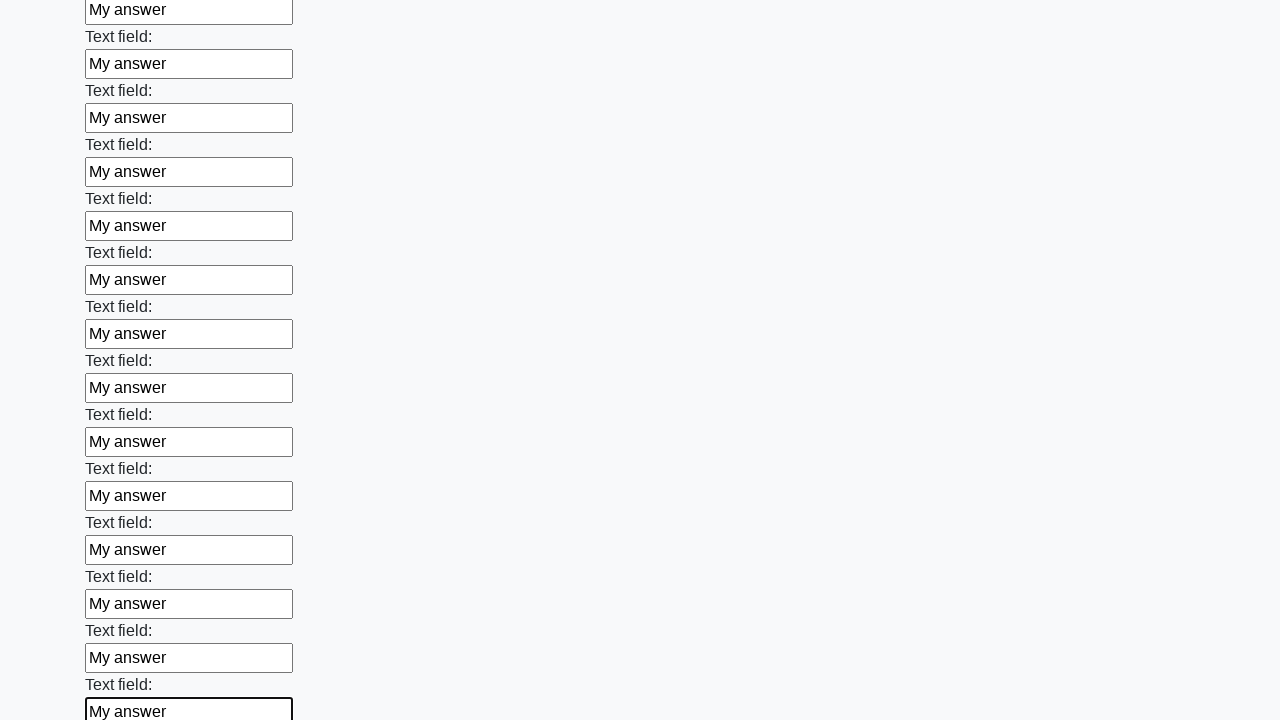

Filled a text input field with 'My answer' on xpath=//input[@type='text'] >> nth=62
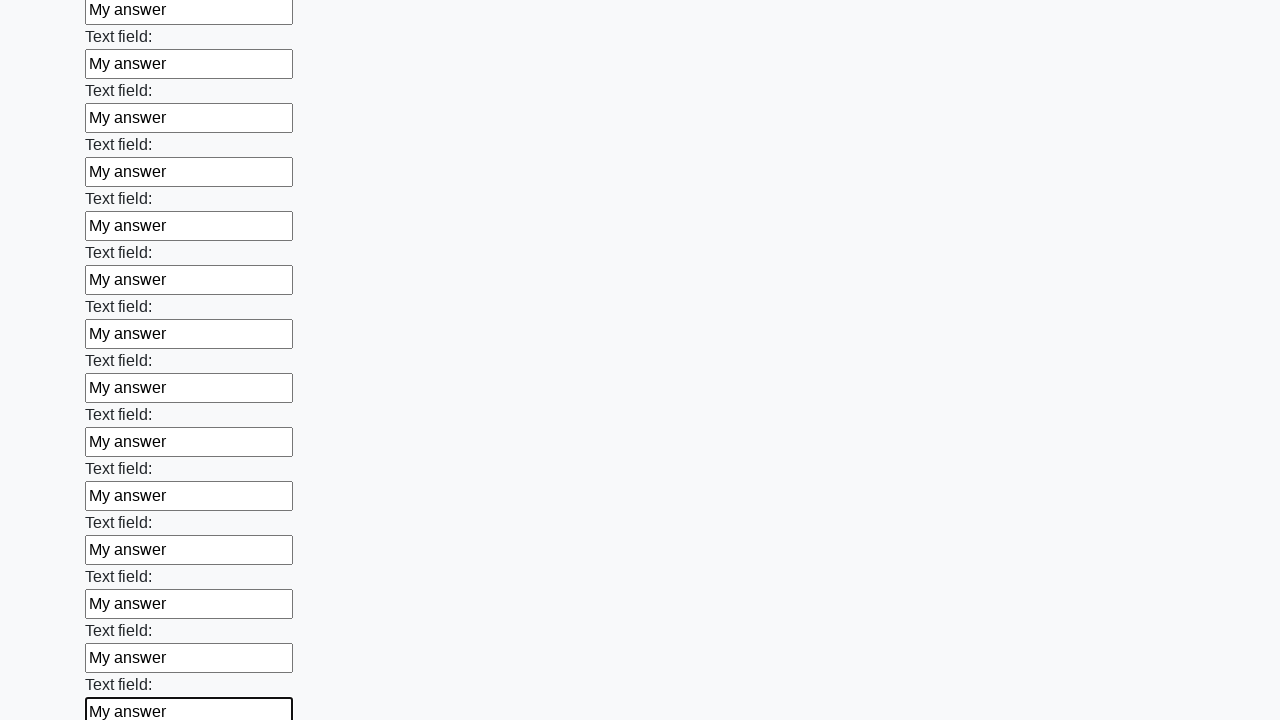

Filled a text input field with 'My answer' on xpath=//input[@type='text'] >> nth=63
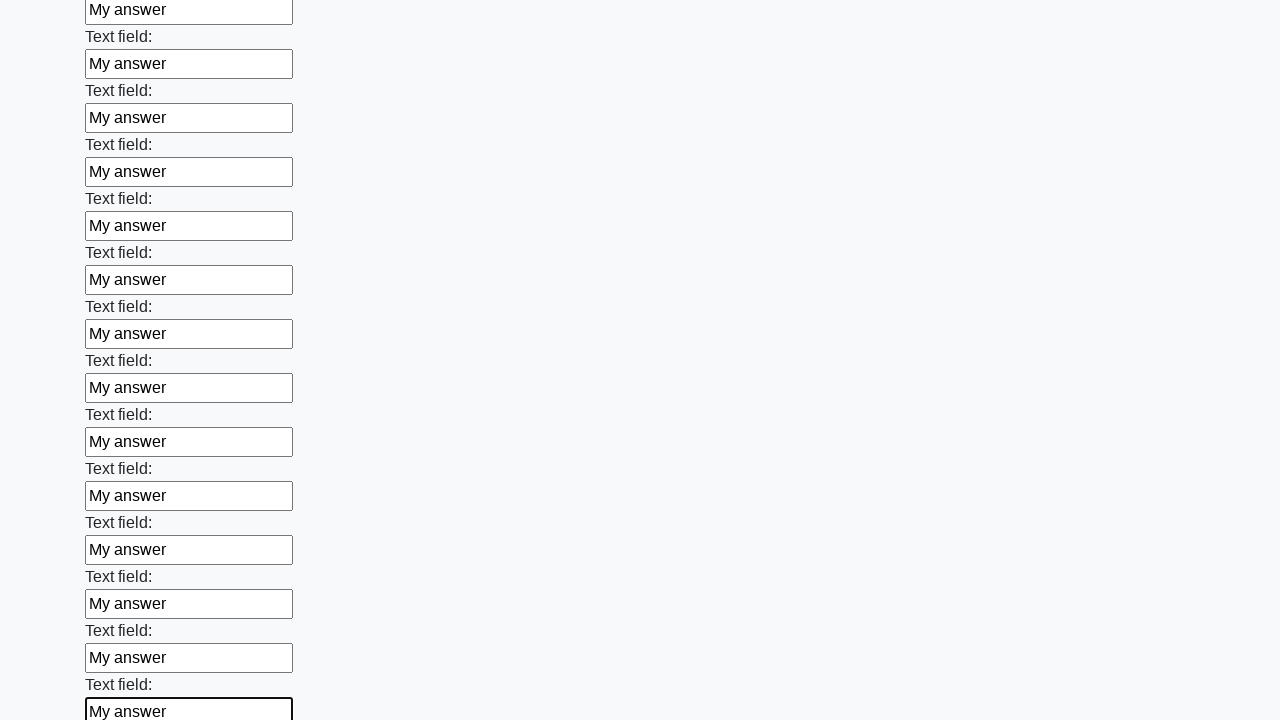

Filled a text input field with 'My answer' on xpath=//input[@type='text'] >> nth=64
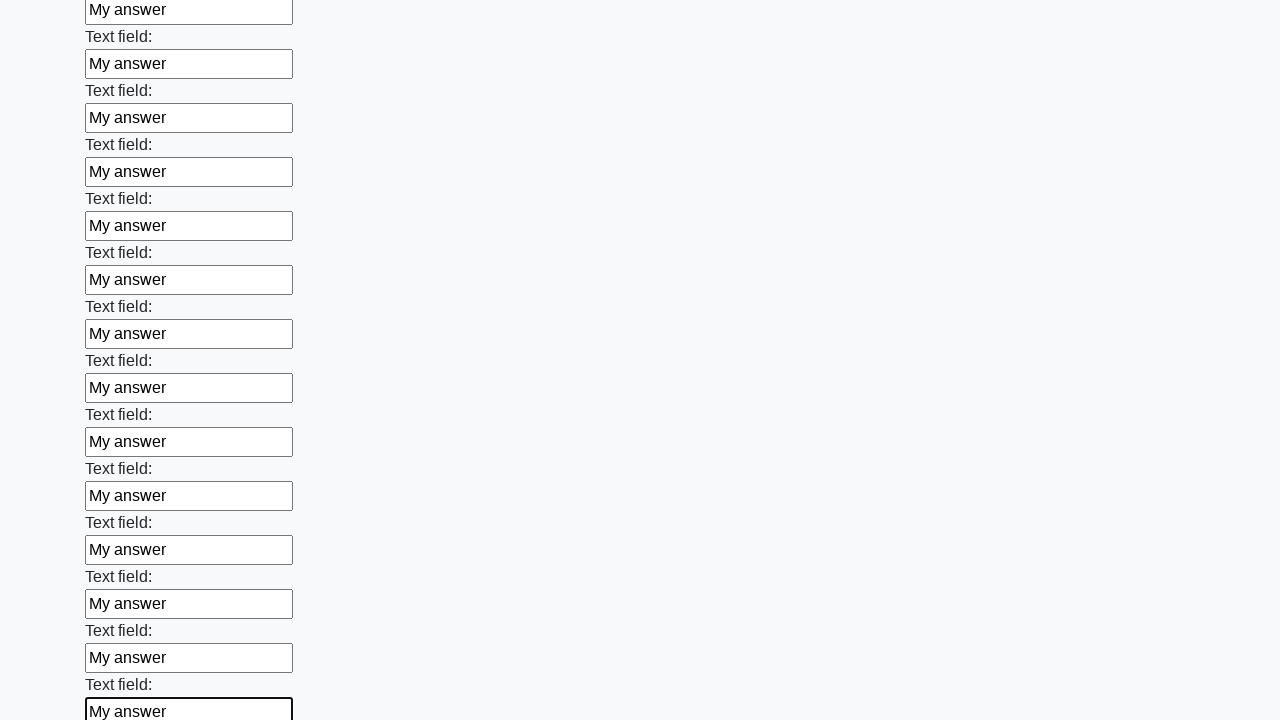

Filled a text input field with 'My answer' on xpath=//input[@type='text'] >> nth=65
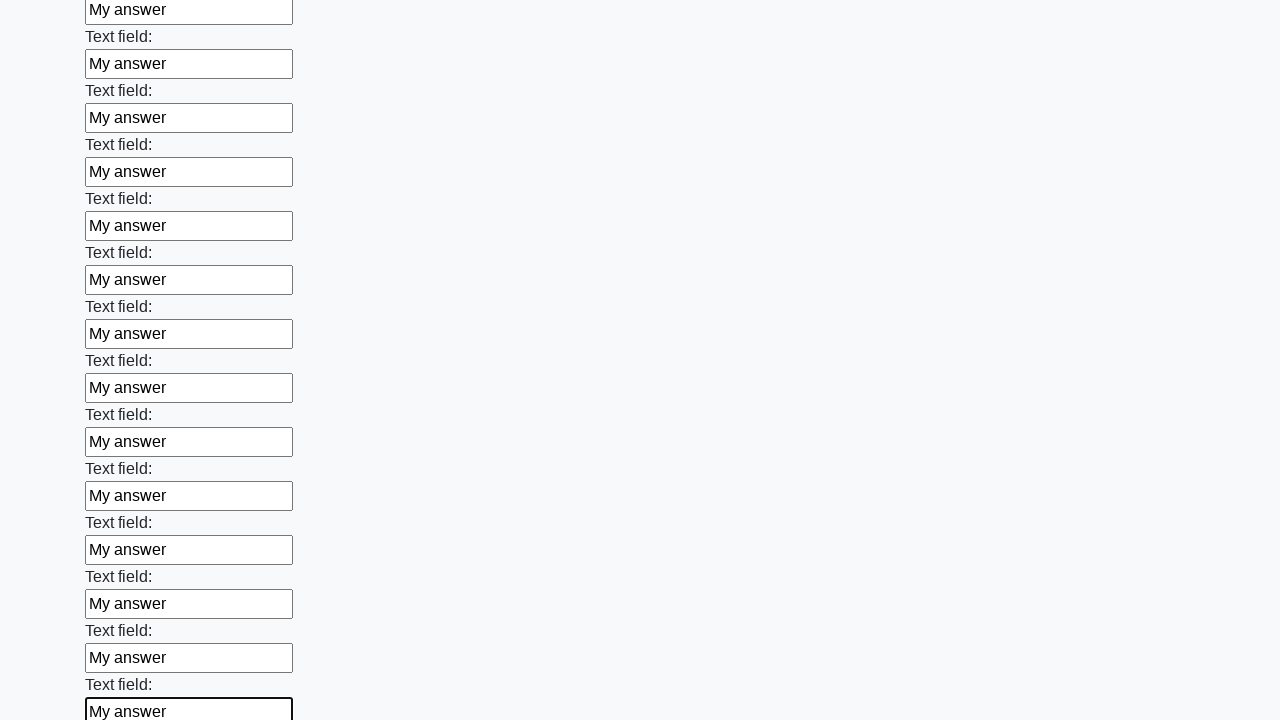

Filled a text input field with 'My answer' on xpath=//input[@type='text'] >> nth=66
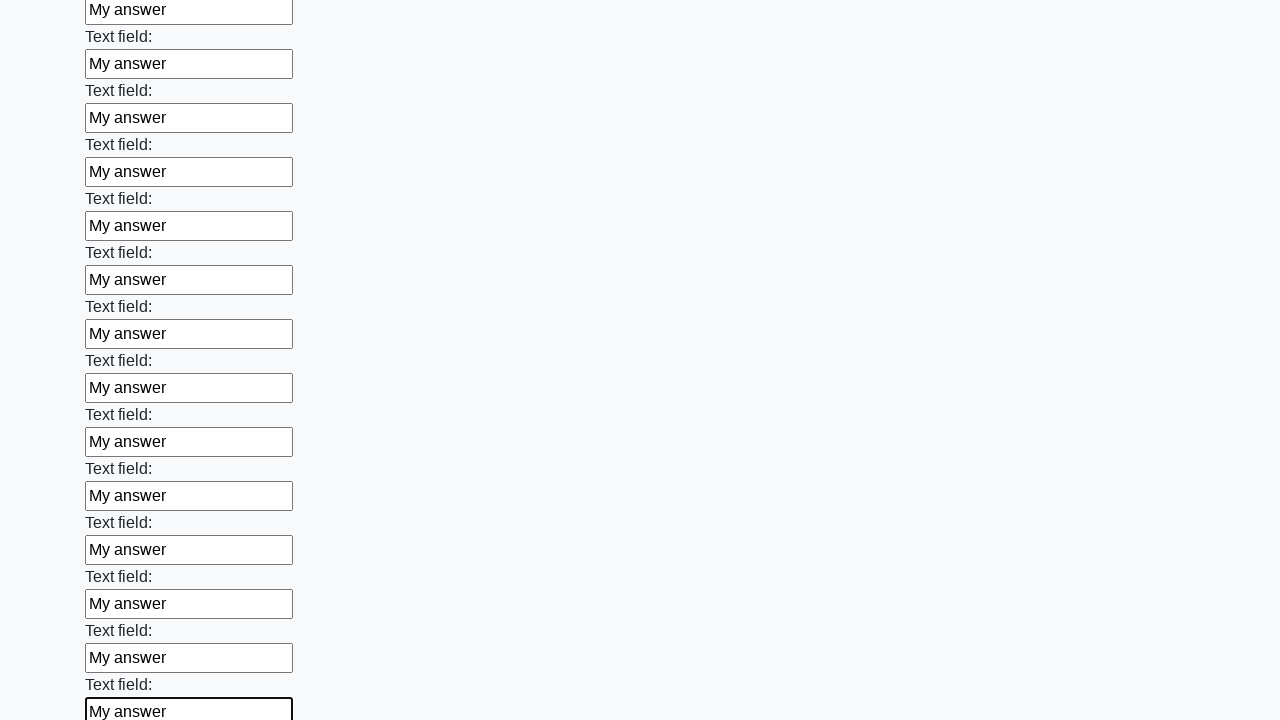

Filled a text input field with 'My answer' on xpath=//input[@type='text'] >> nth=67
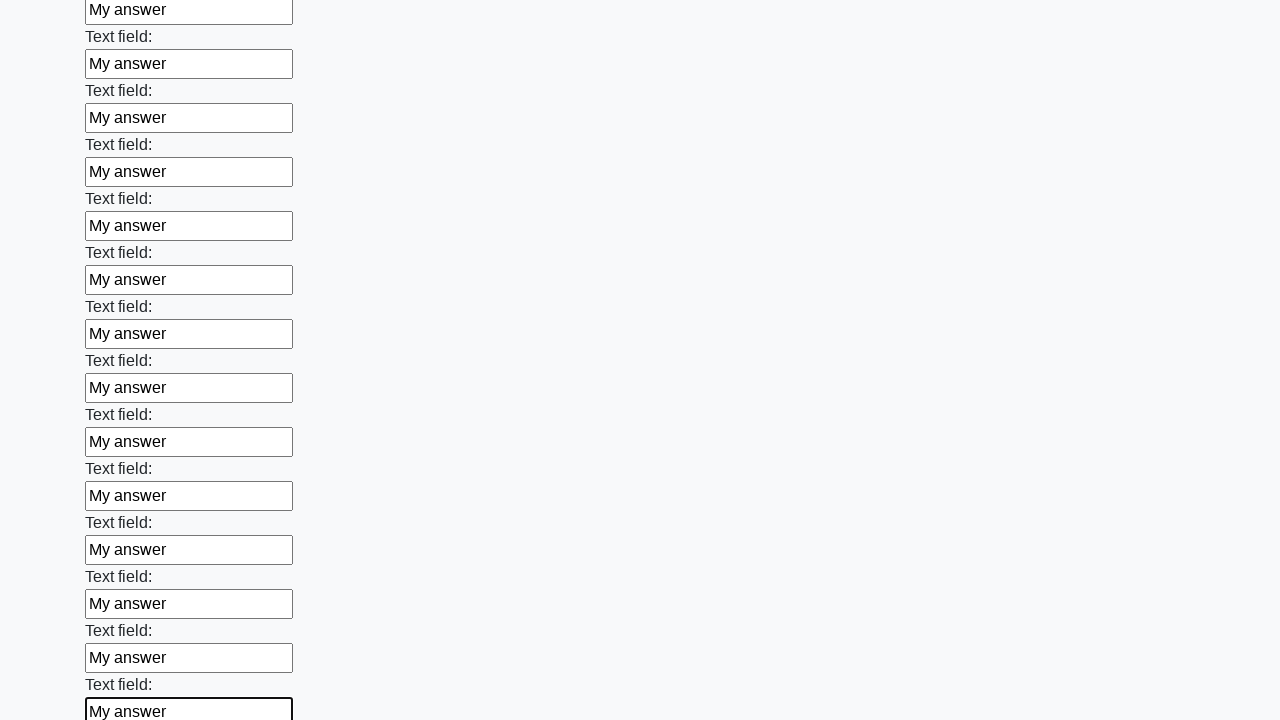

Filled a text input field with 'My answer' on xpath=//input[@type='text'] >> nth=68
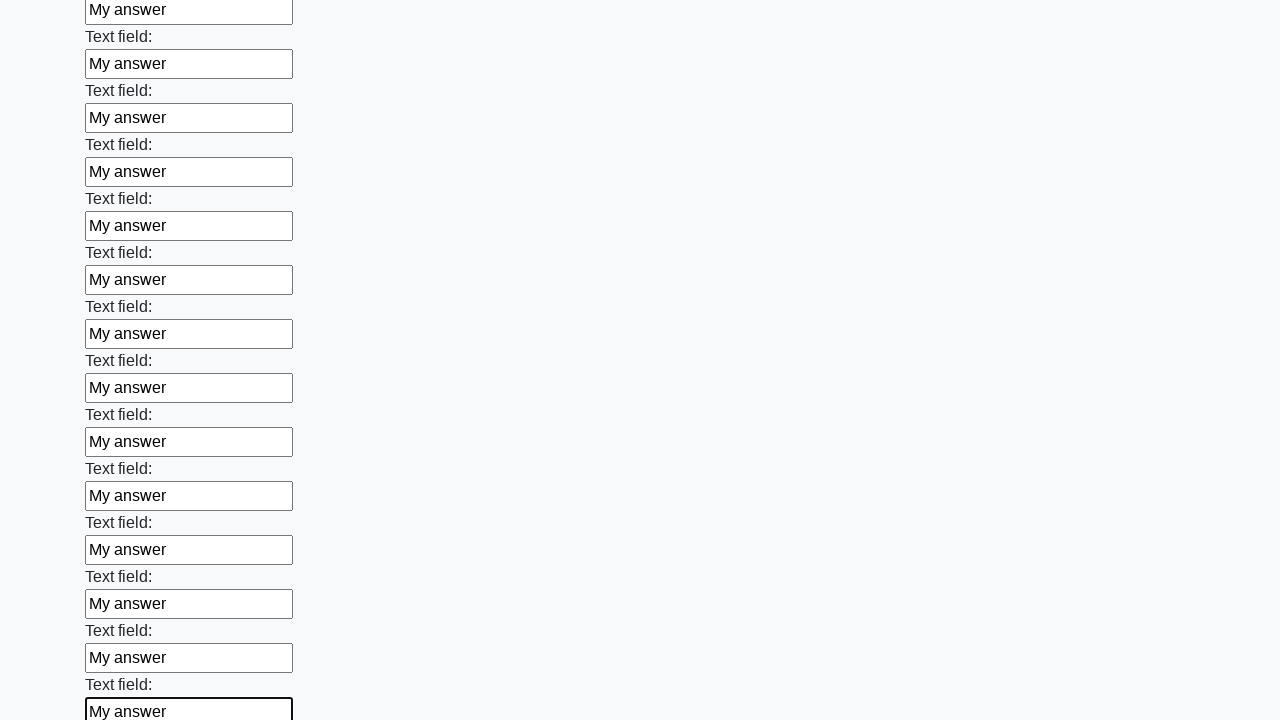

Filled a text input field with 'My answer' on xpath=//input[@type='text'] >> nth=69
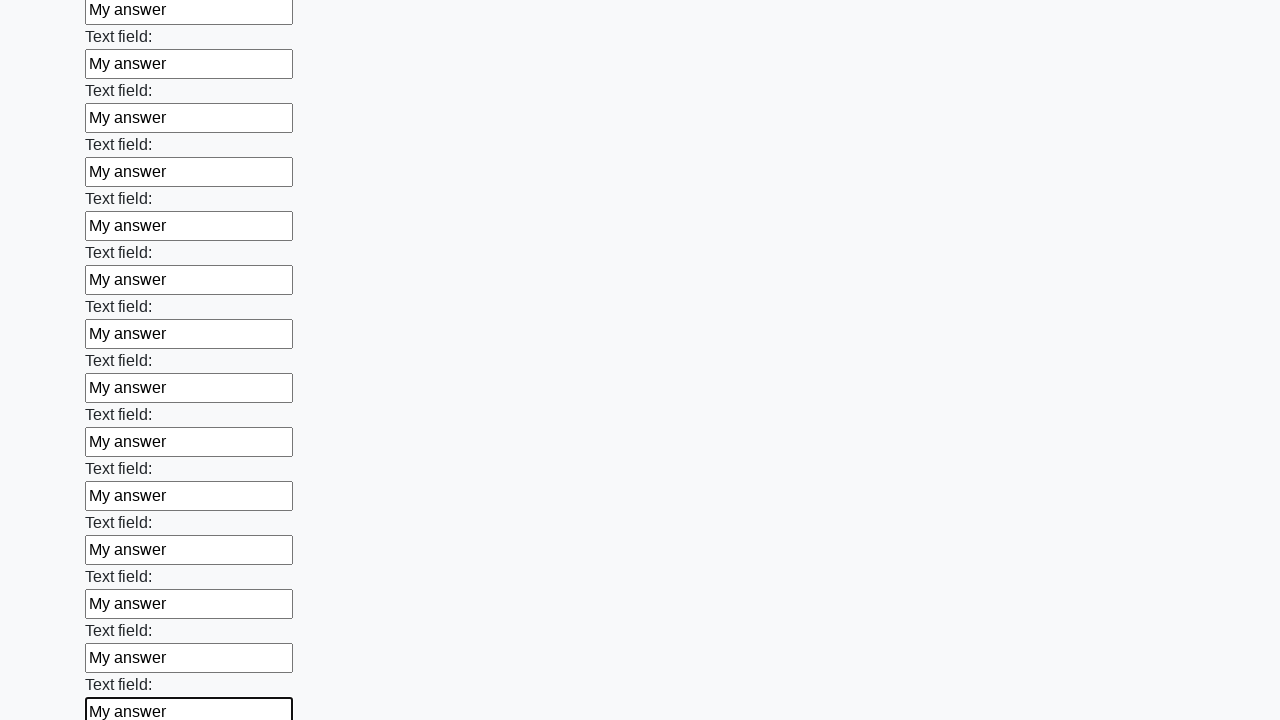

Filled a text input field with 'My answer' on xpath=//input[@type='text'] >> nth=70
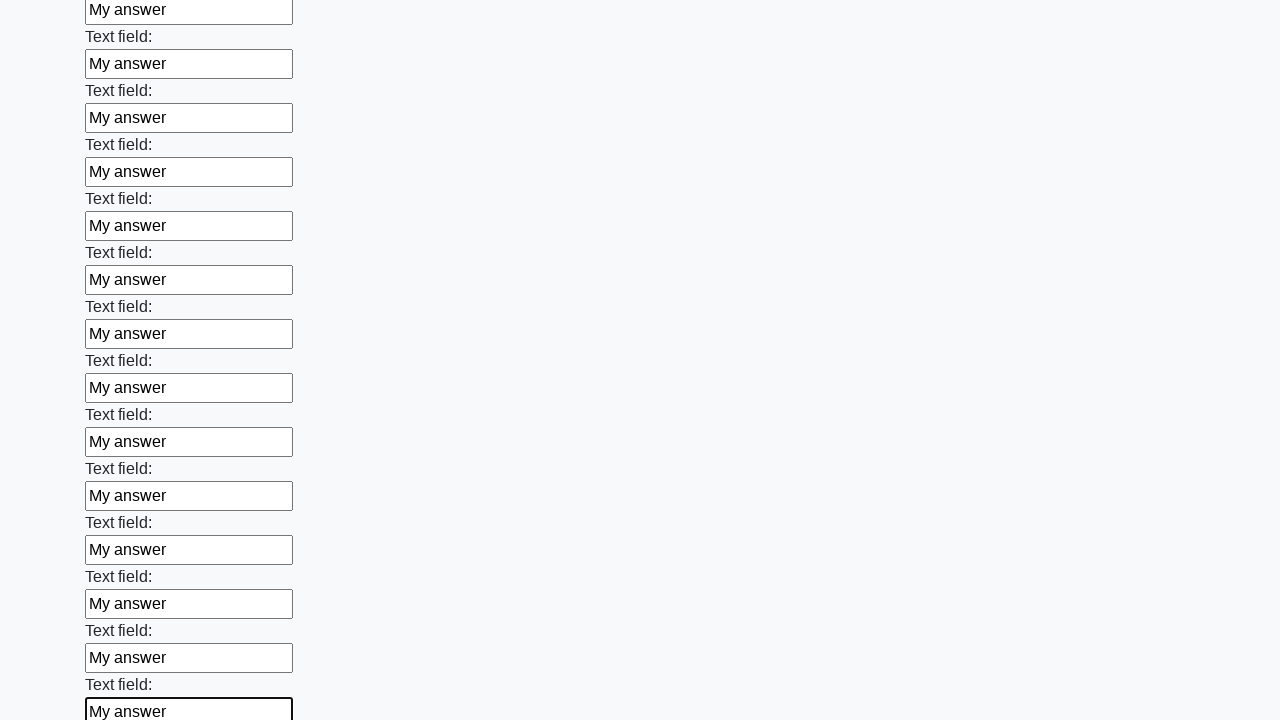

Filled a text input field with 'My answer' on xpath=//input[@type='text'] >> nth=71
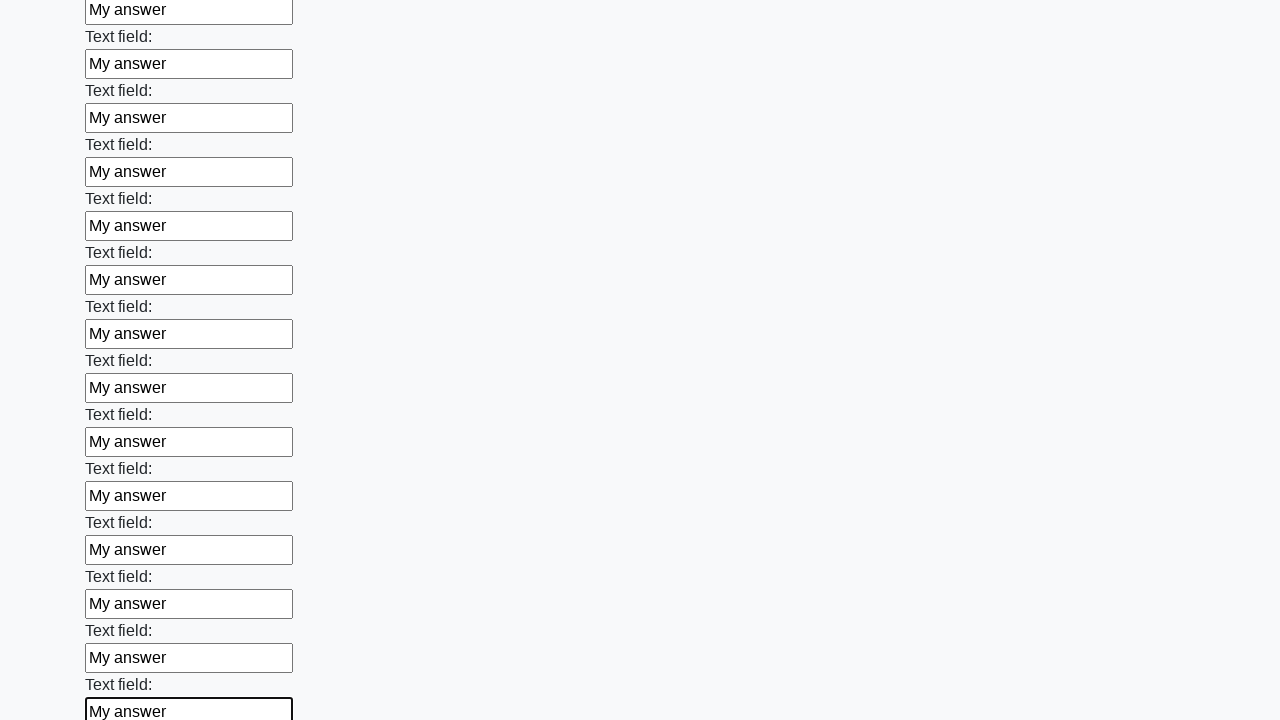

Filled a text input field with 'My answer' on xpath=//input[@type='text'] >> nth=72
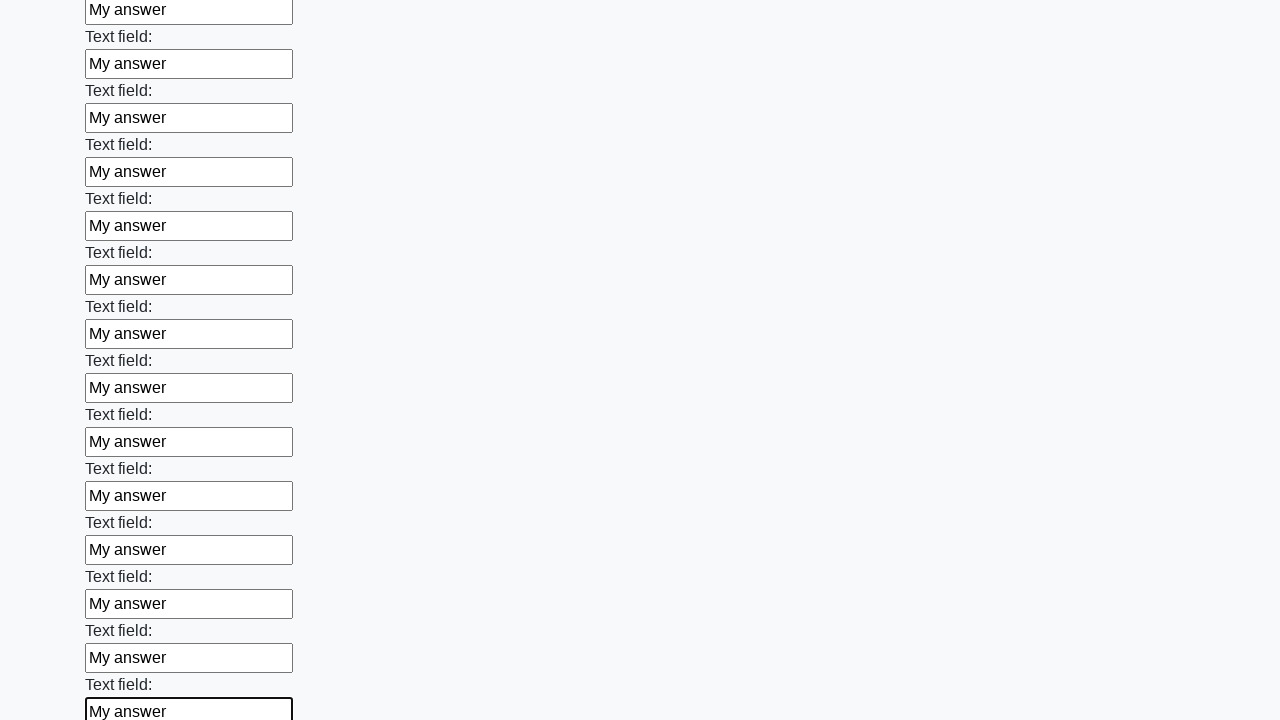

Filled a text input field with 'My answer' on xpath=//input[@type='text'] >> nth=73
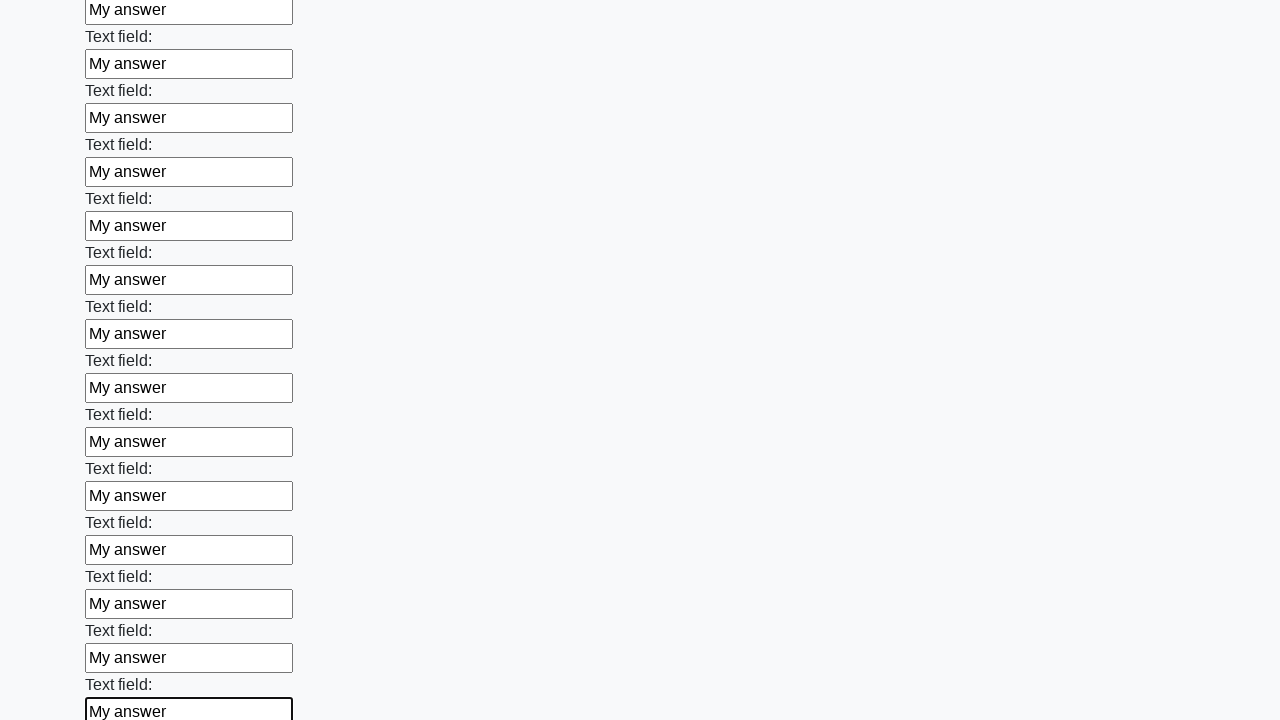

Filled a text input field with 'My answer' on xpath=//input[@type='text'] >> nth=74
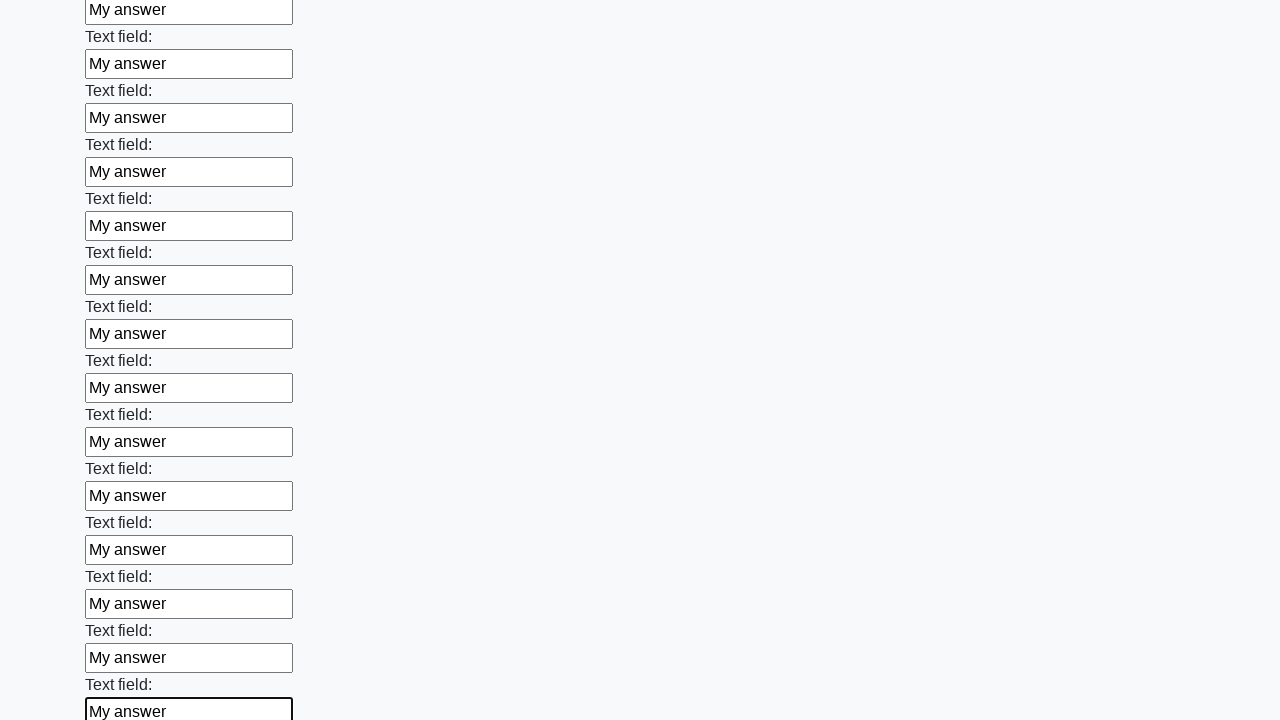

Filled a text input field with 'My answer' on xpath=//input[@type='text'] >> nth=75
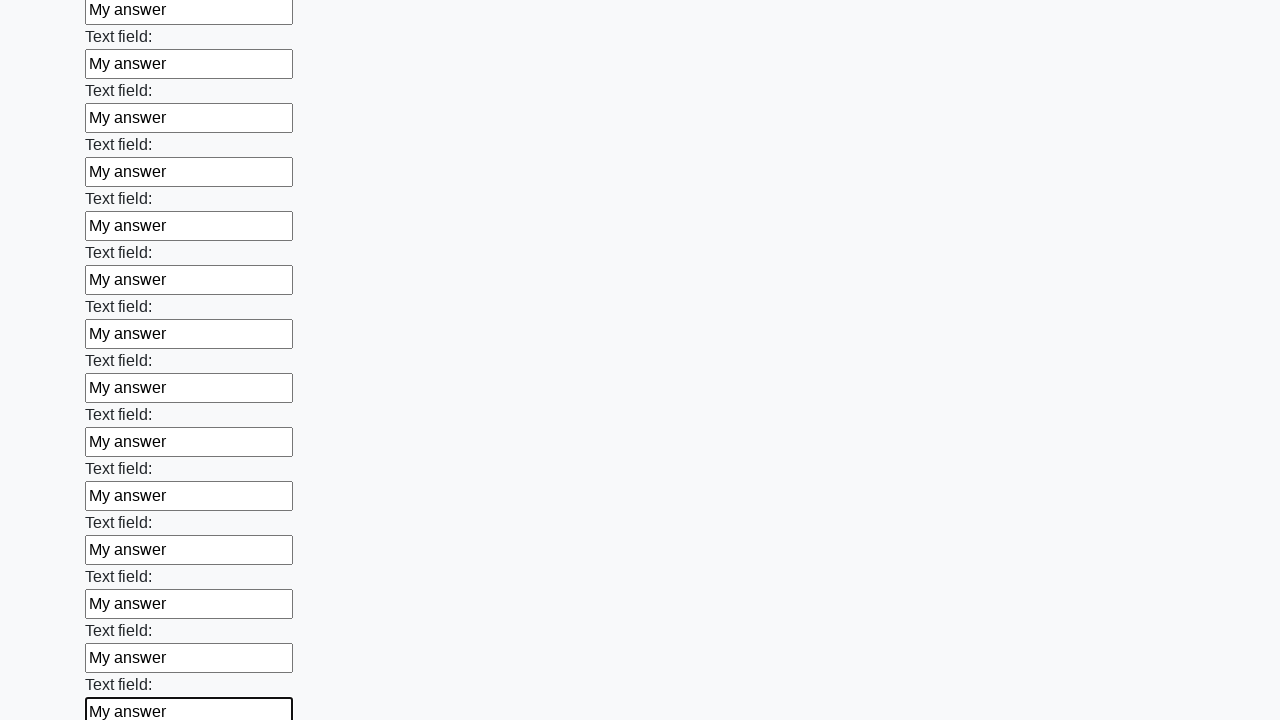

Filled a text input field with 'My answer' on xpath=//input[@type='text'] >> nth=76
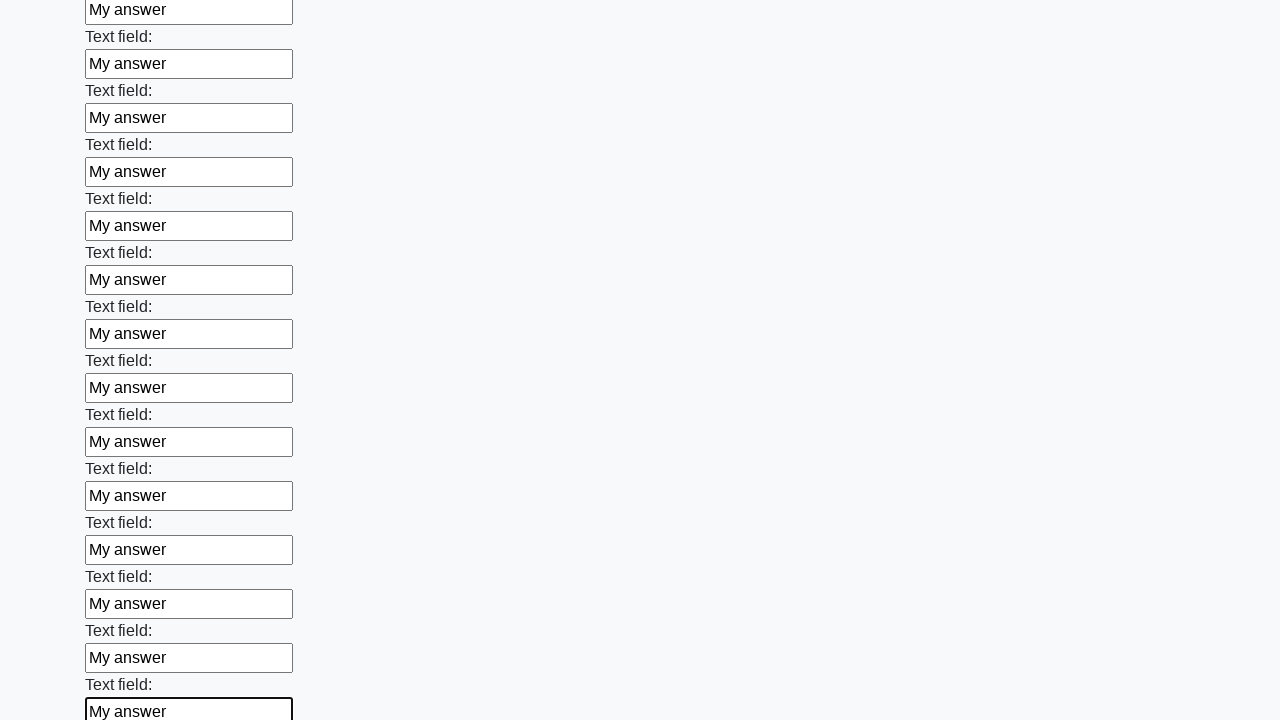

Filled a text input field with 'My answer' on xpath=//input[@type='text'] >> nth=77
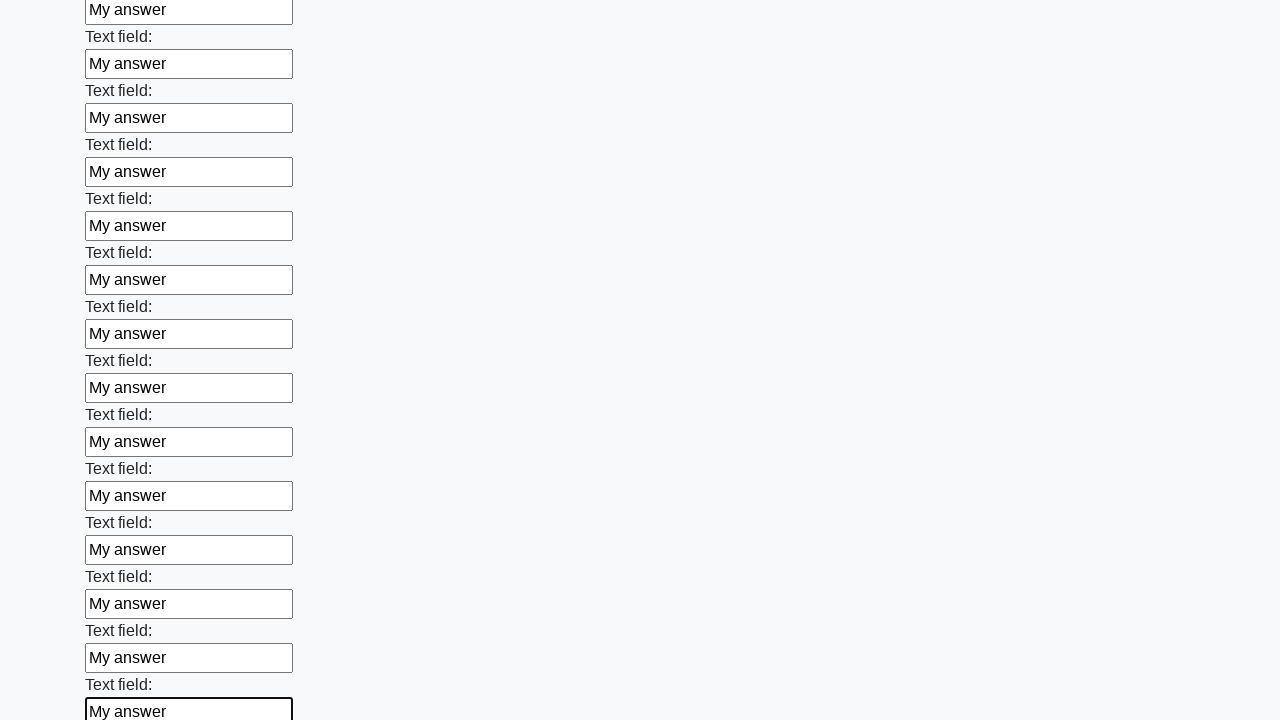

Filled a text input field with 'My answer' on xpath=//input[@type='text'] >> nth=78
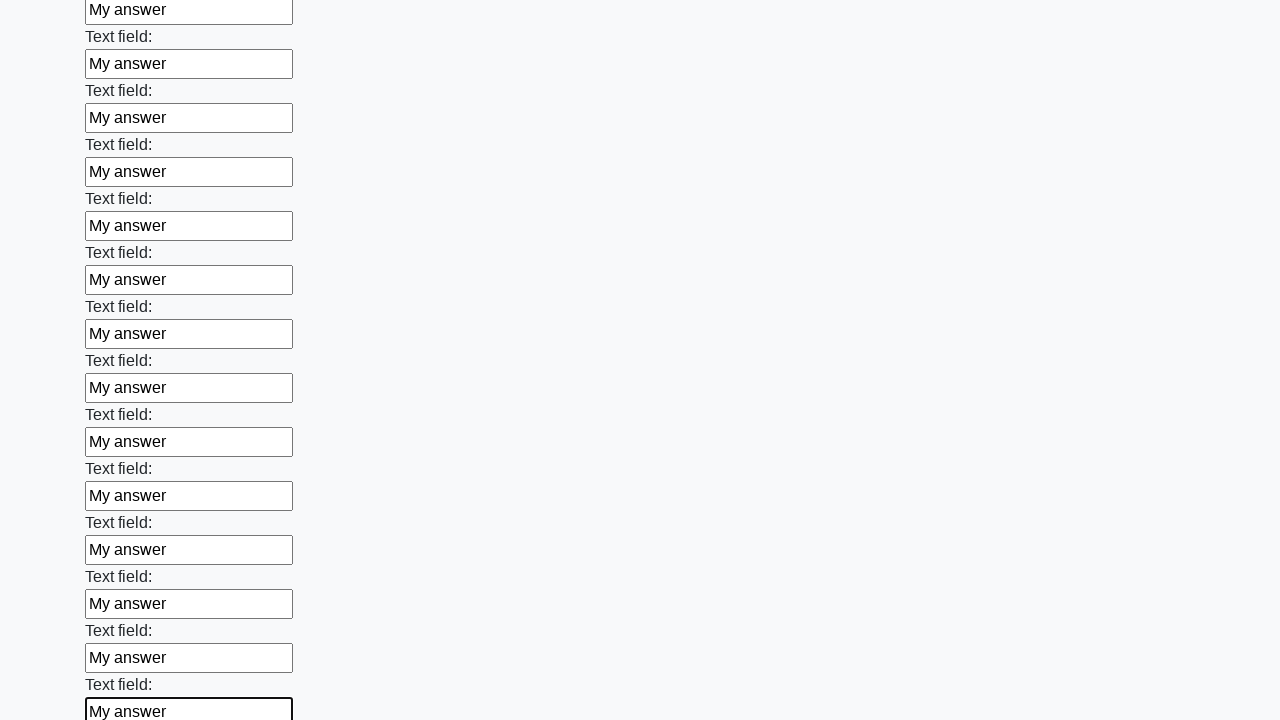

Filled a text input field with 'My answer' on xpath=//input[@type='text'] >> nth=79
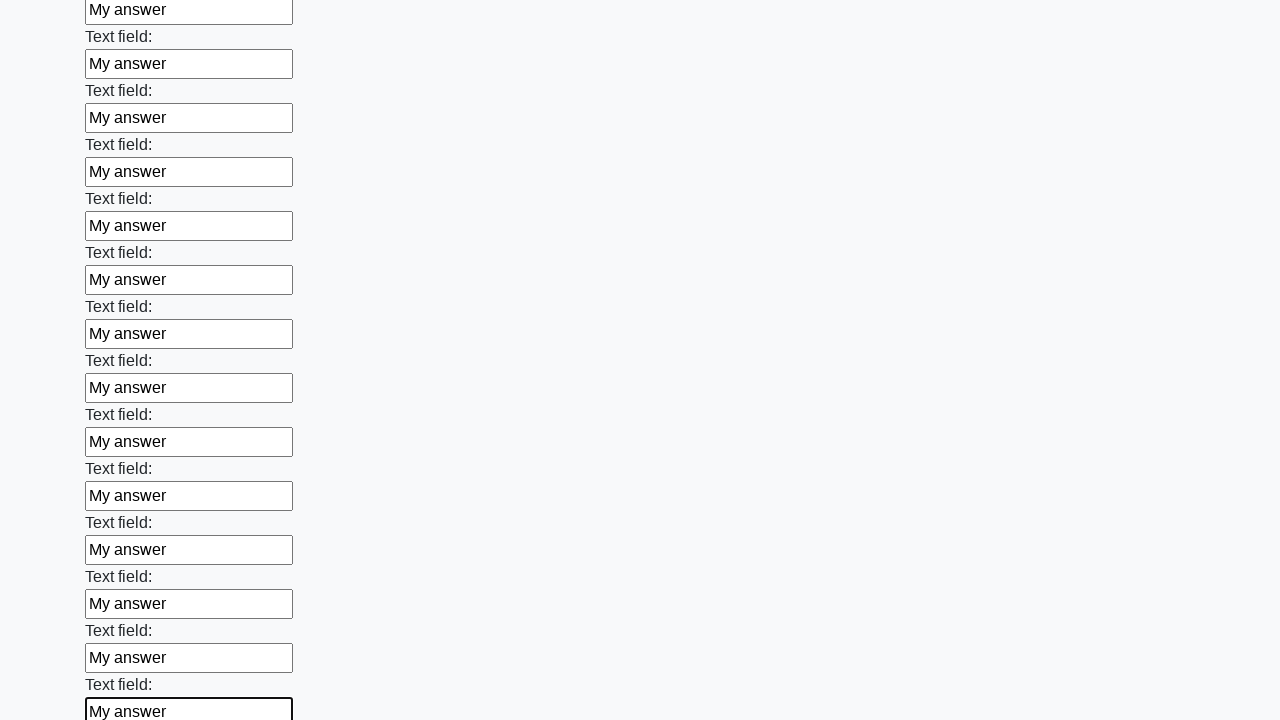

Filled a text input field with 'My answer' on xpath=//input[@type='text'] >> nth=80
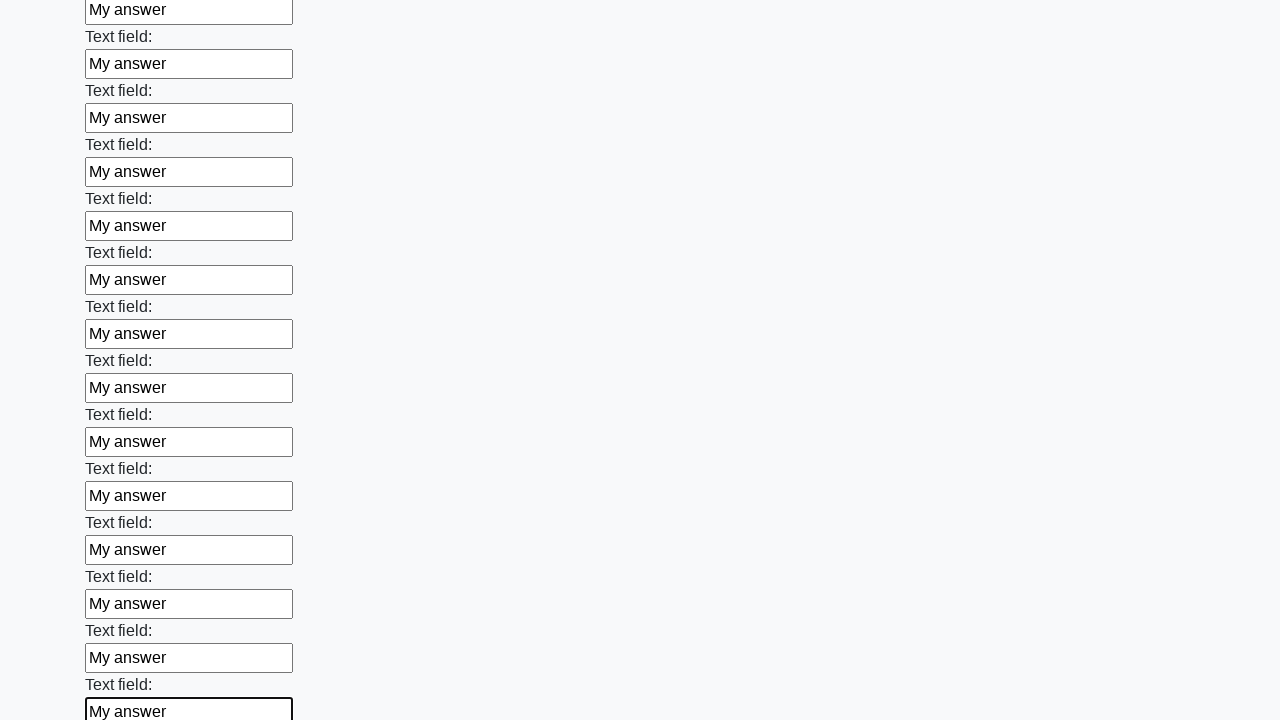

Filled a text input field with 'My answer' on xpath=//input[@type='text'] >> nth=81
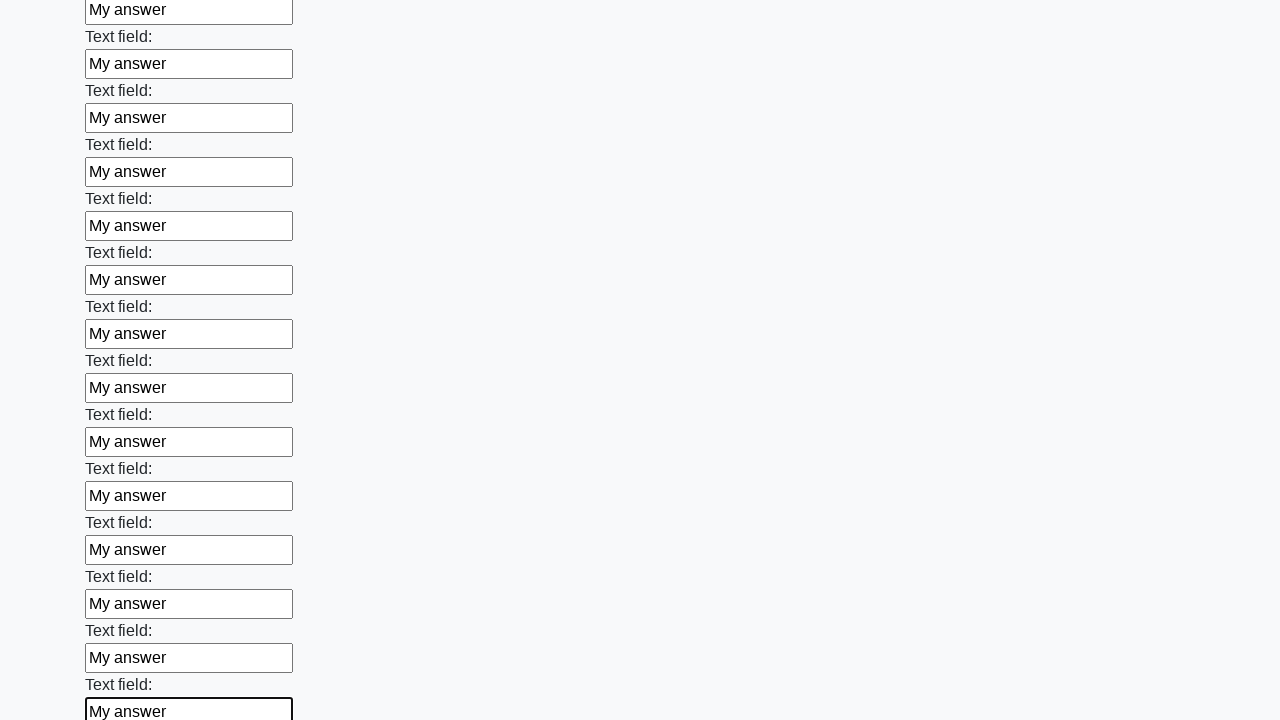

Filled a text input field with 'My answer' on xpath=//input[@type='text'] >> nth=82
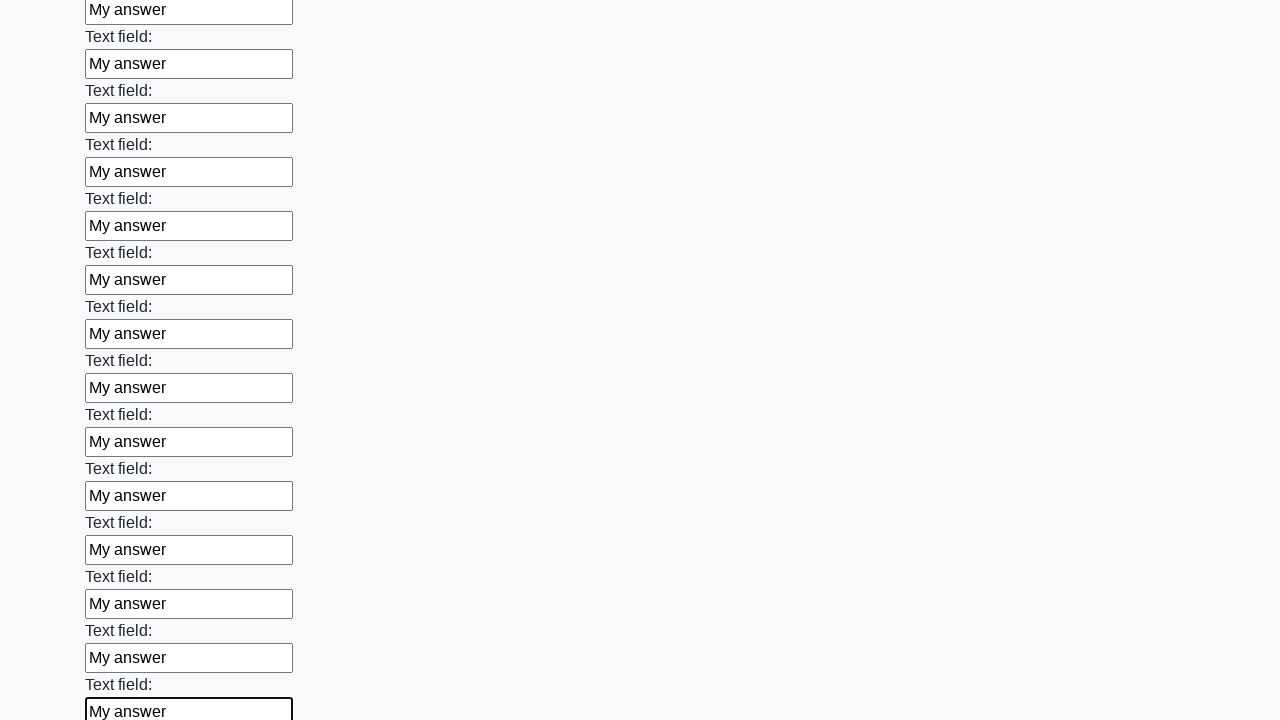

Filled a text input field with 'My answer' on xpath=//input[@type='text'] >> nth=83
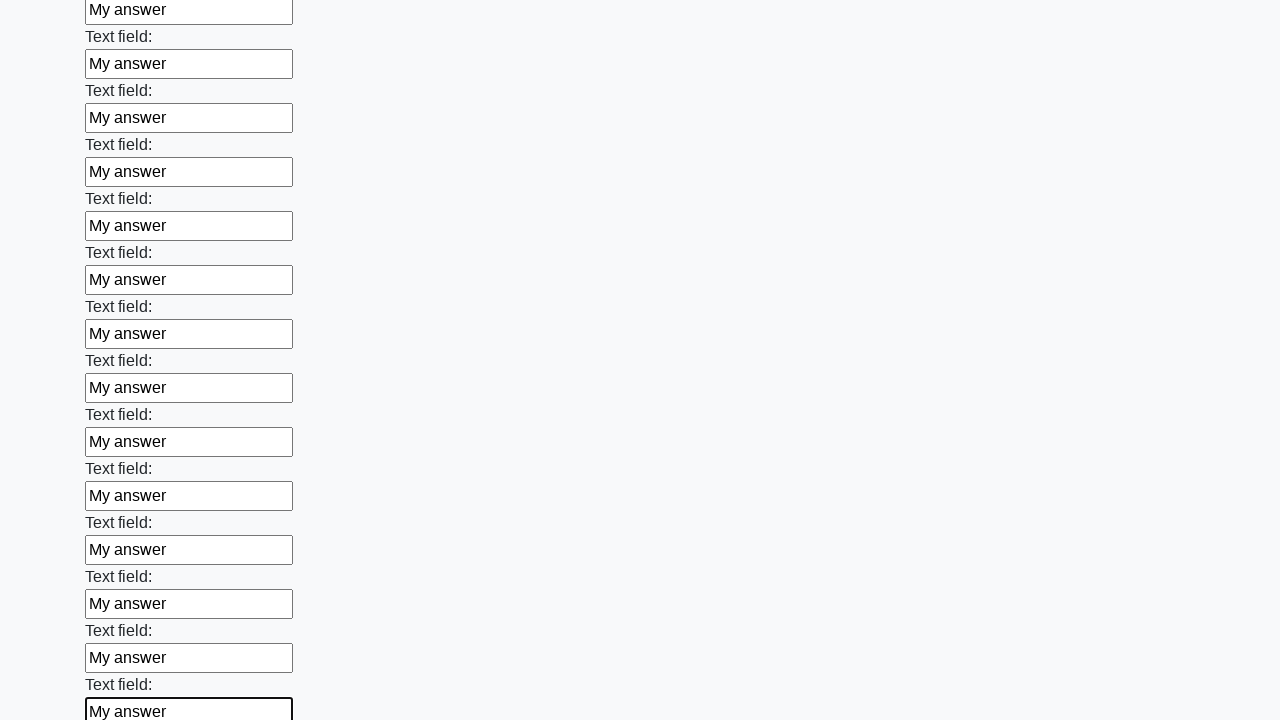

Filled a text input field with 'My answer' on xpath=//input[@type='text'] >> nth=84
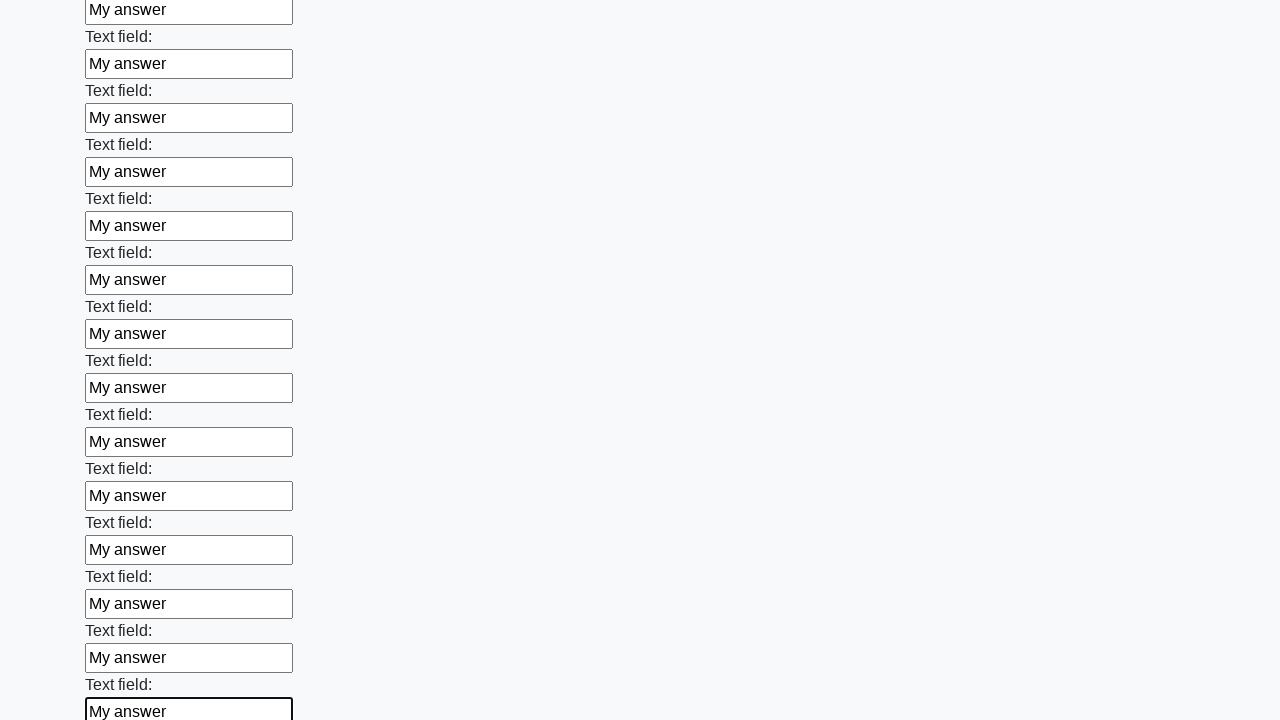

Filled a text input field with 'My answer' on xpath=//input[@type='text'] >> nth=85
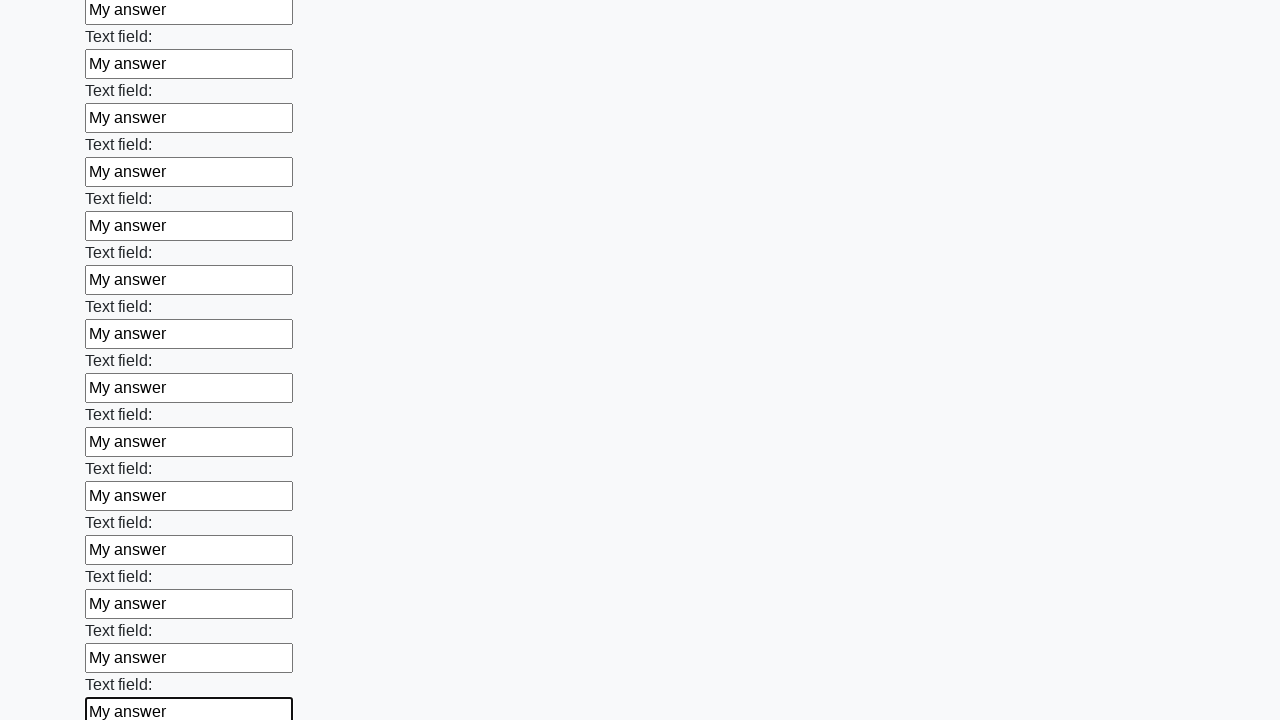

Filled a text input field with 'My answer' on xpath=//input[@type='text'] >> nth=86
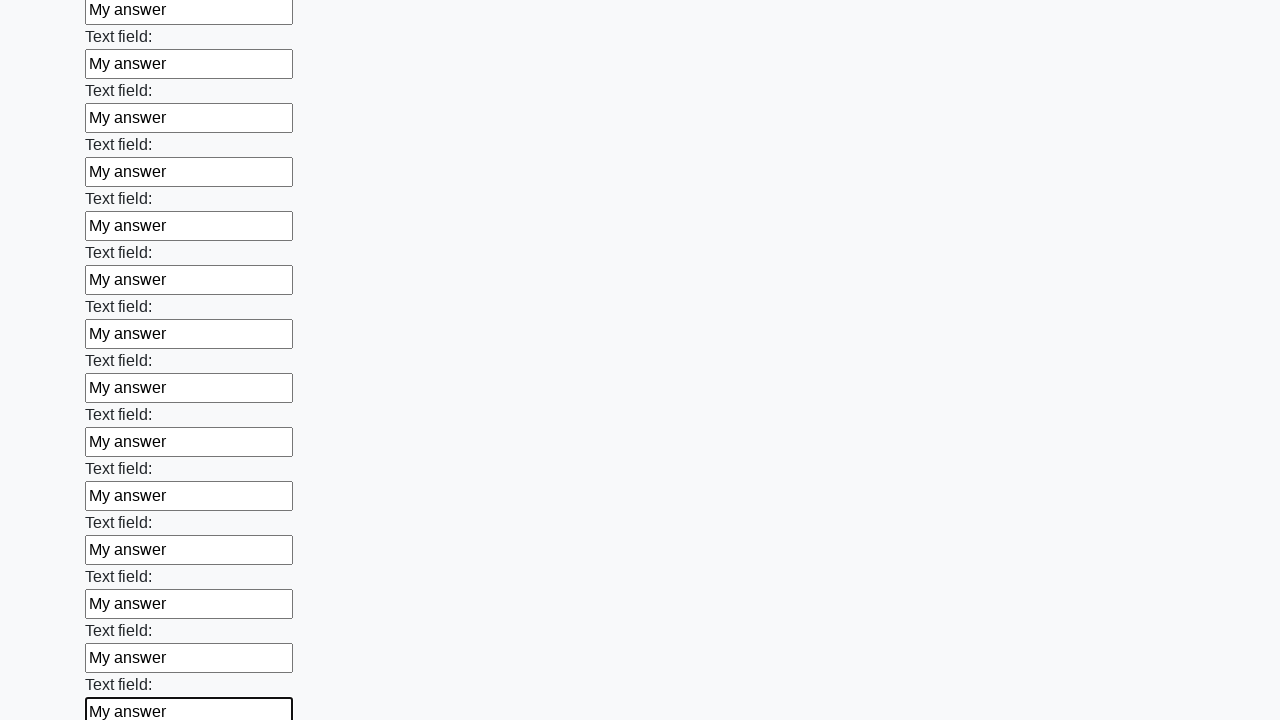

Filled a text input field with 'My answer' on xpath=//input[@type='text'] >> nth=87
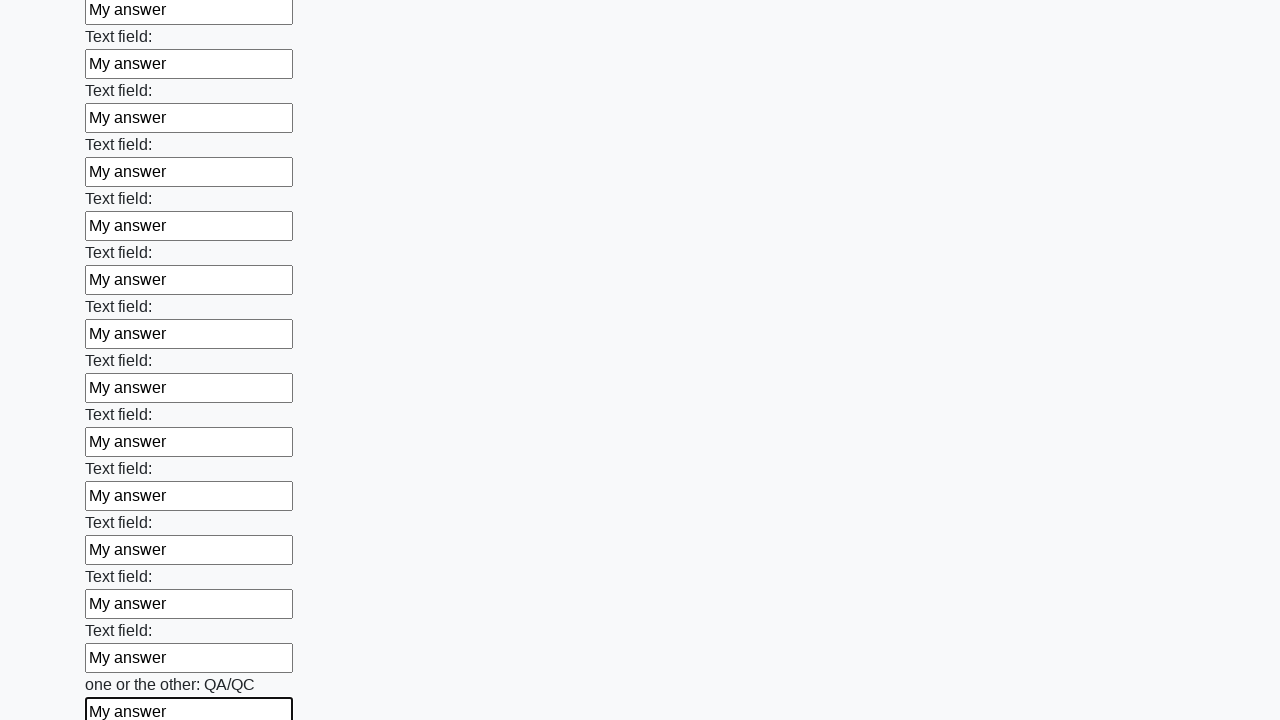

Filled a text input field with 'My answer' on xpath=//input[@type='text'] >> nth=88
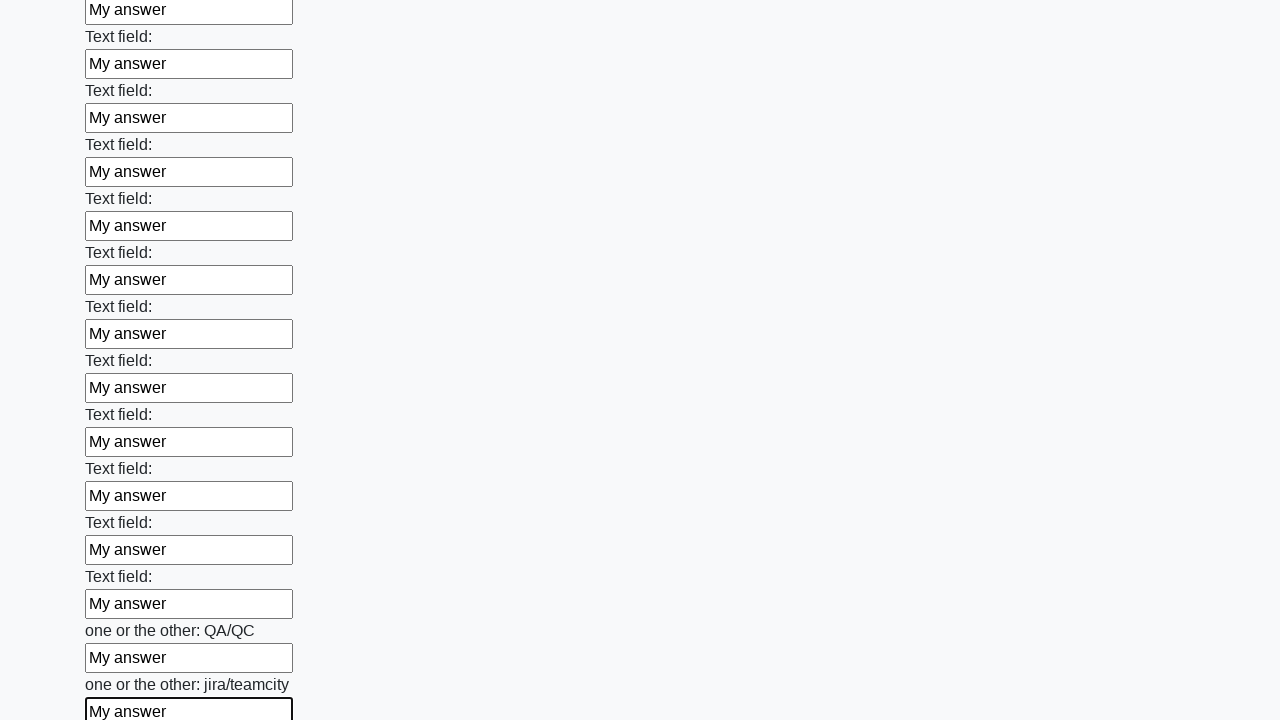

Filled a text input field with 'My answer' on xpath=//input[@type='text'] >> nth=89
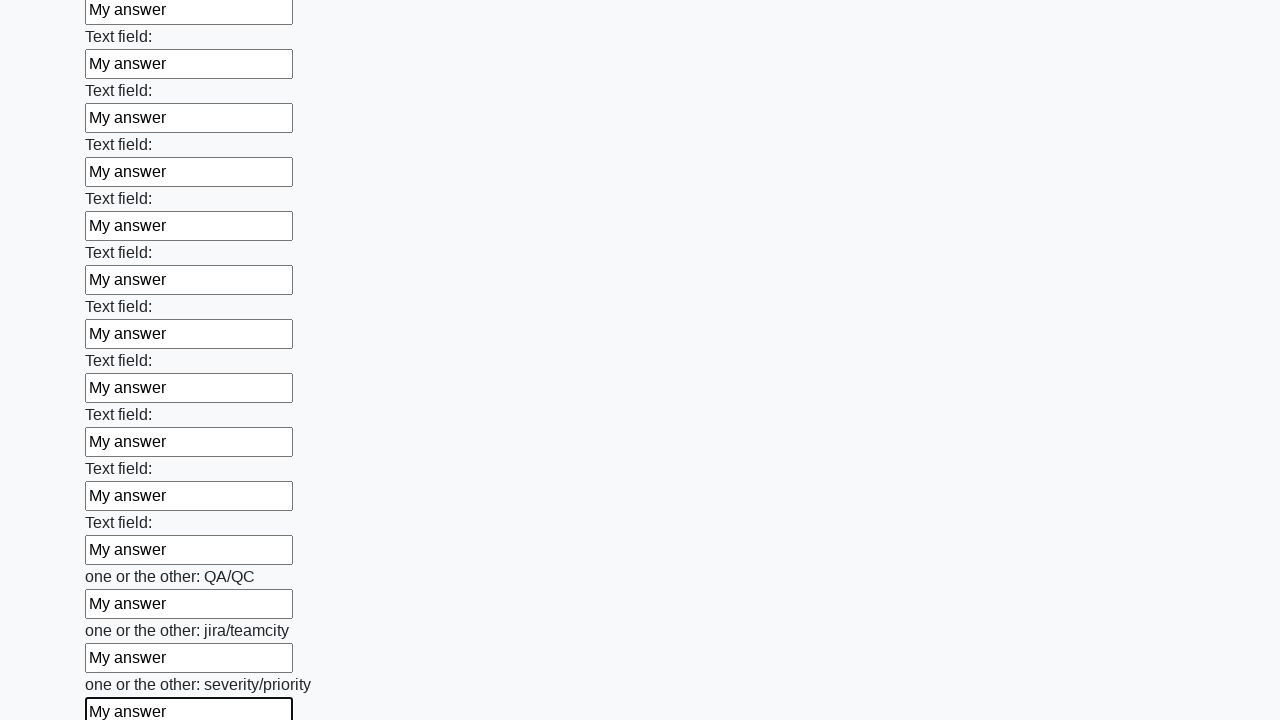

Filled a text input field with 'My answer' on xpath=//input[@type='text'] >> nth=90
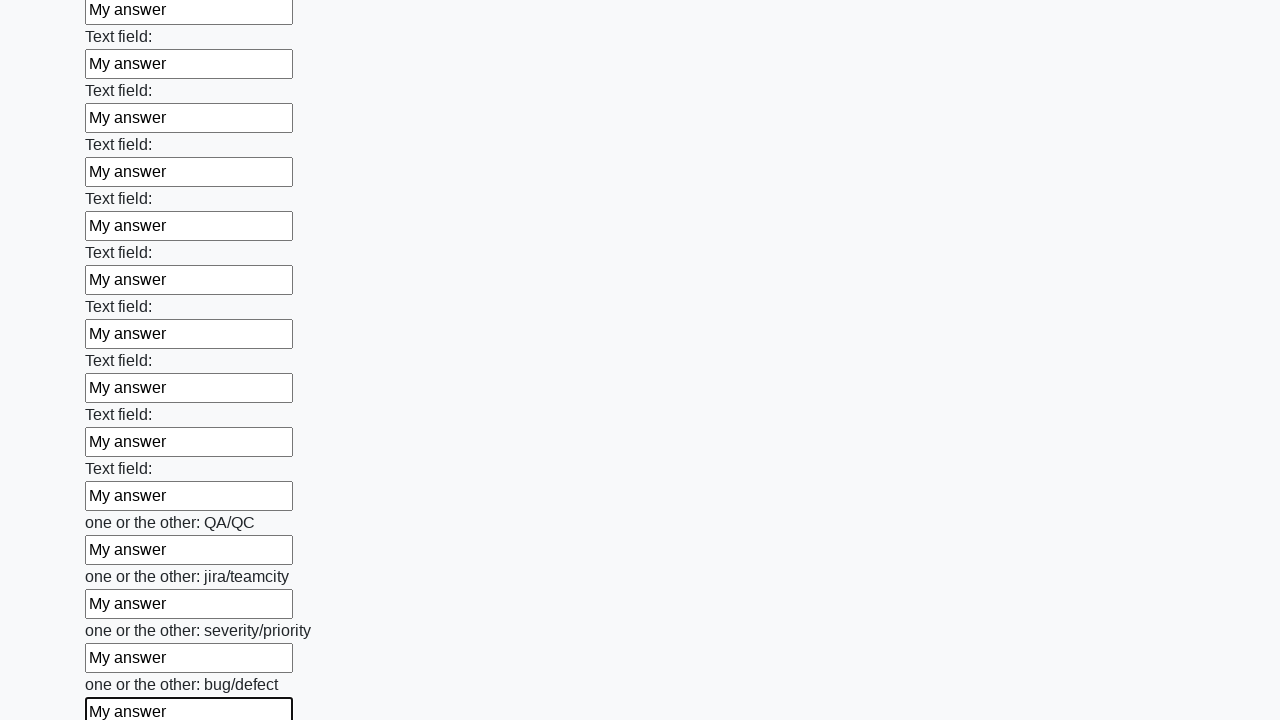

Filled a text input field with 'My answer' on xpath=//input[@type='text'] >> nth=91
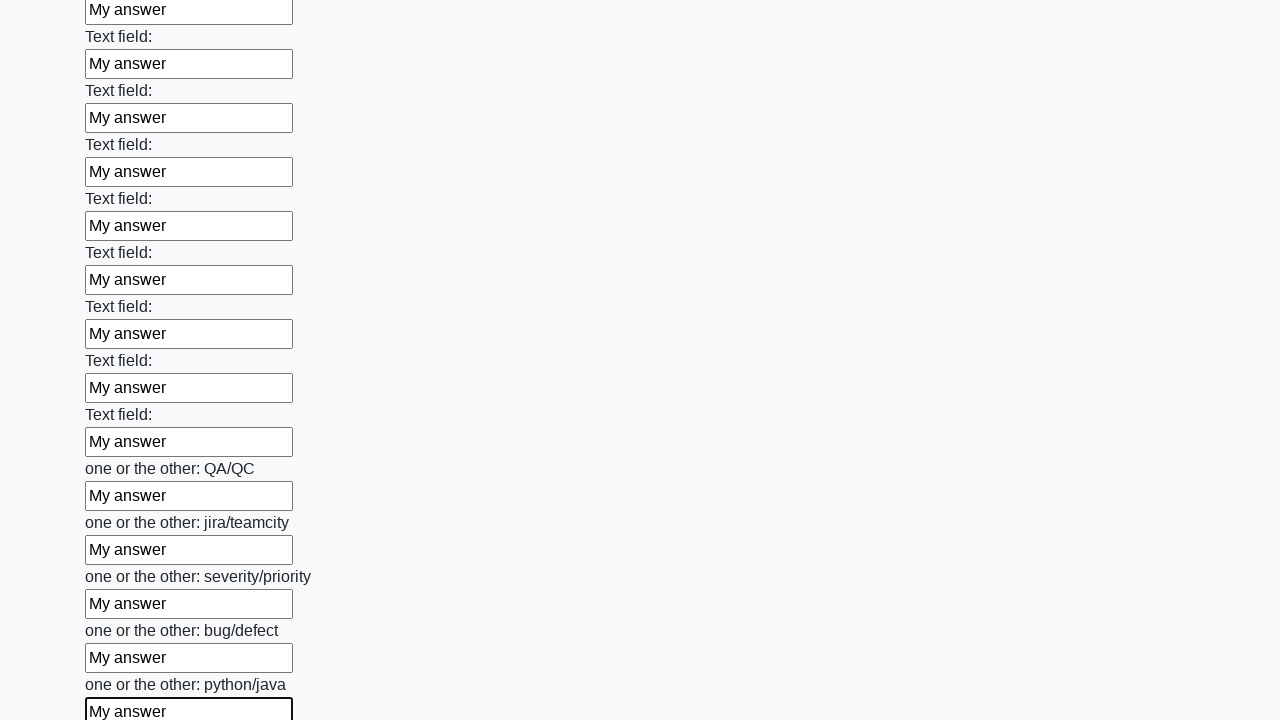

Filled a text input field with 'My answer' on xpath=//input[@type='text'] >> nth=92
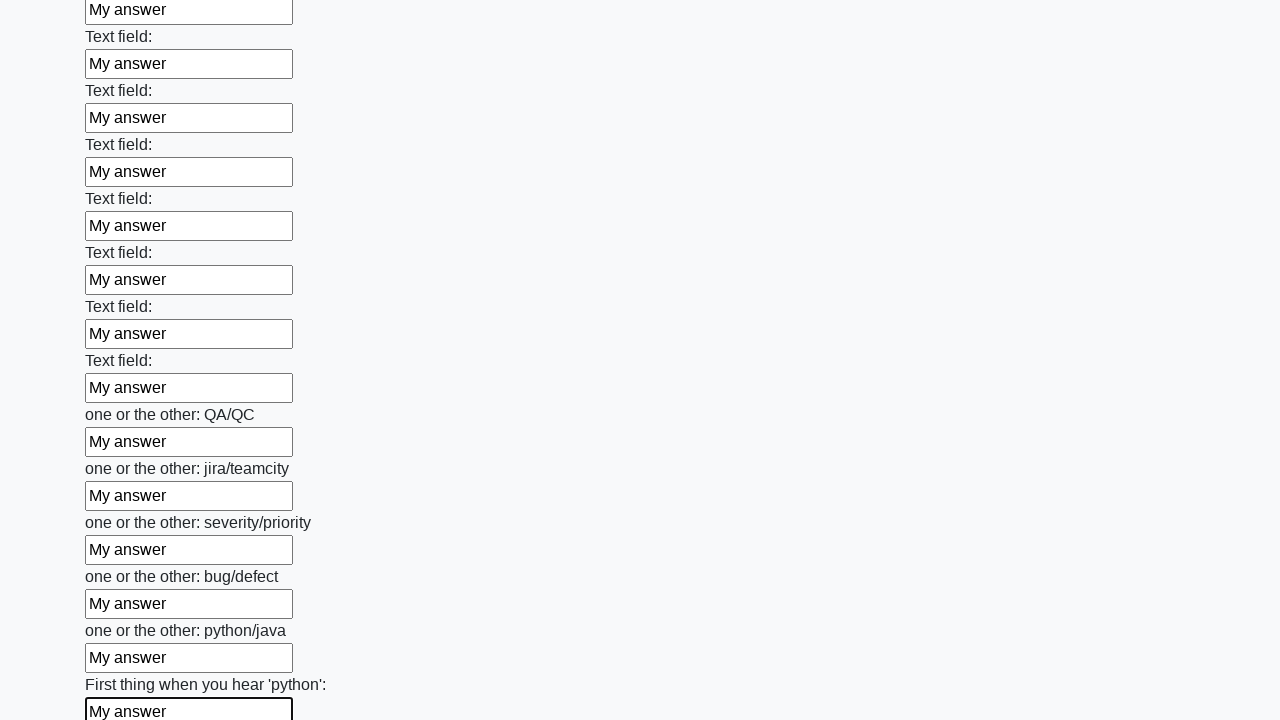

Filled a text input field with 'My answer' on xpath=//input[@type='text'] >> nth=93
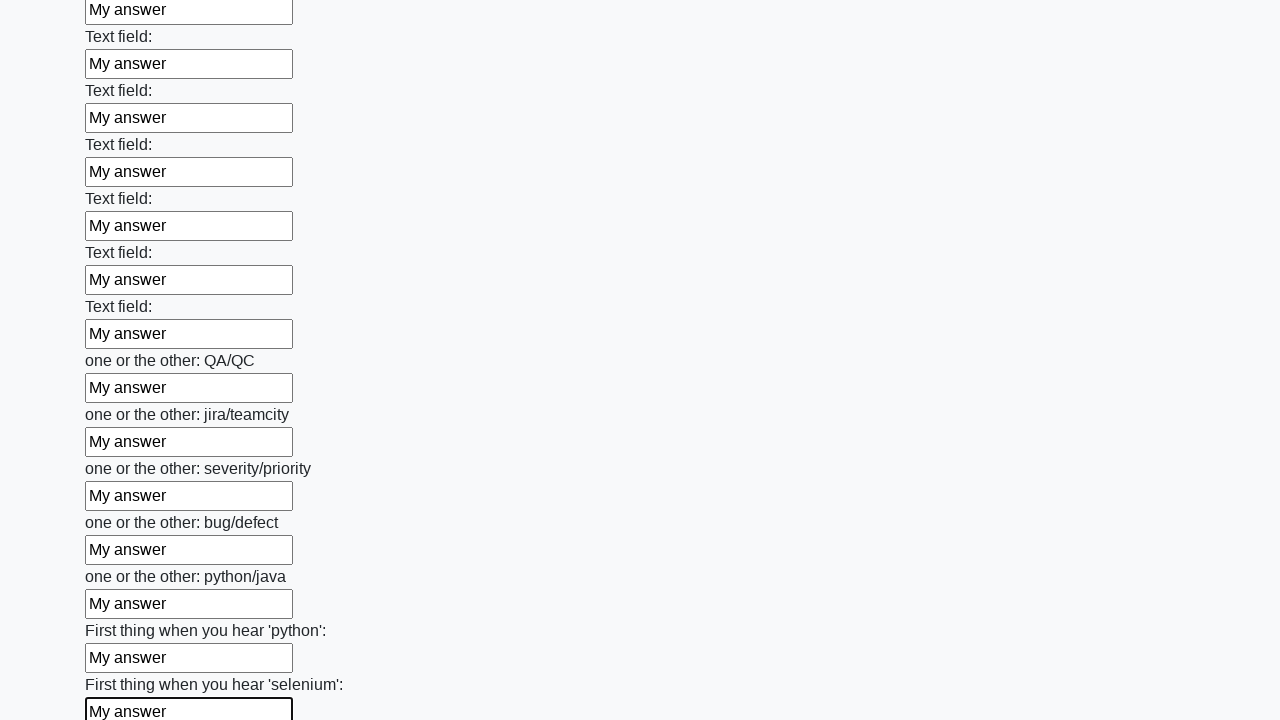

Filled a text input field with 'My answer' on xpath=//input[@type='text'] >> nth=94
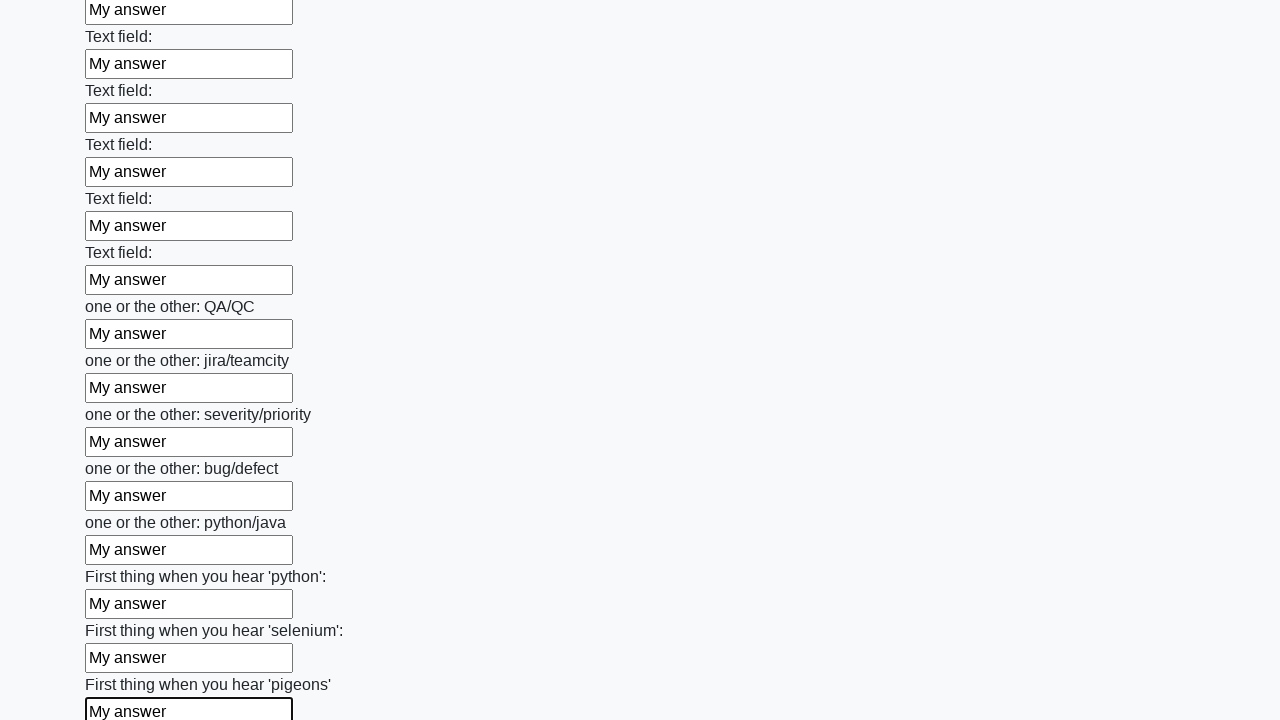

Filled a text input field with 'My answer' on xpath=//input[@type='text'] >> nth=95
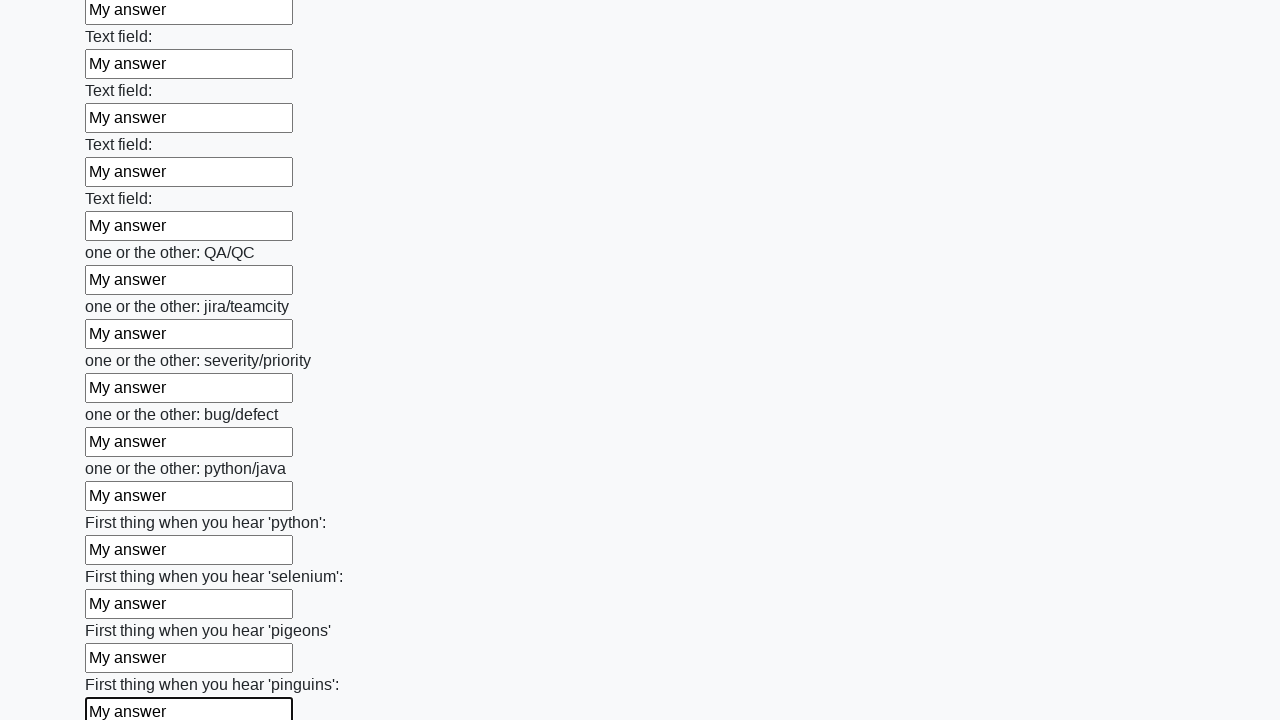

Filled a text input field with 'My answer' on xpath=//input[@type='text'] >> nth=96
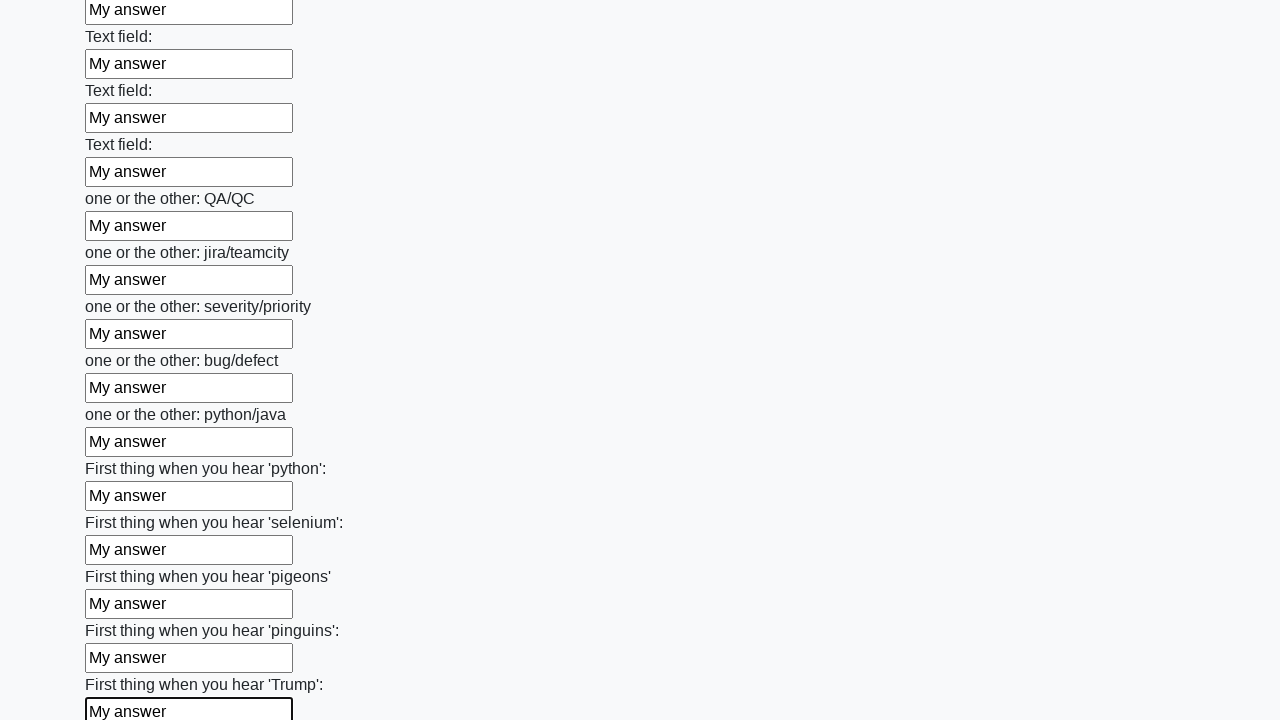

Filled a text input field with 'My answer' on xpath=//input[@type='text'] >> nth=97
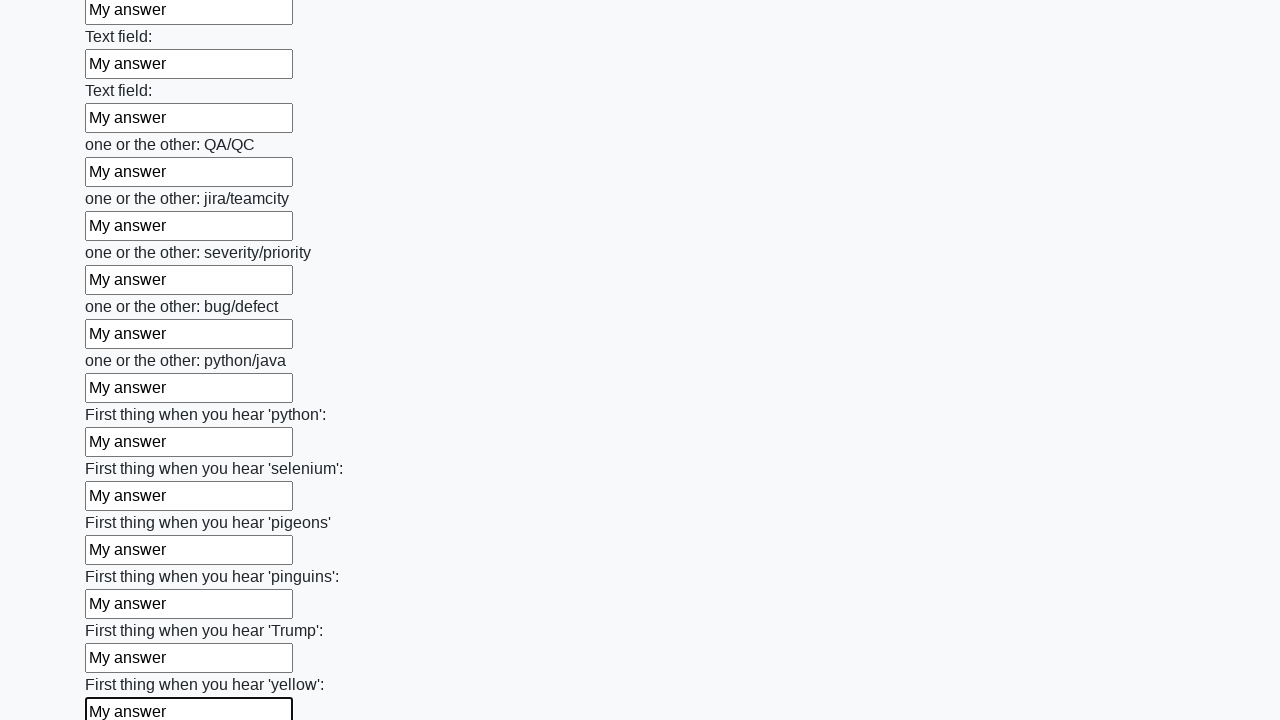

Filled a text input field with 'My answer' on xpath=//input[@type='text'] >> nth=98
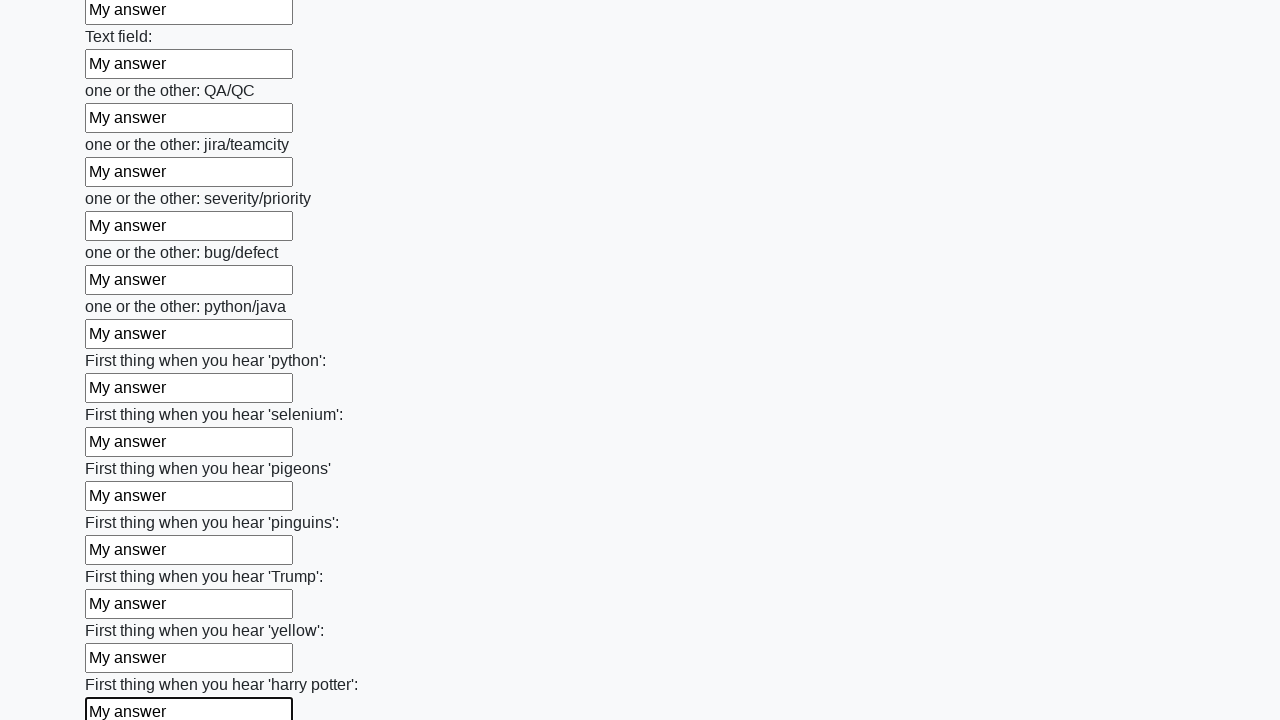

Filled a text input field with 'My answer' on xpath=//input[@type='text'] >> nth=99
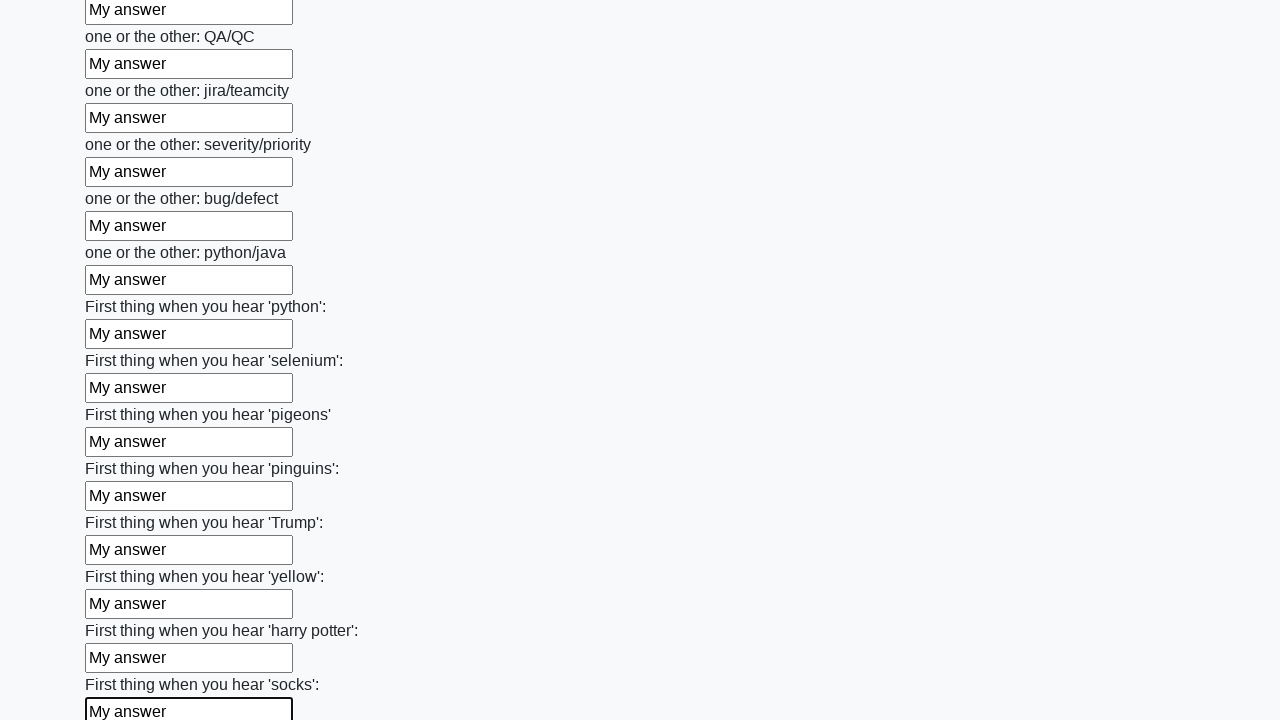

Clicked the submit button to submit the form at (123, 611) on button.btn
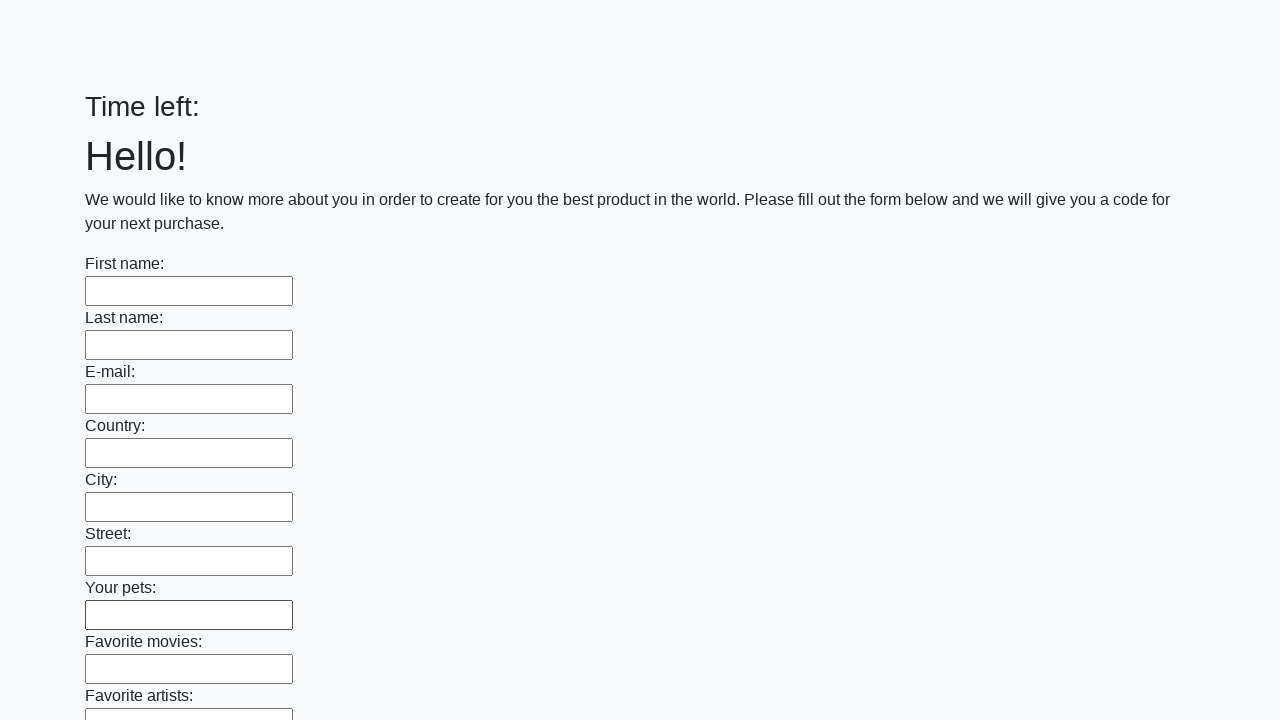

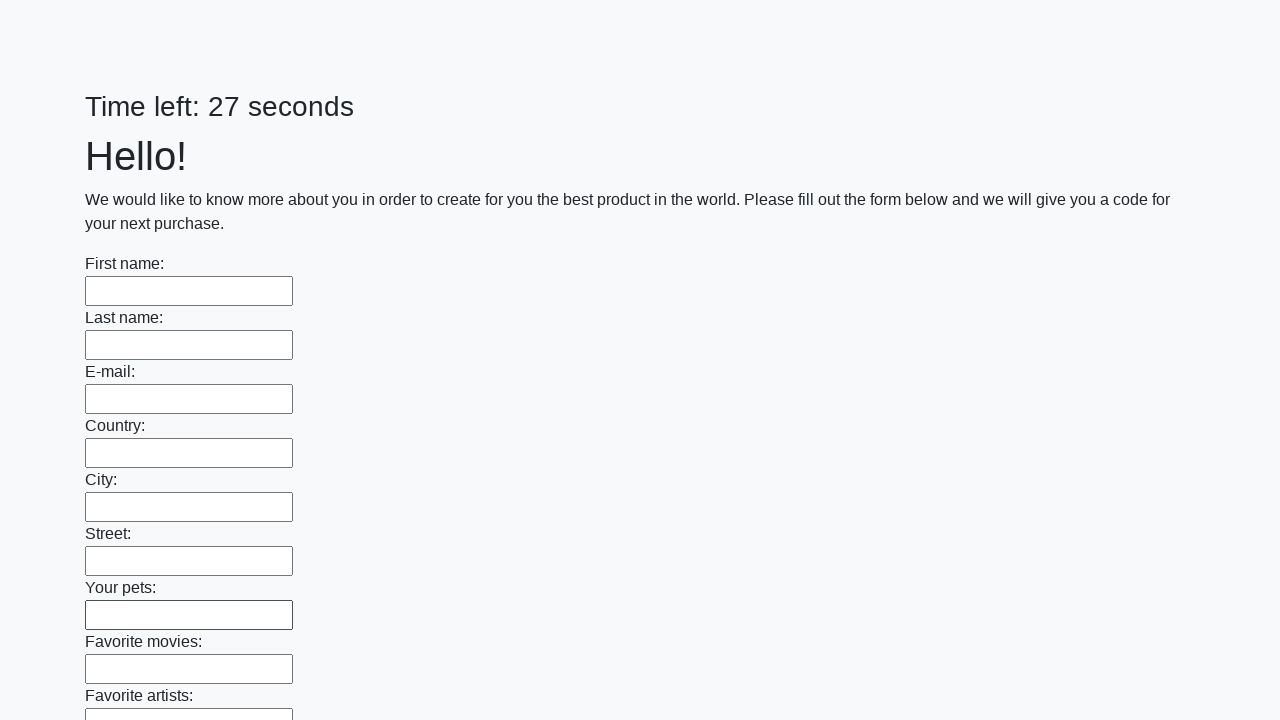